Security test that verifies the login form properly rejects various SQL injection and XSS attack payloads by checking that each malicious input results in an "invalid" error message.

Starting URL: https://opensource-demo.orangehrmlive.com/web/index.php/auth/login

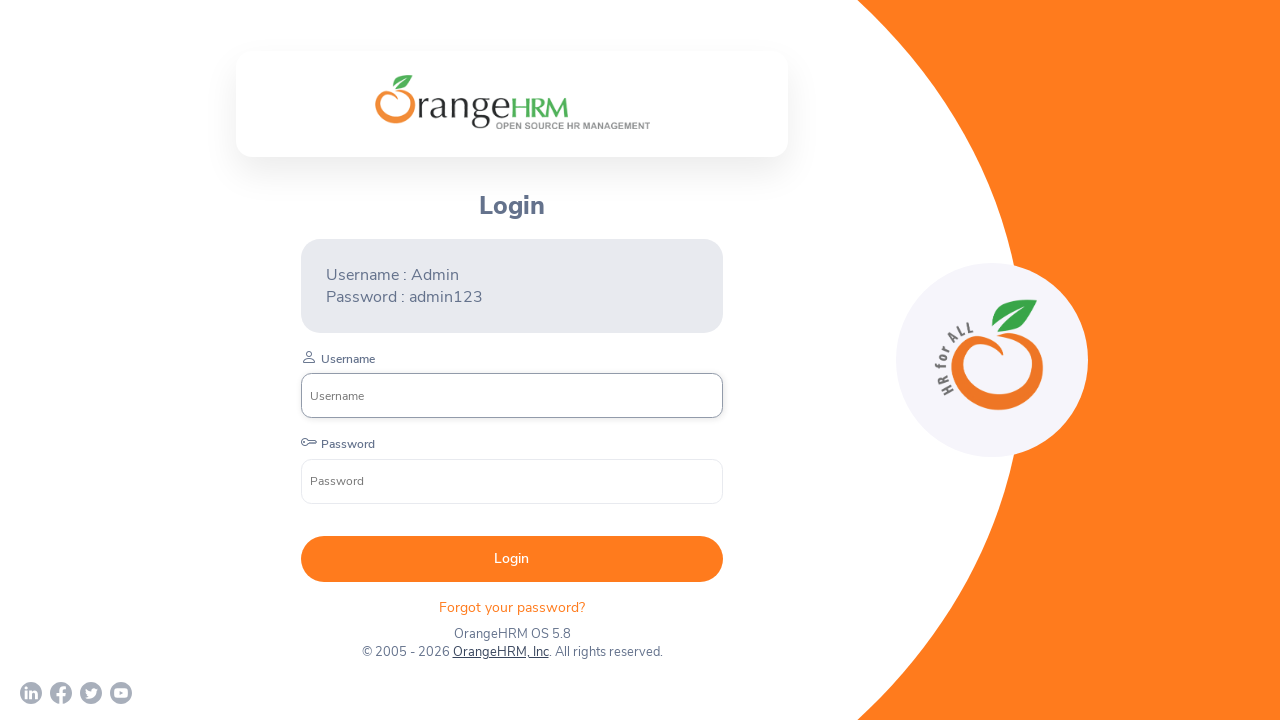

Filled username field with malicious payload: ' OR '1'='1 on internal:role=textbox[name="Username"i]
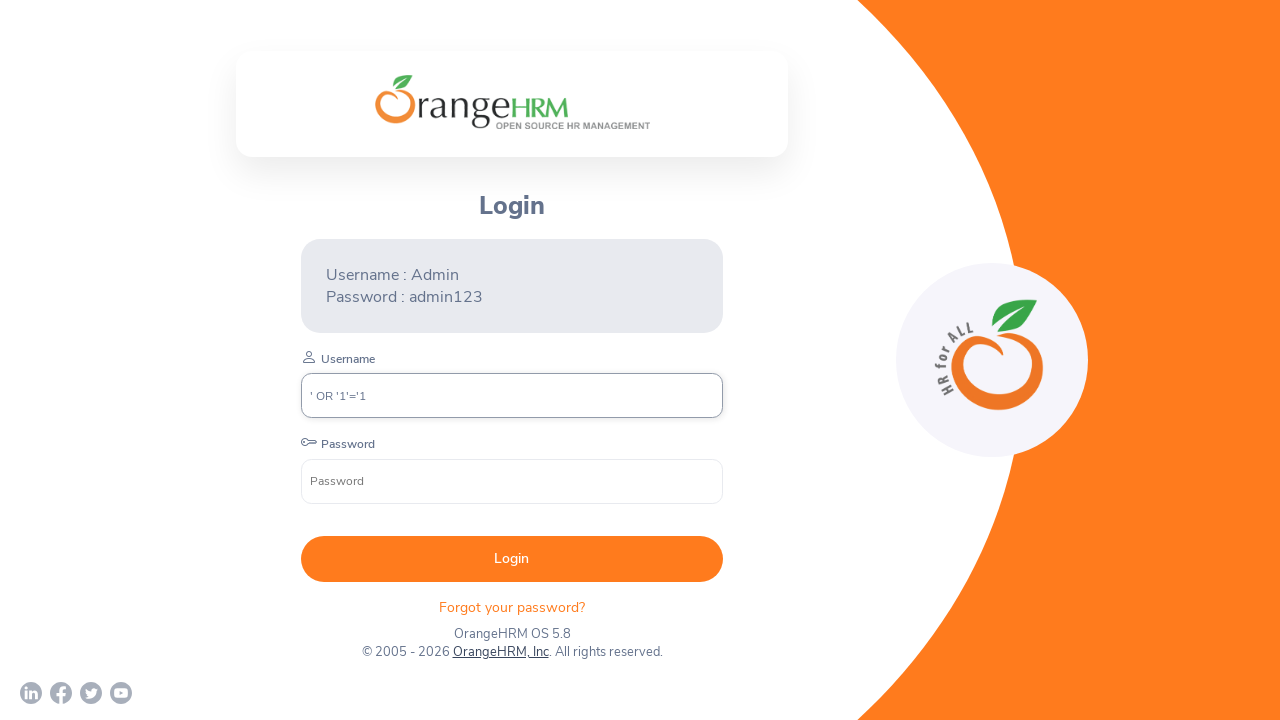

Filled password field with arbitrary value on internal:role=textbox[name="Password"i]
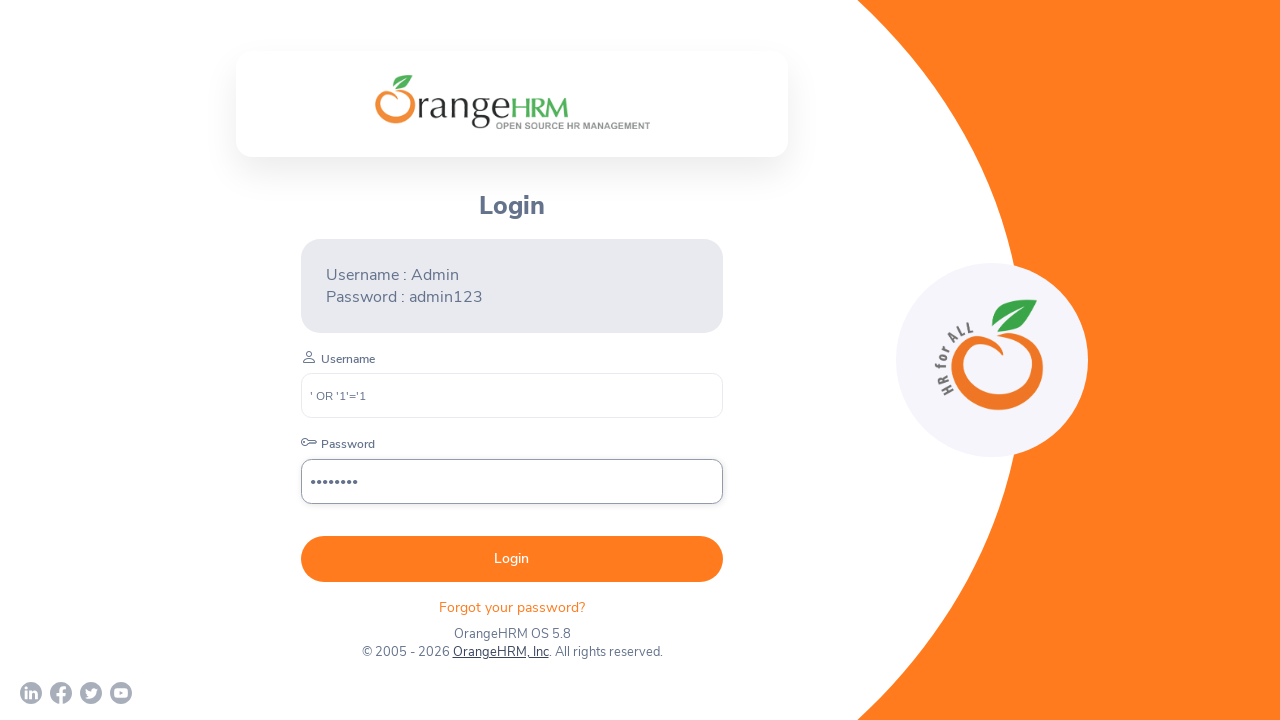

Clicked Login button to attempt authentication with malicious payload at (512, 559) on internal:role=button[name="Login"i]
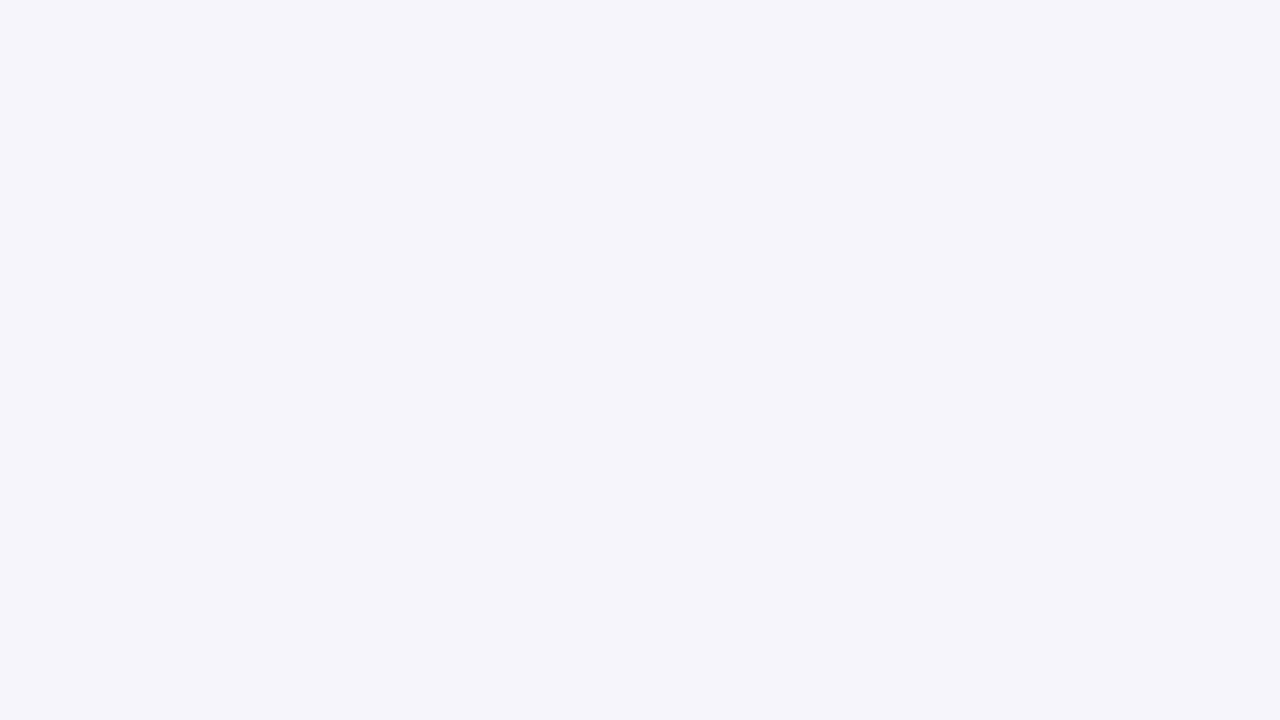

Error message appeared on login form
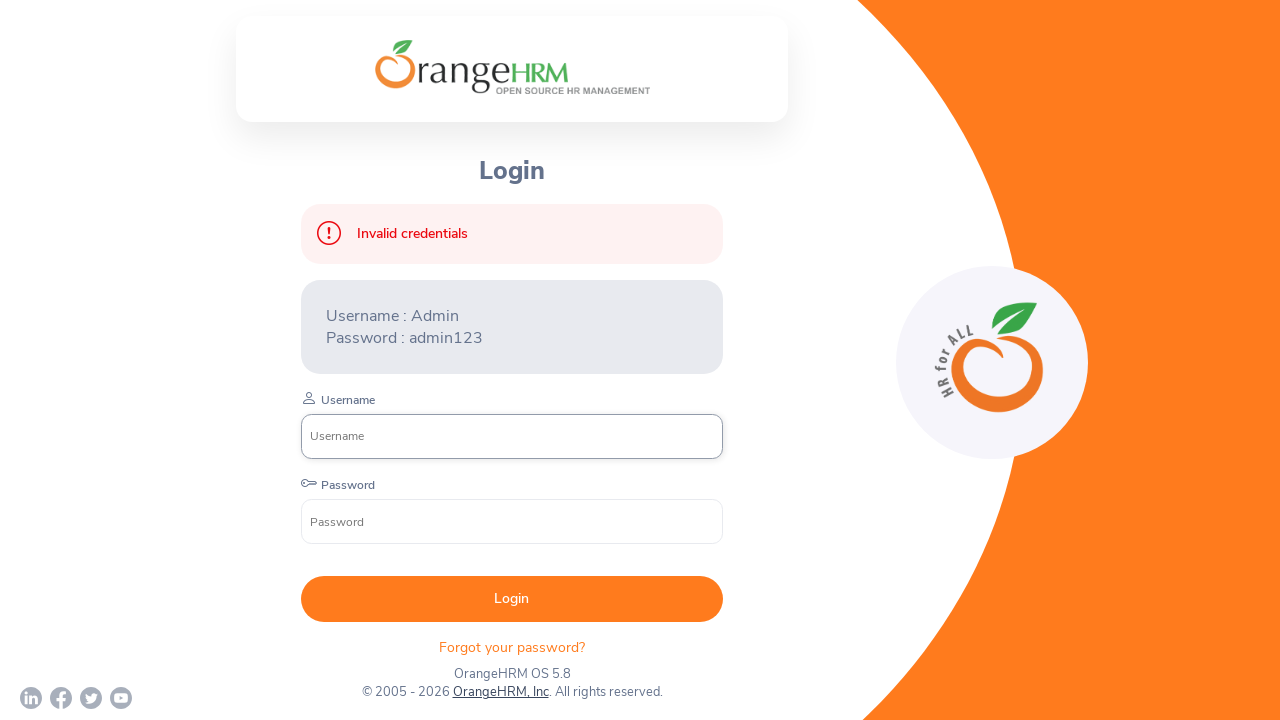

Verified error message contains 'invalid': Invalid credentials
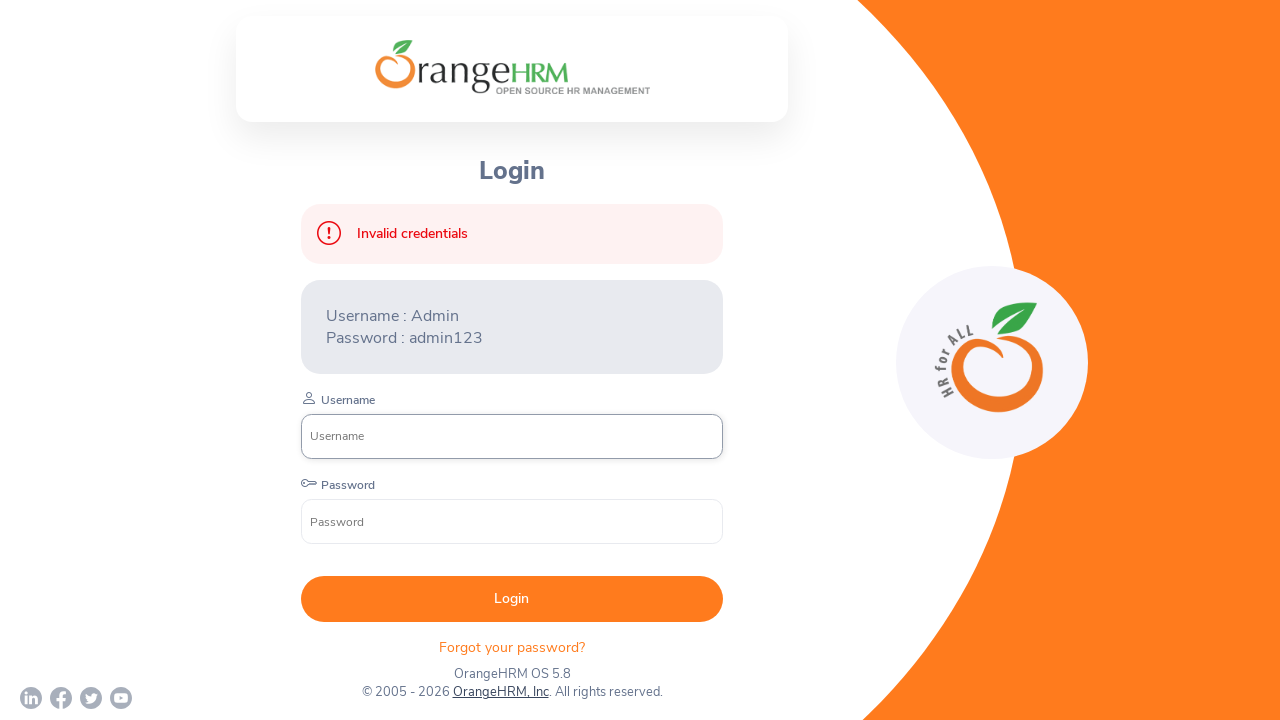

Assertion passed: malicious payload was properly rejected
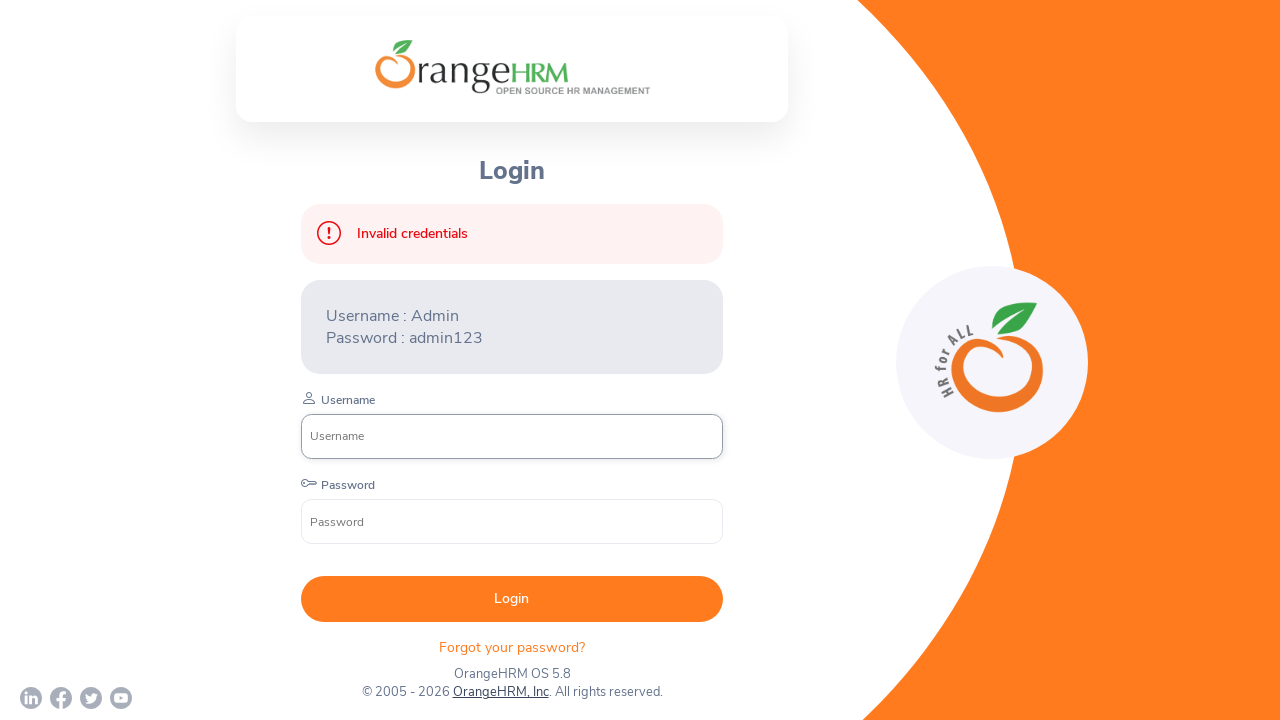

Reloaded login page for next test iteration
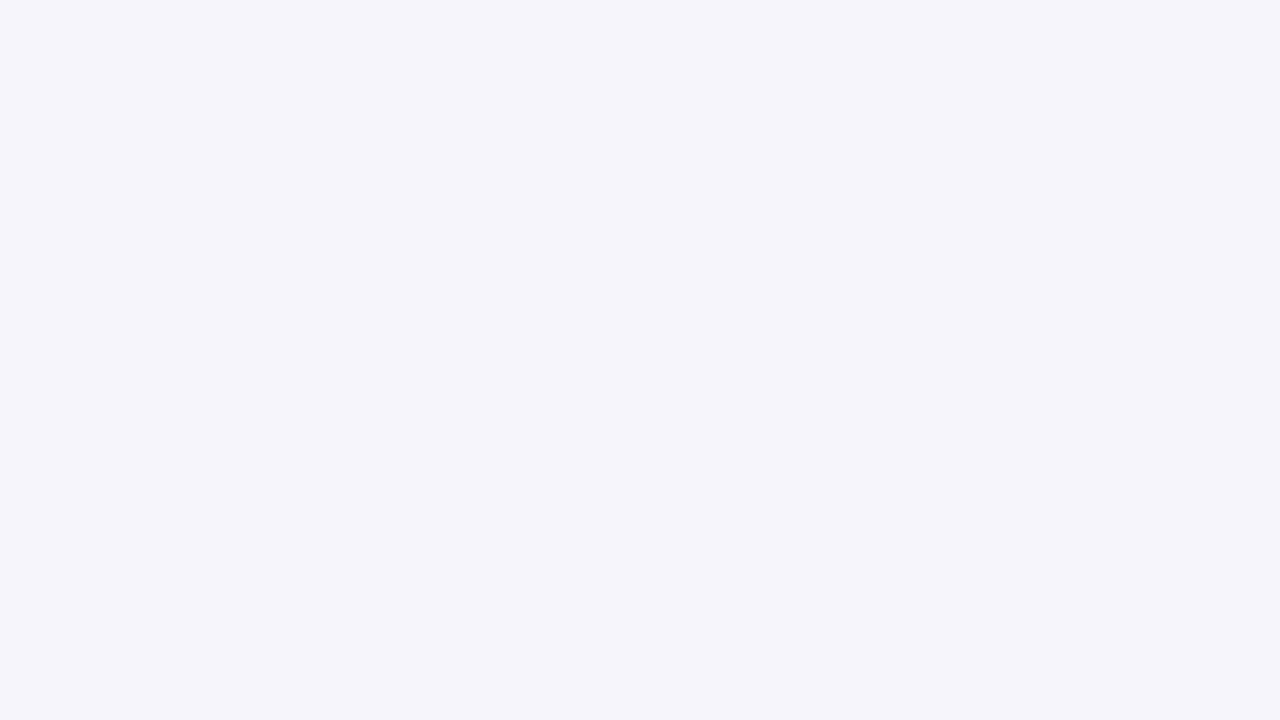

Filled username field with malicious payload: '; DROP TABLE users; -- on internal:role=textbox[name="Username"i]
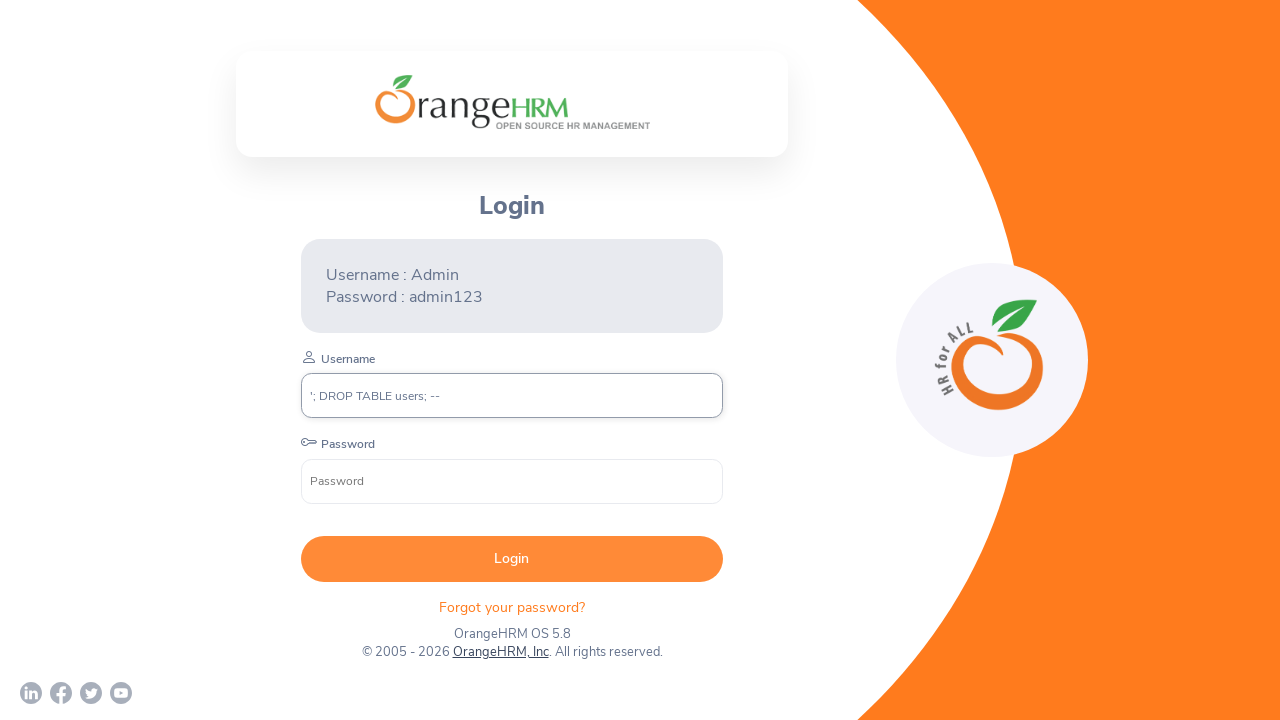

Filled password field with arbitrary value on internal:role=textbox[name="Password"i]
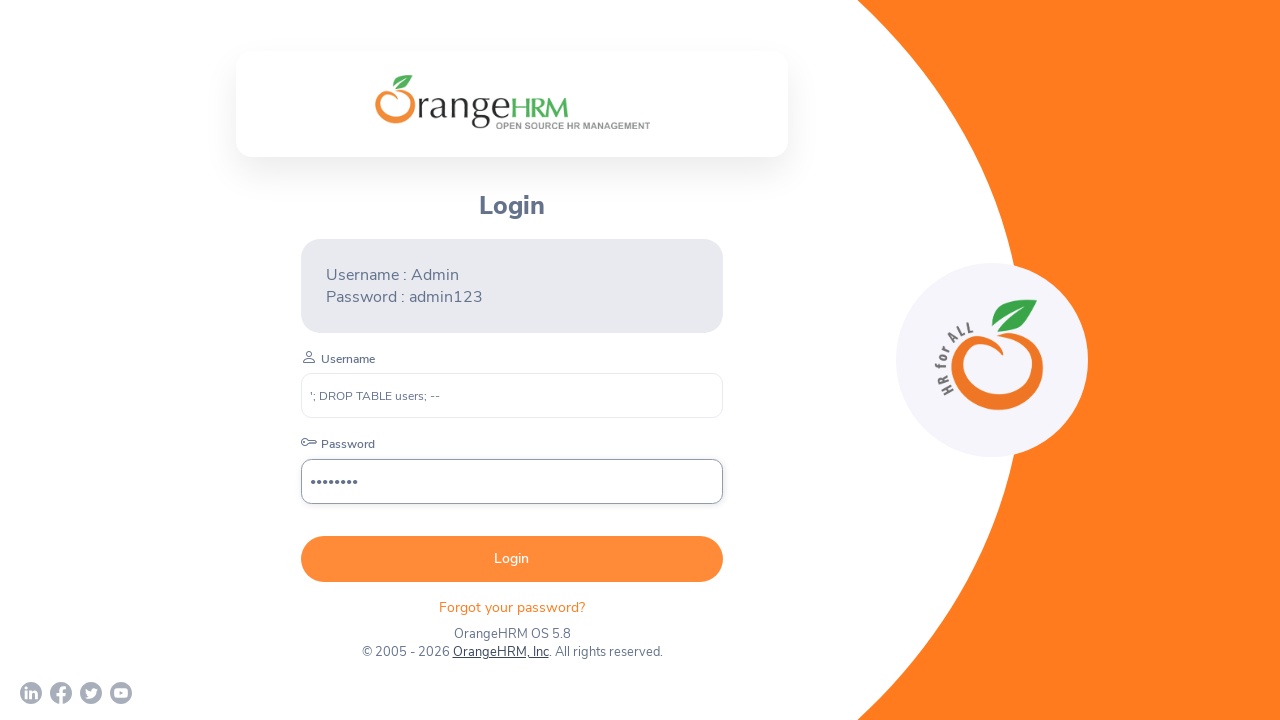

Clicked Login button to attempt authentication with malicious payload at (512, 559) on internal:role=button[name="Login"i]
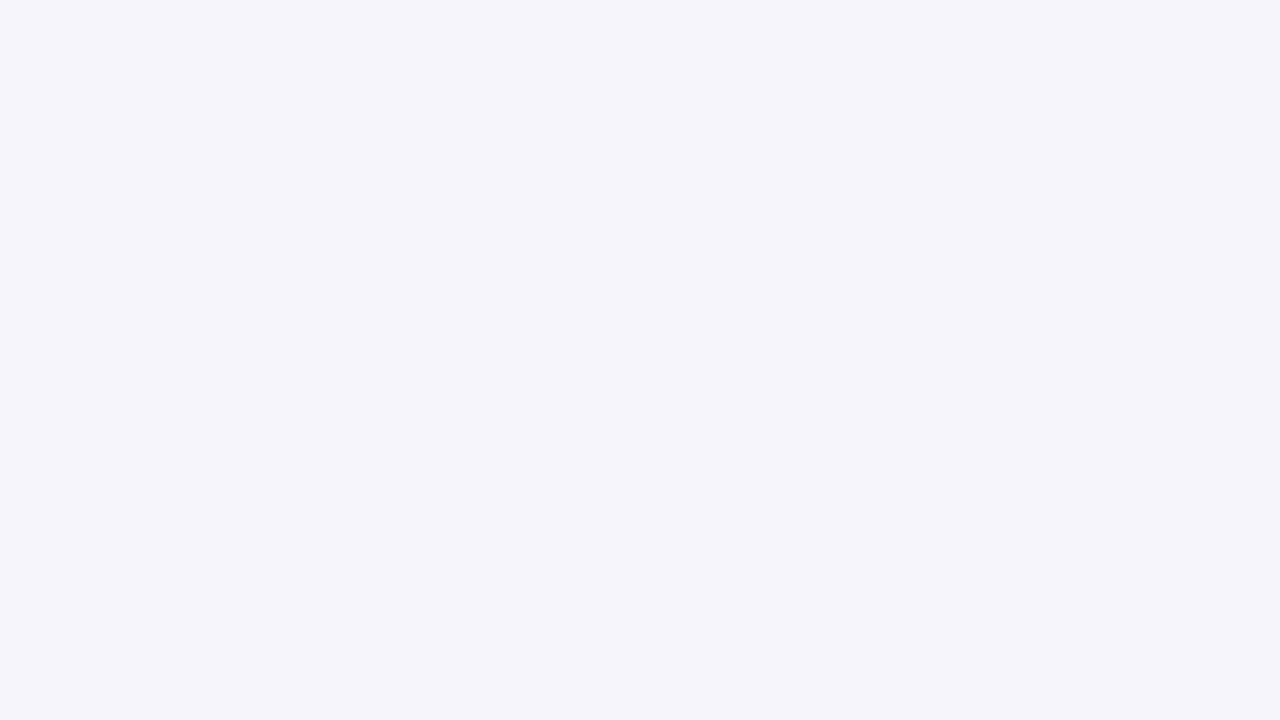

Error message appeared on login form
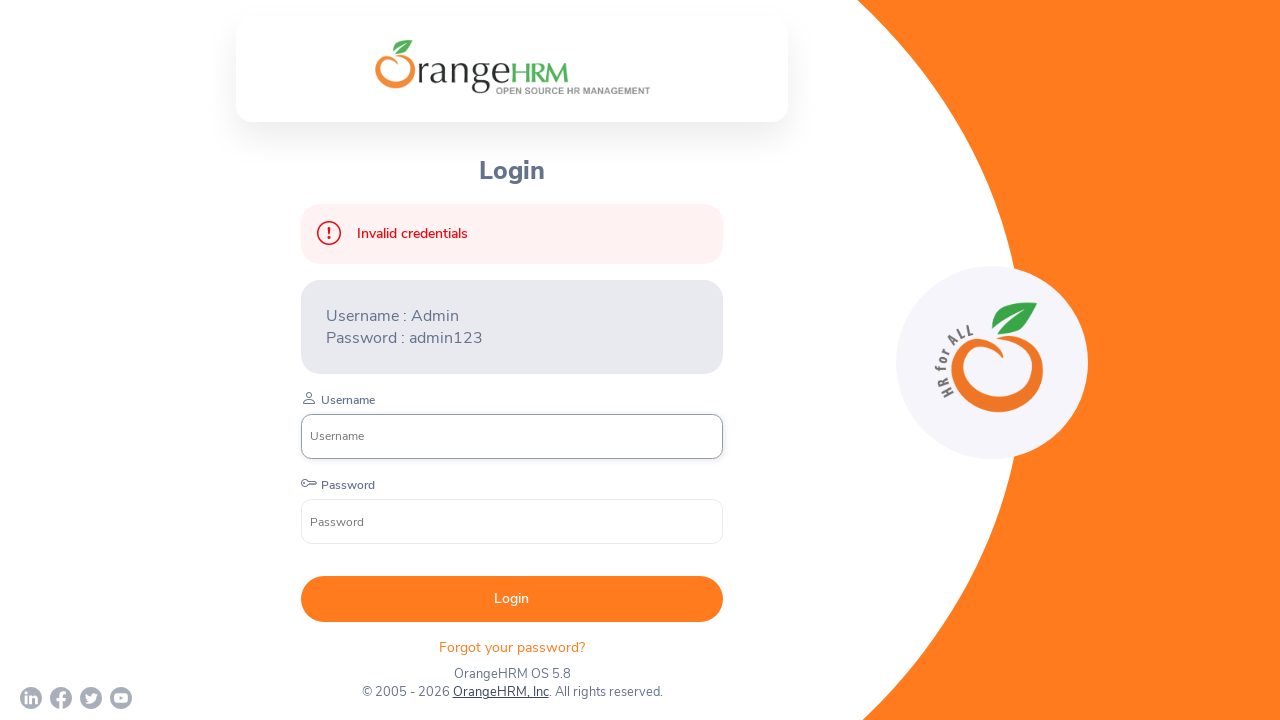

Verified error message contains 'invalid': Invalid credentials
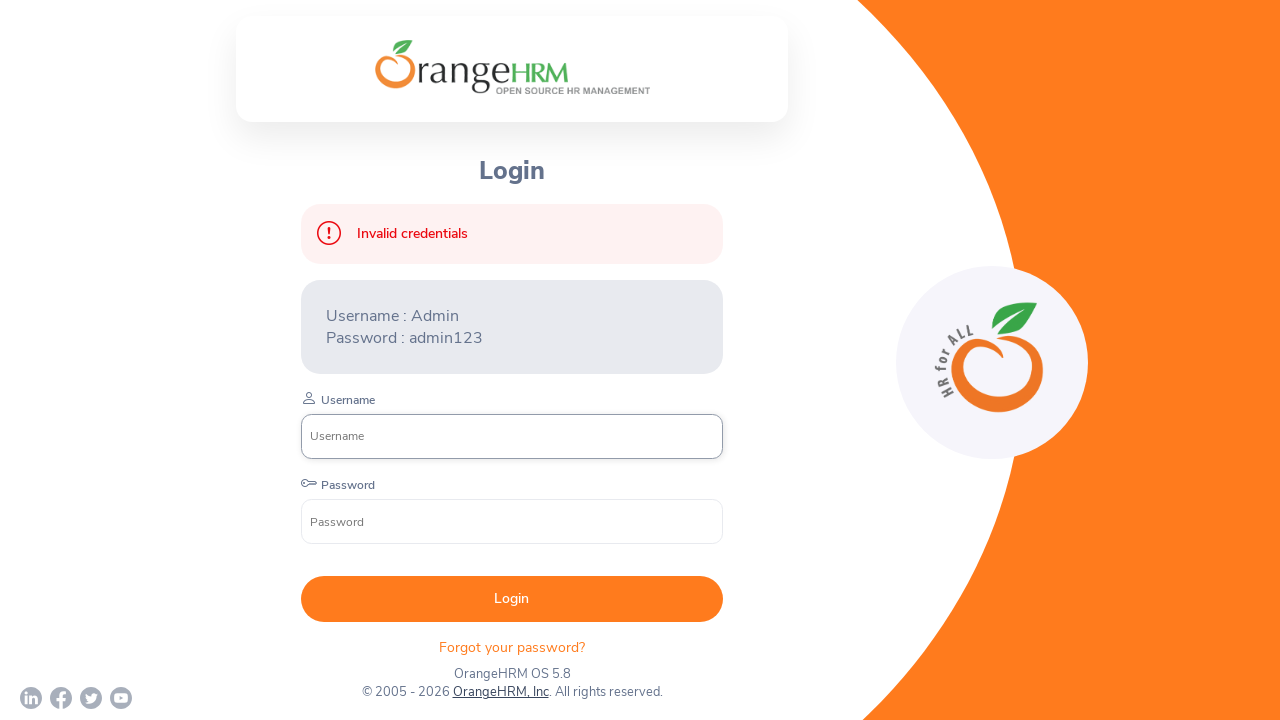

Assertion passed: malicious payload was properly rejected
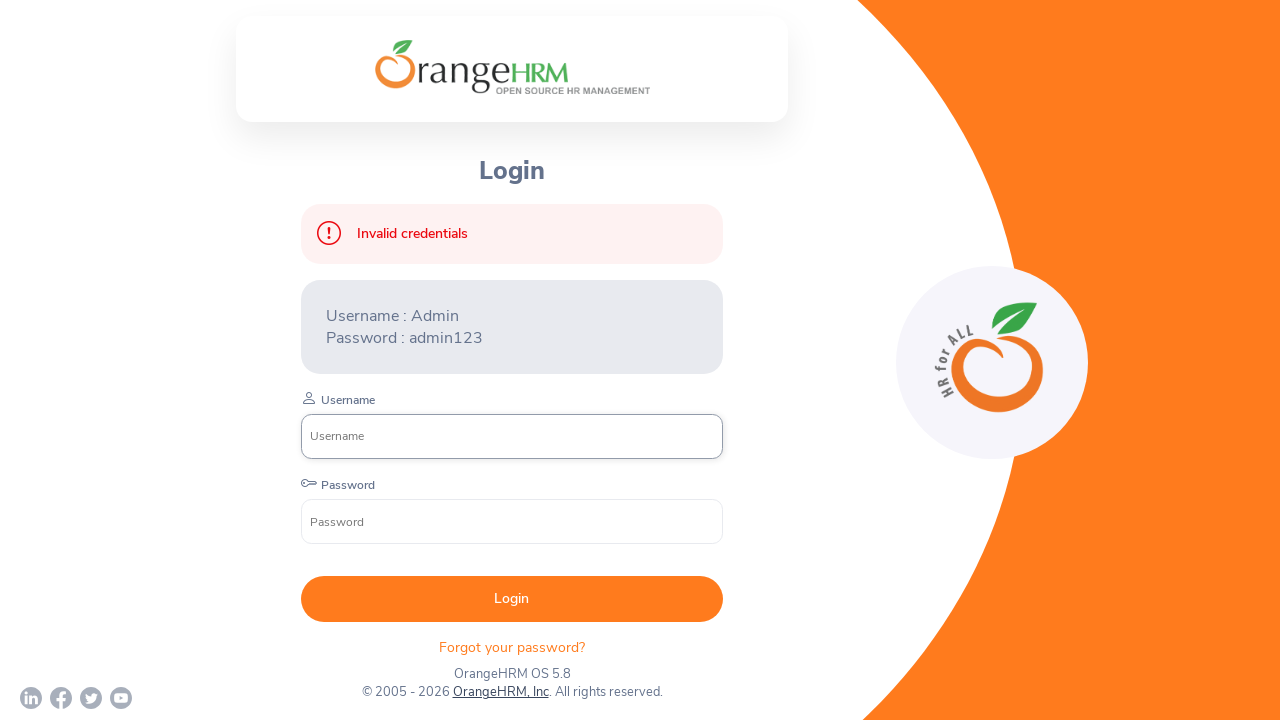

Reloaded login page for next test iteration
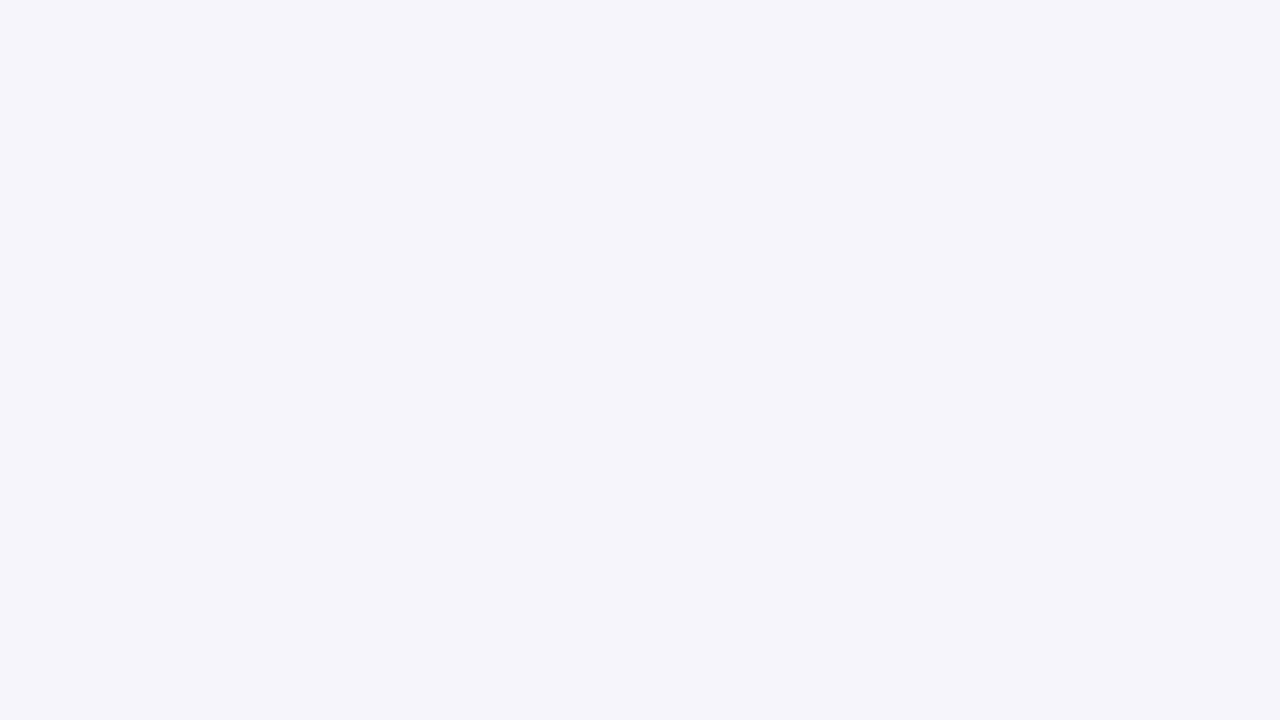

Filled username field with malicious payload: ' OR 1=1 -- on internal:role=textbox[name="Username"i]
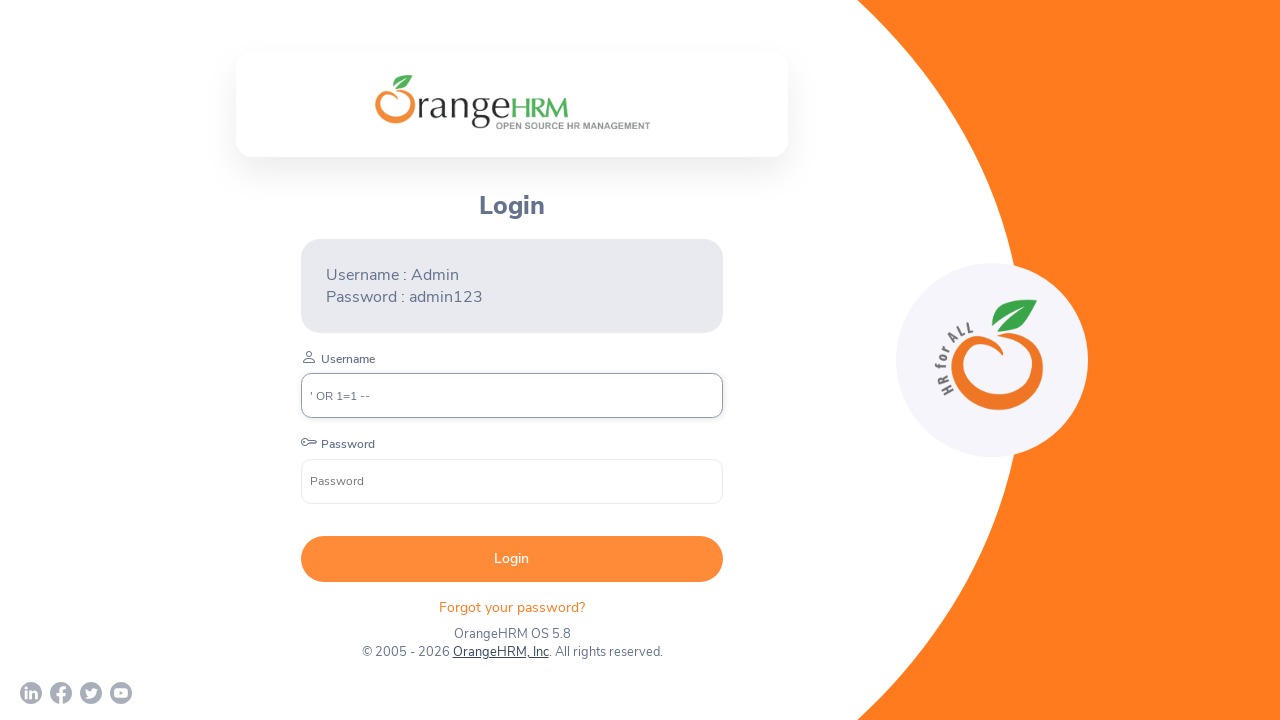

Filled password field with arbitrary value on internal:role=textbox[name="Password"i]
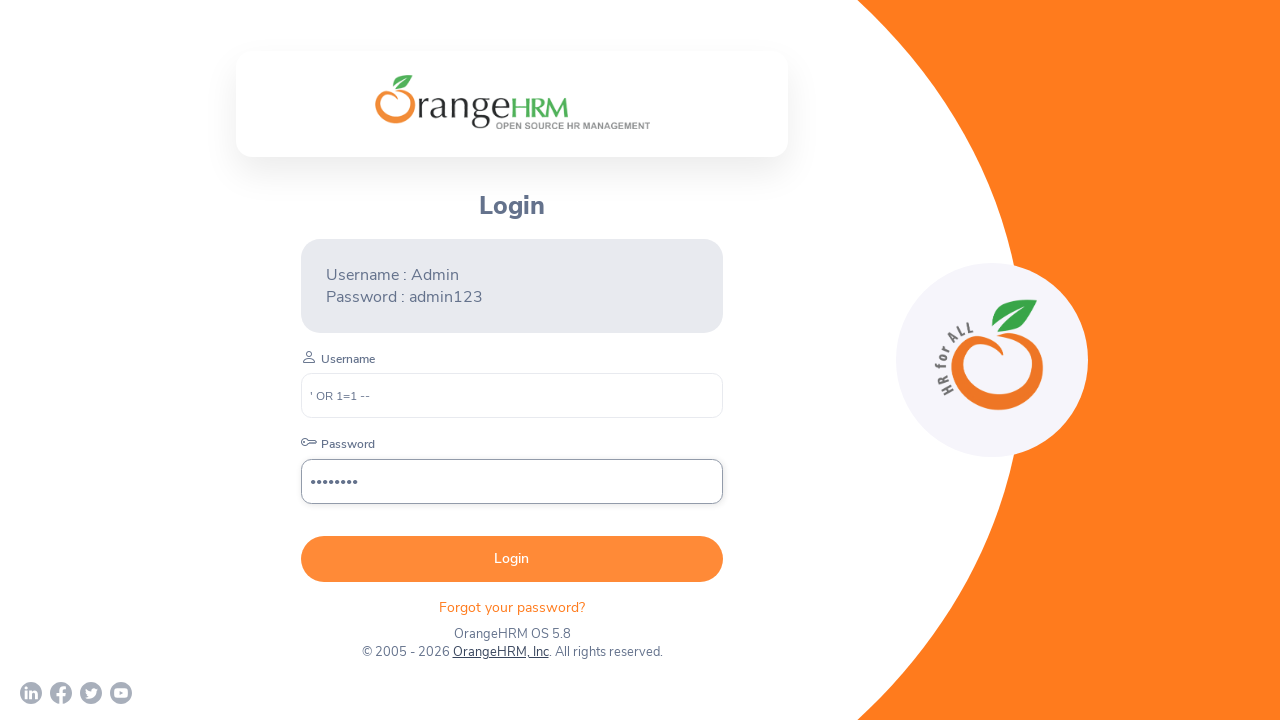

Clicked Login button to attempt authentication with malicious payload at (512, 559) on internal:role=button[name="Login"i]
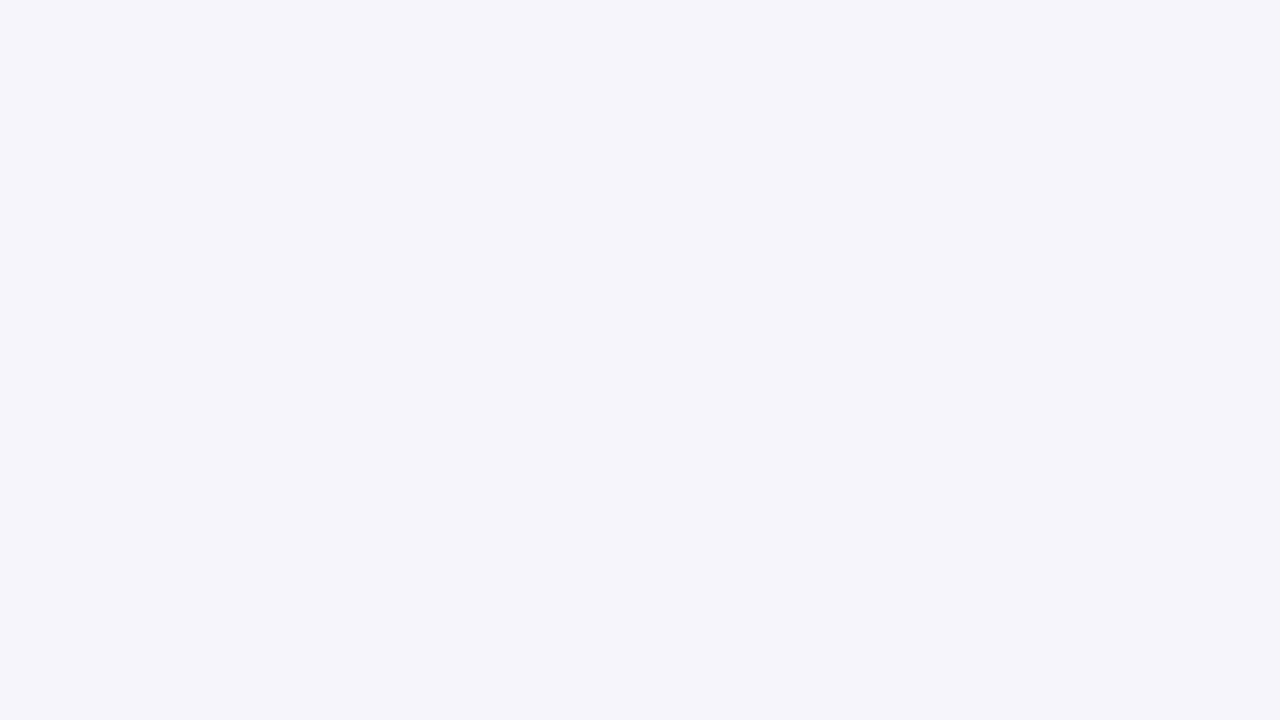

Error message appeared on login form
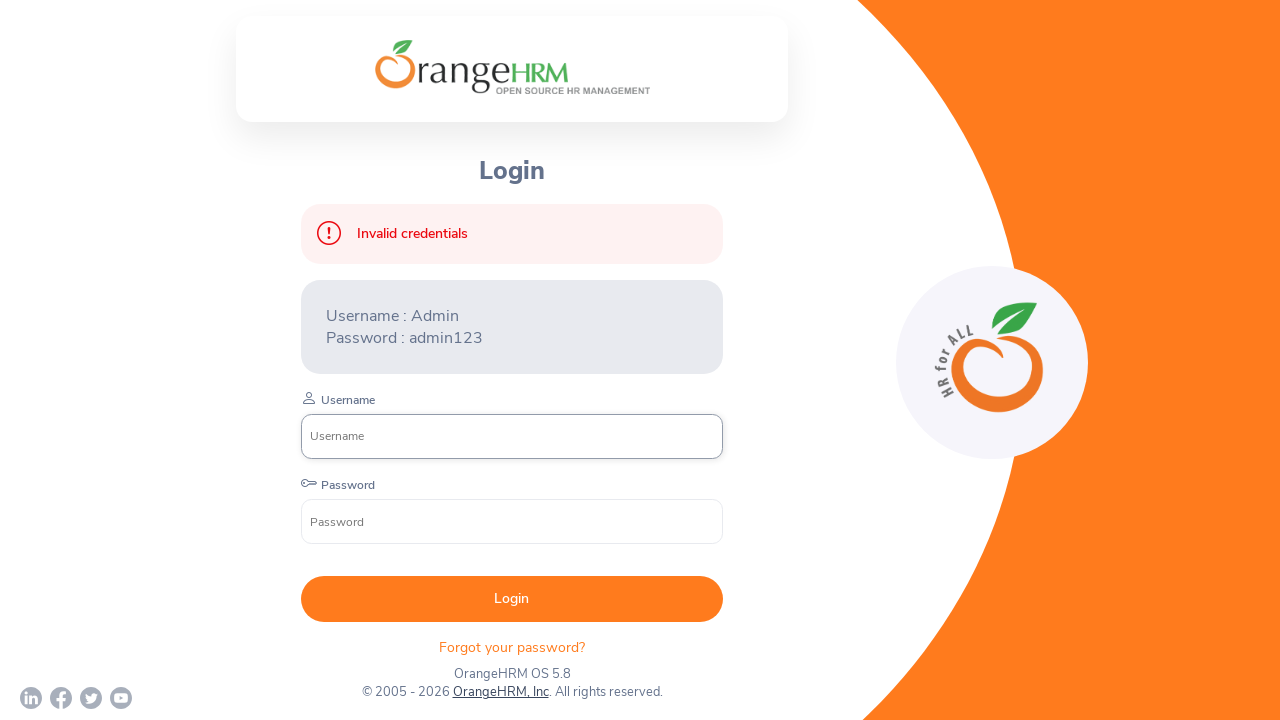

Verified error message contains 'invalid': Invalid credentials
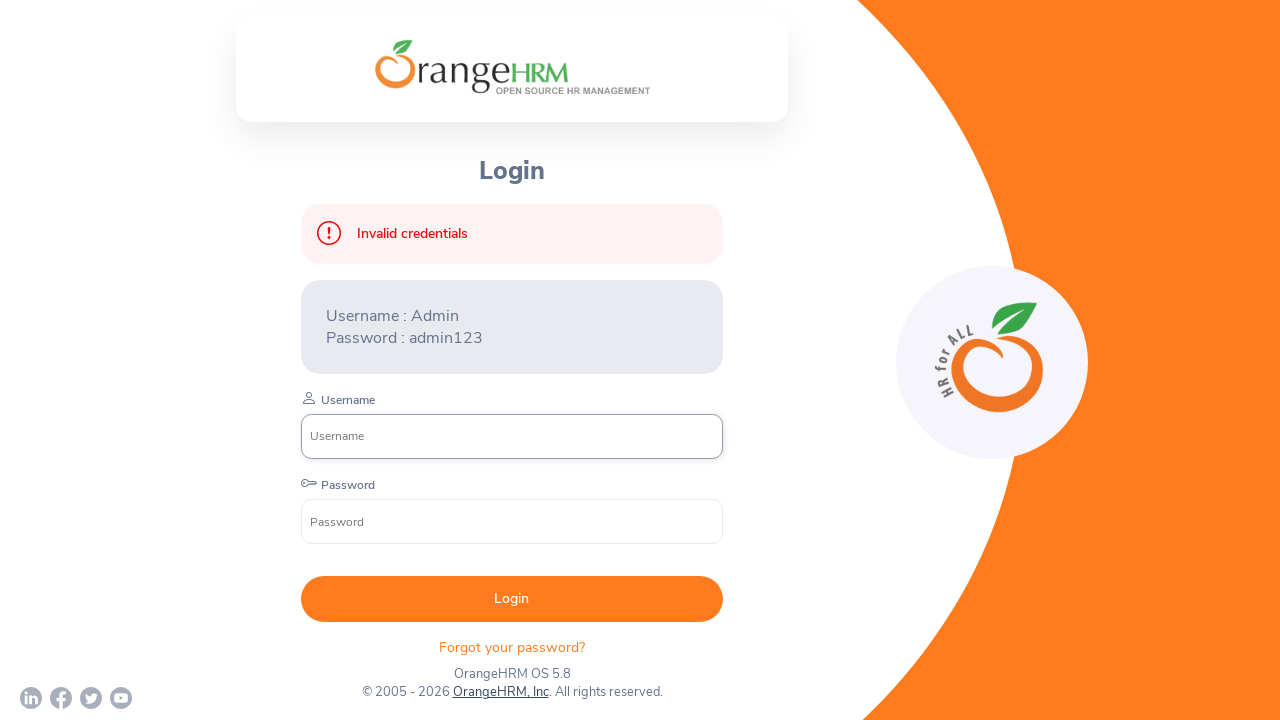

Assertion passed: malicious payload was properly rejected
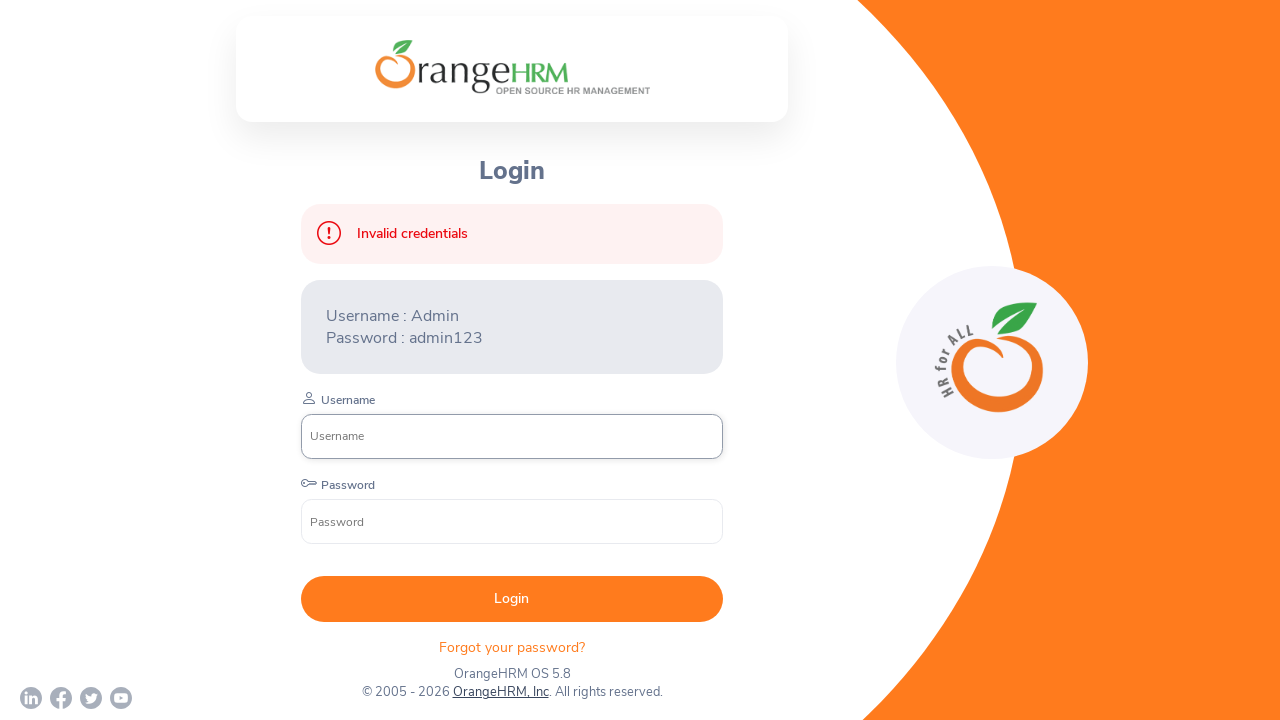

Reloaded login page for next test iteration
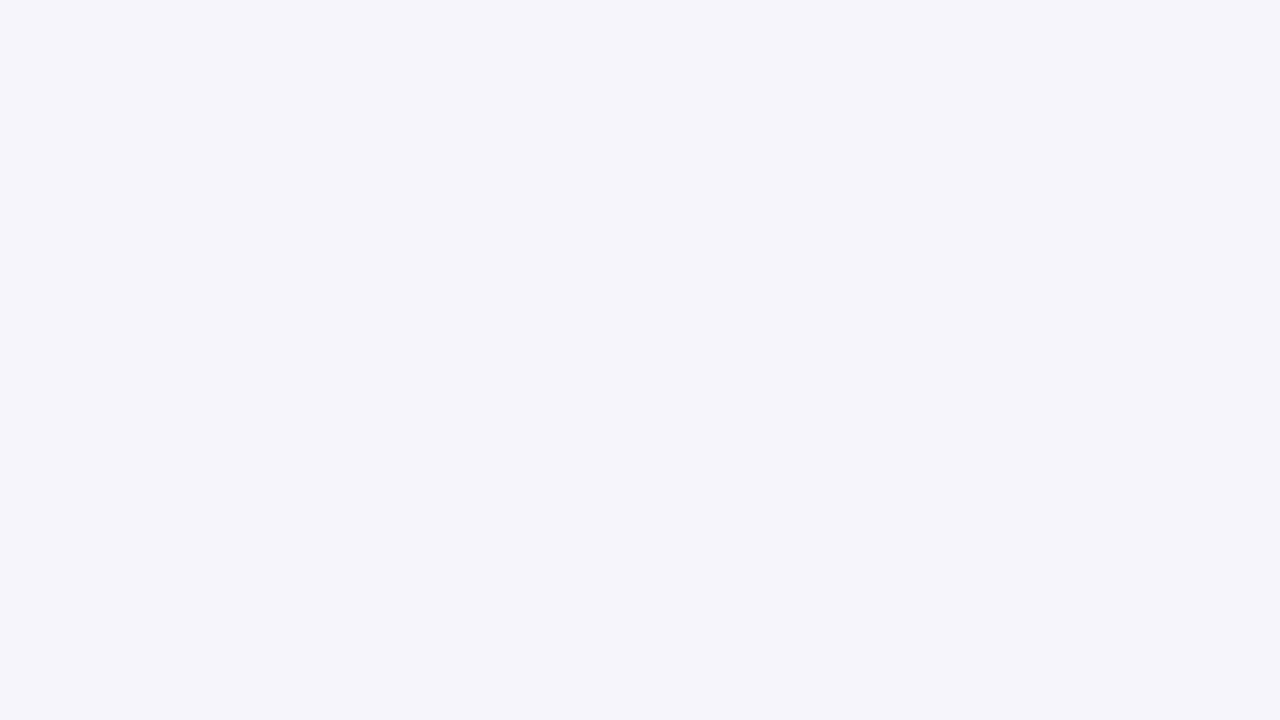

Filled username field with malicious payload: ' OR 'a'='a on internal:role=textbox[name="Username"i]
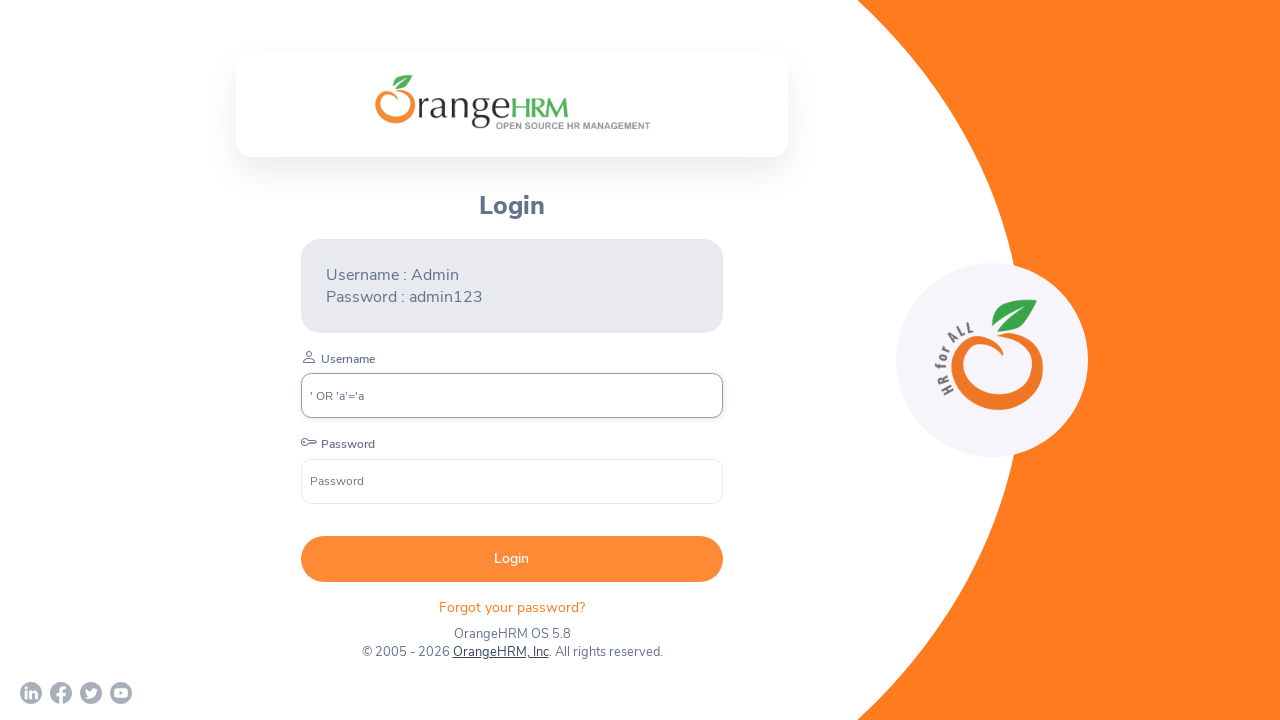

Filled password field with arbitrary value on internal:role=textbox[name="Password"i]
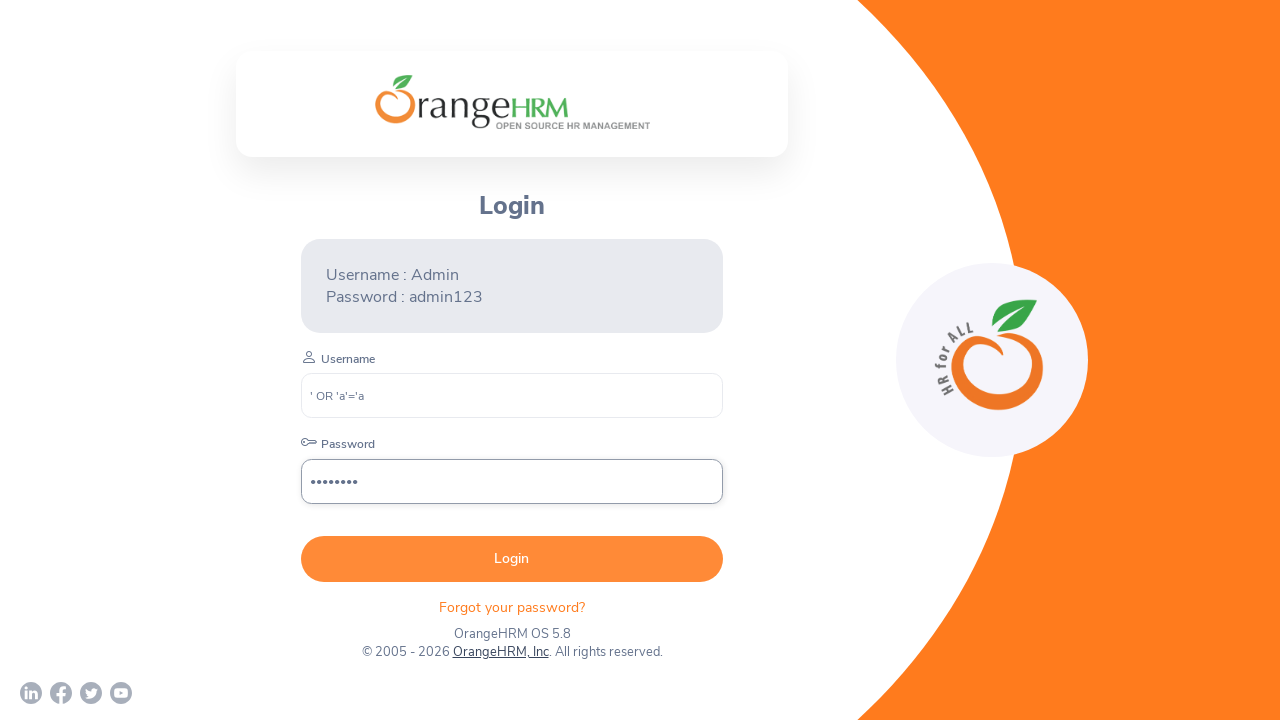

Clicked Login button to attempt authentication with malicious payload at (512, 559) on internal:role=button[name="Login"i]
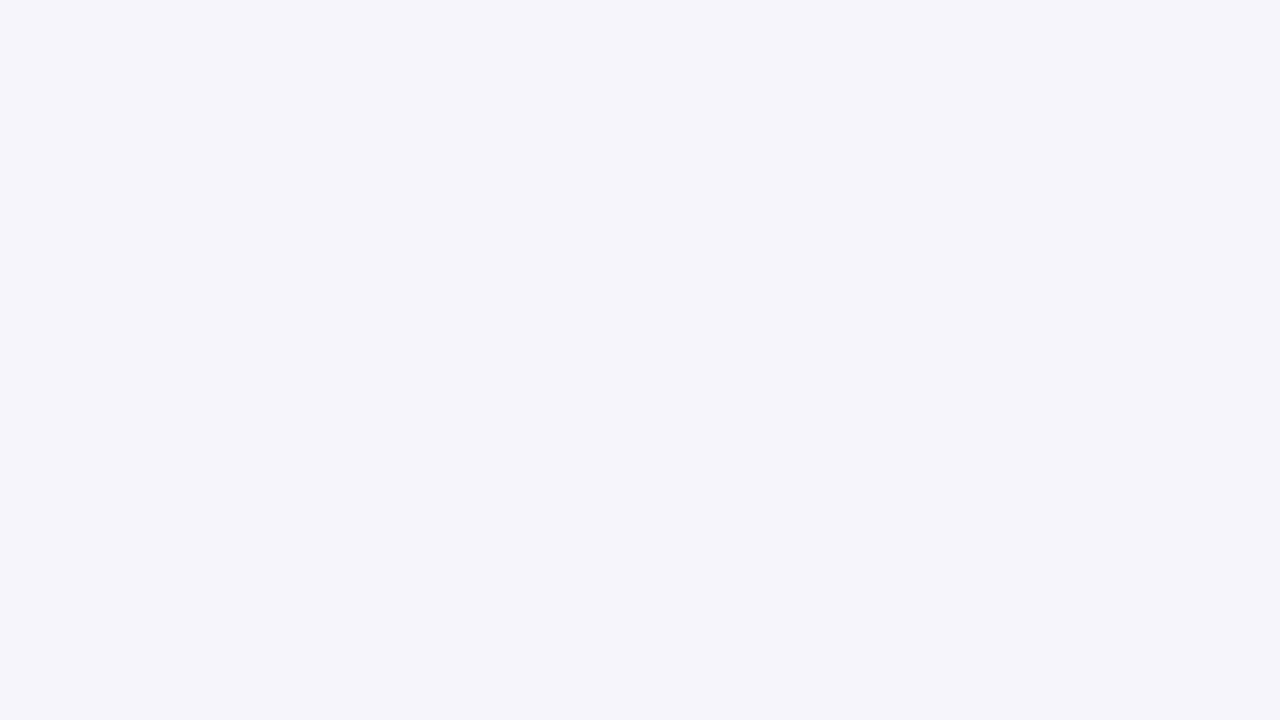

Error message appeared on login form
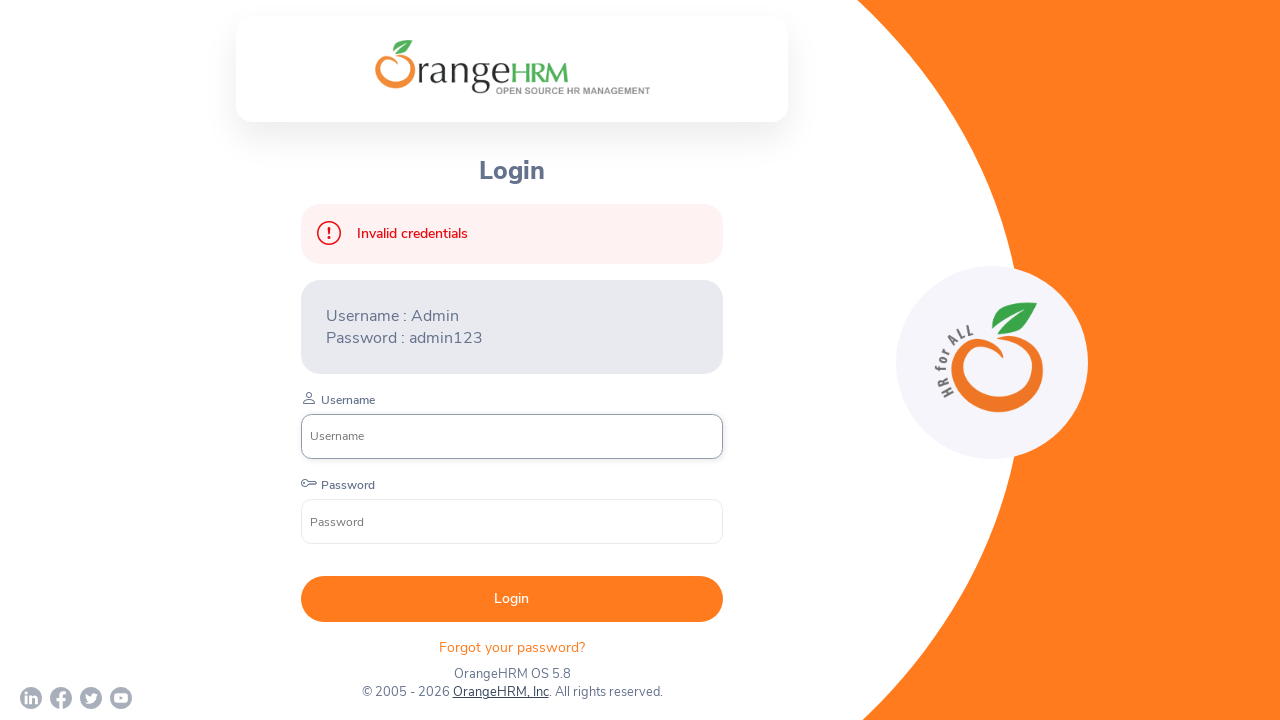

Verified error message contains 'invalid': Invalid credentials
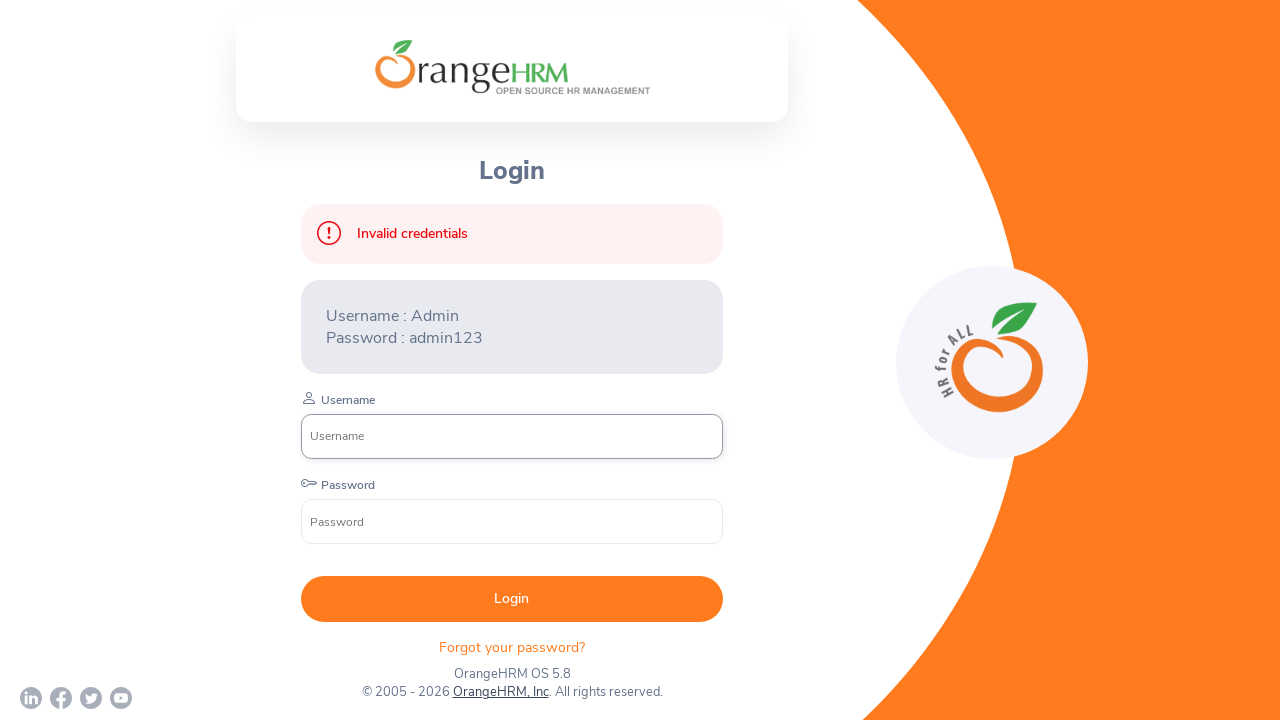

Assertion passed: malicious payload was properly rejected
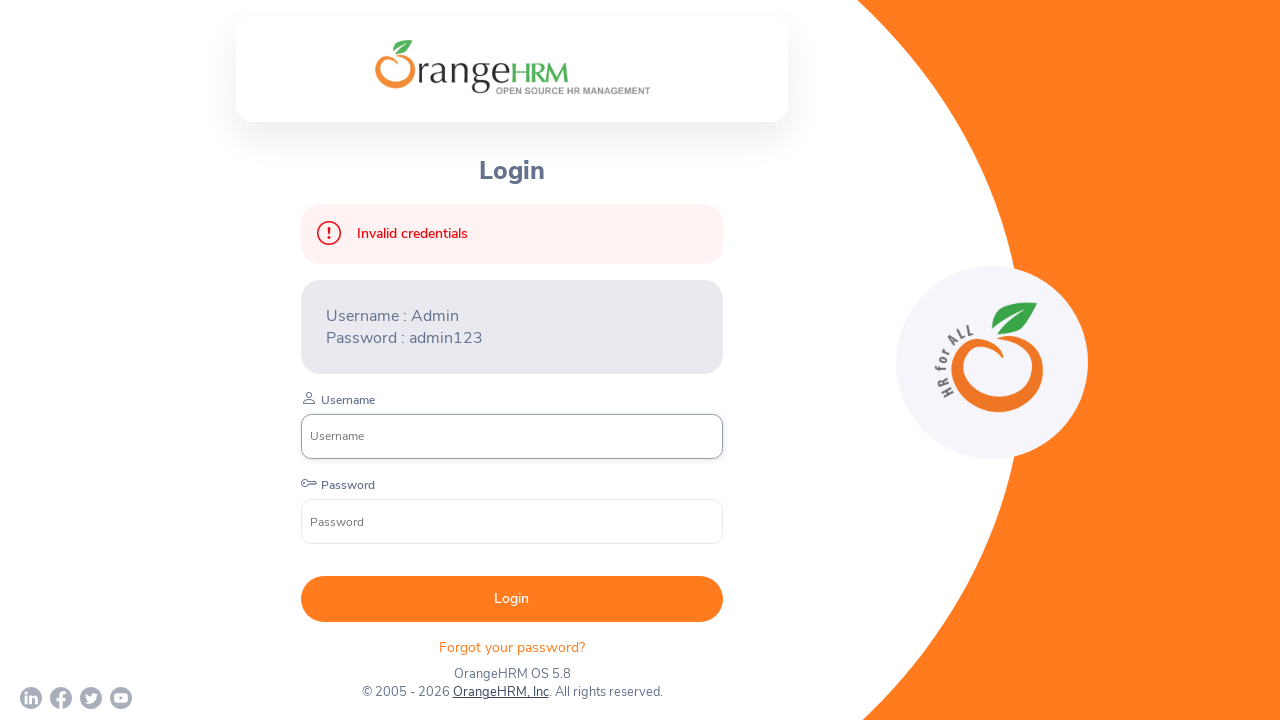

Reloaded login page for next test iteration
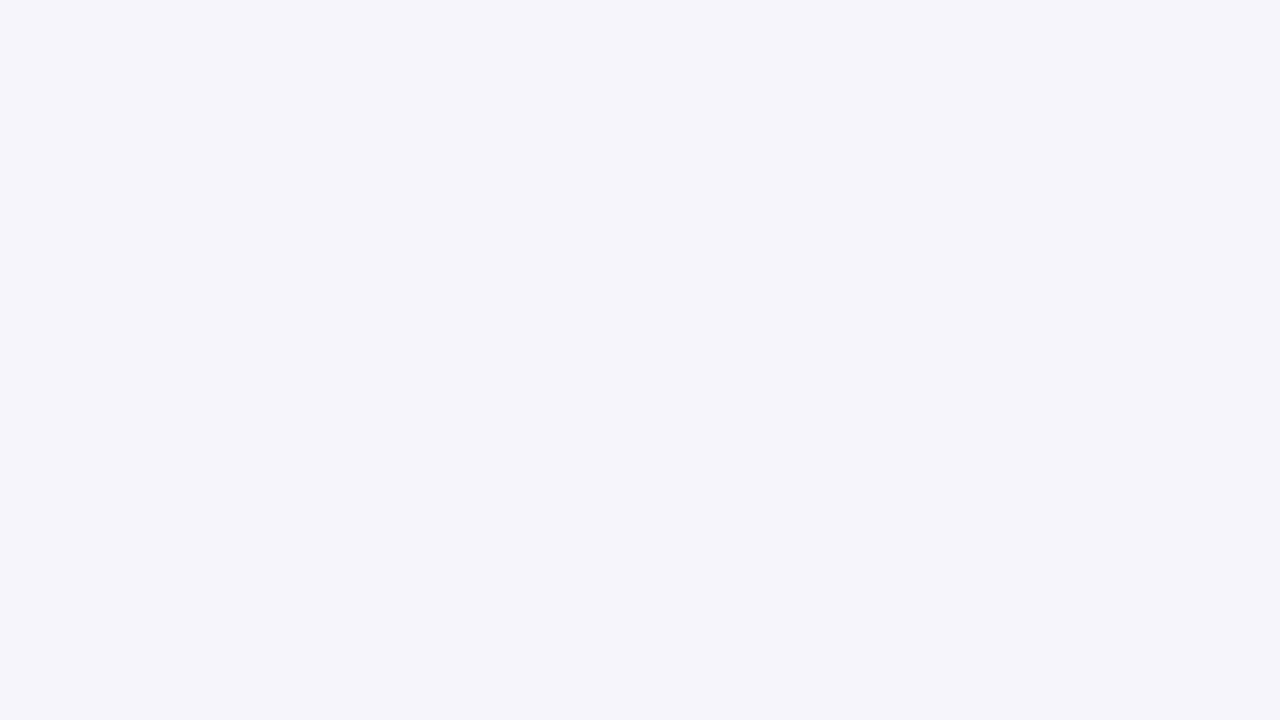

Filled username field with malicious payload: ' UNION SELECT NULL, NULL, NULL -- on internal:role=textbox[name="Username"i]
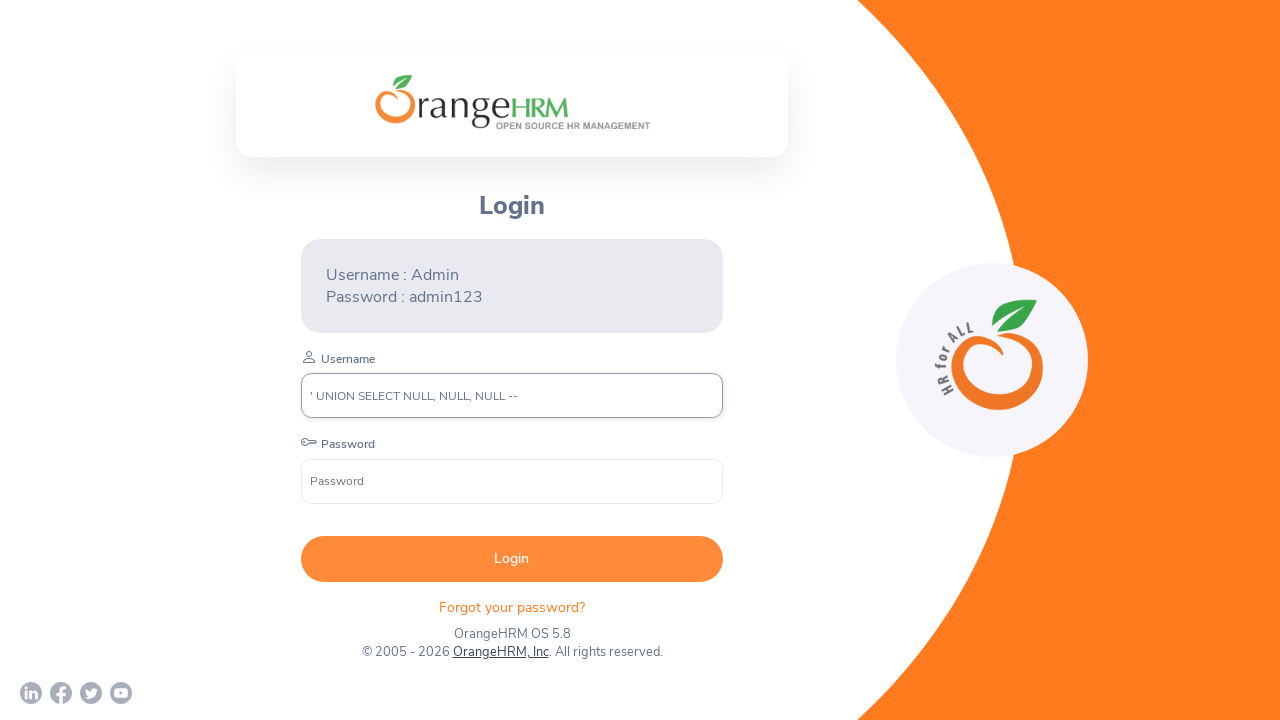

Filled password field with arbitrary value on internal:role=textbox[name="Password"i]
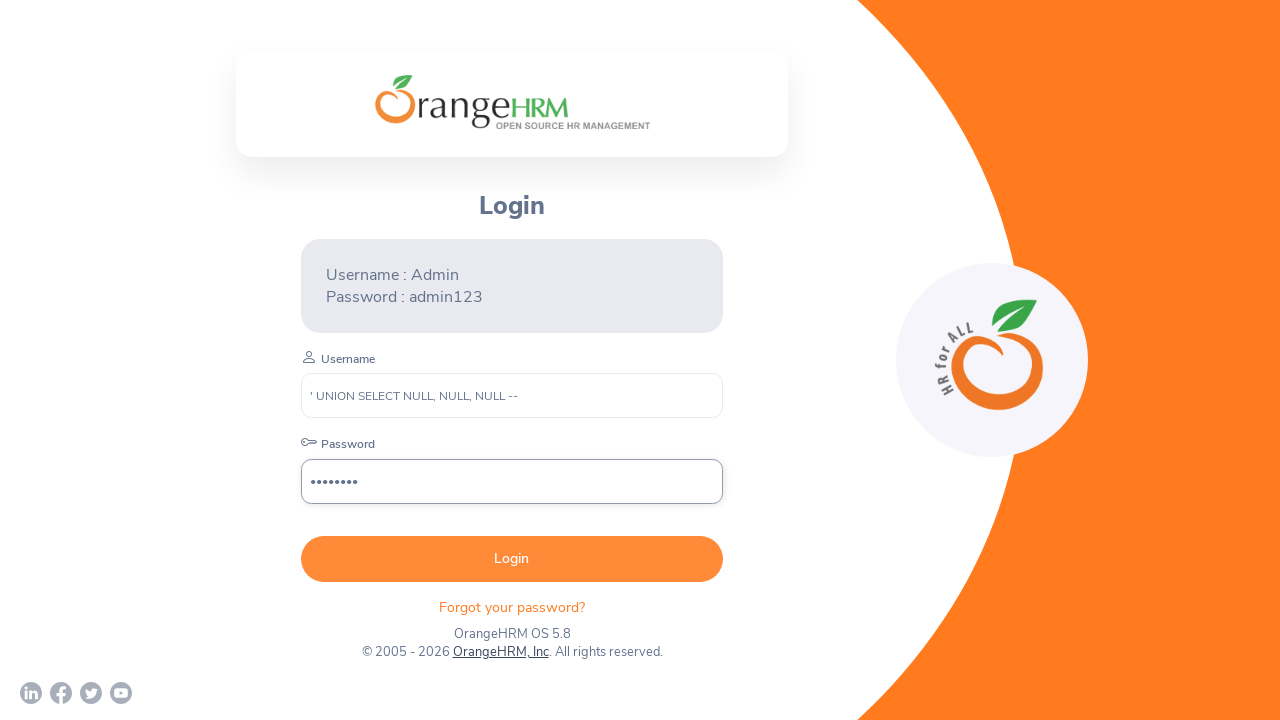

Clicked Login button to attempt authentication with malicious payload at (512, 559) on internal:role=button[name="Login"i]
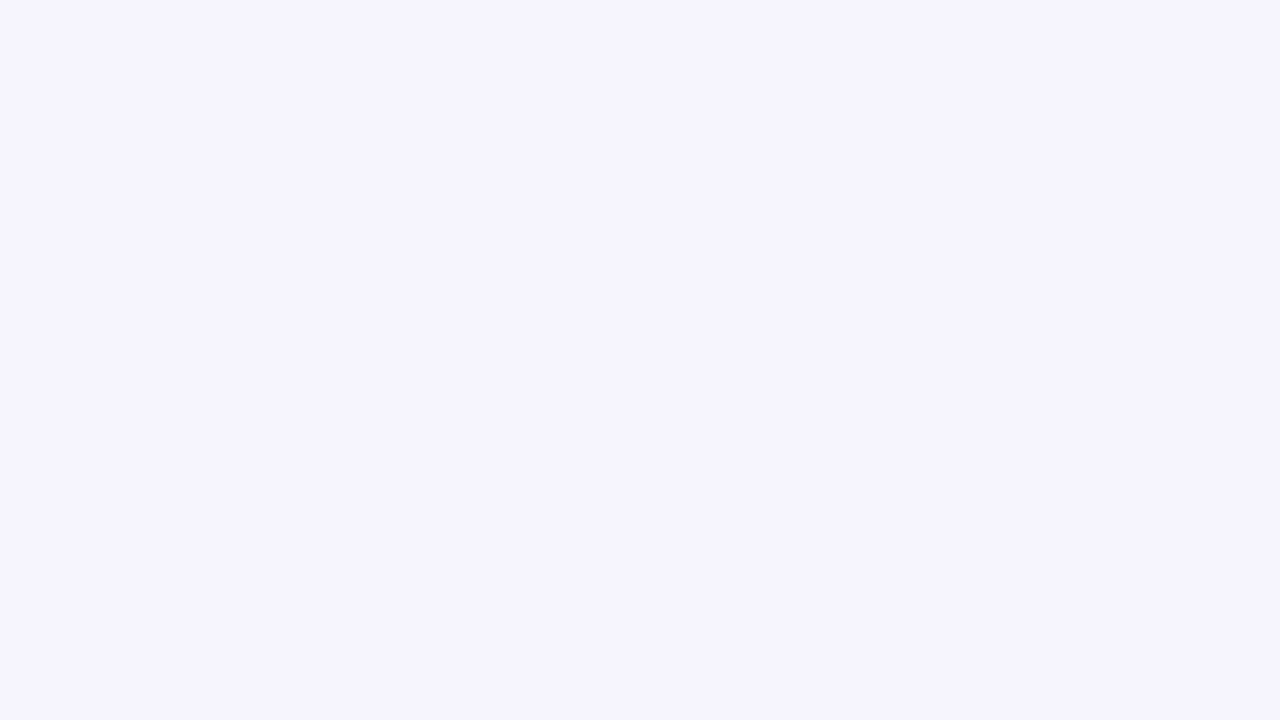

Error message appeared on login form
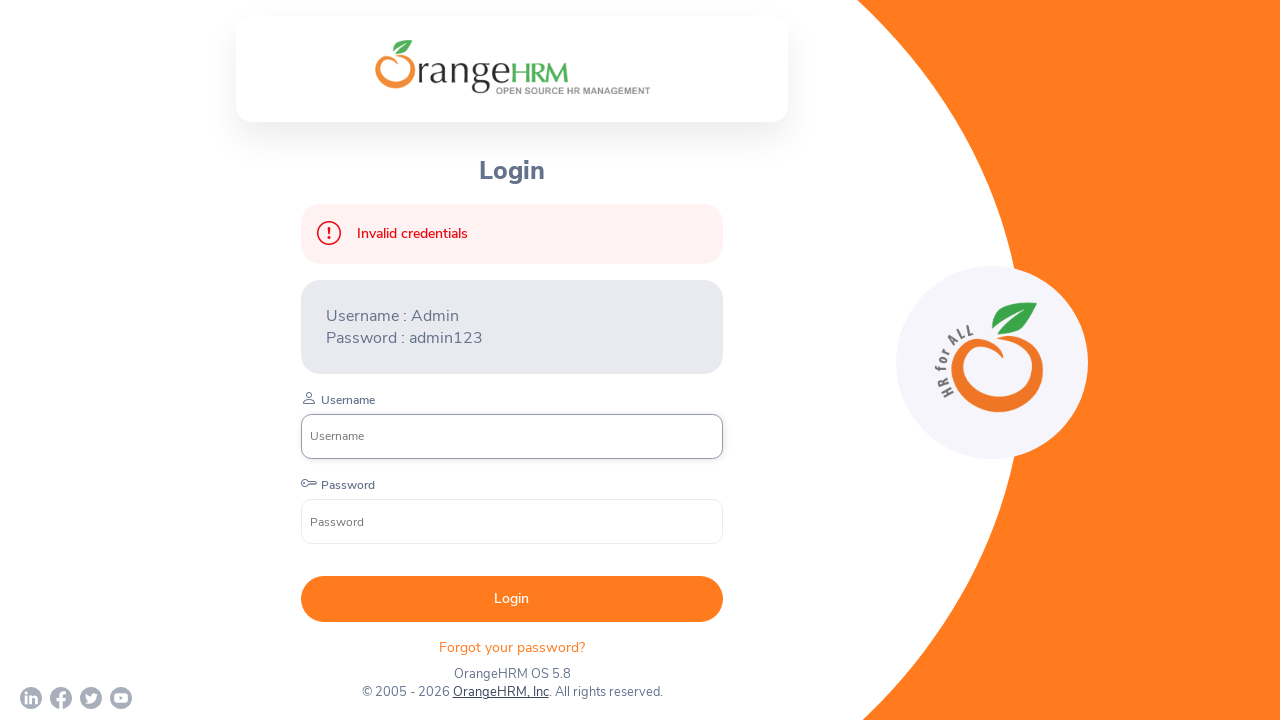

Verified error message contains 'invalid': Invalid credentials
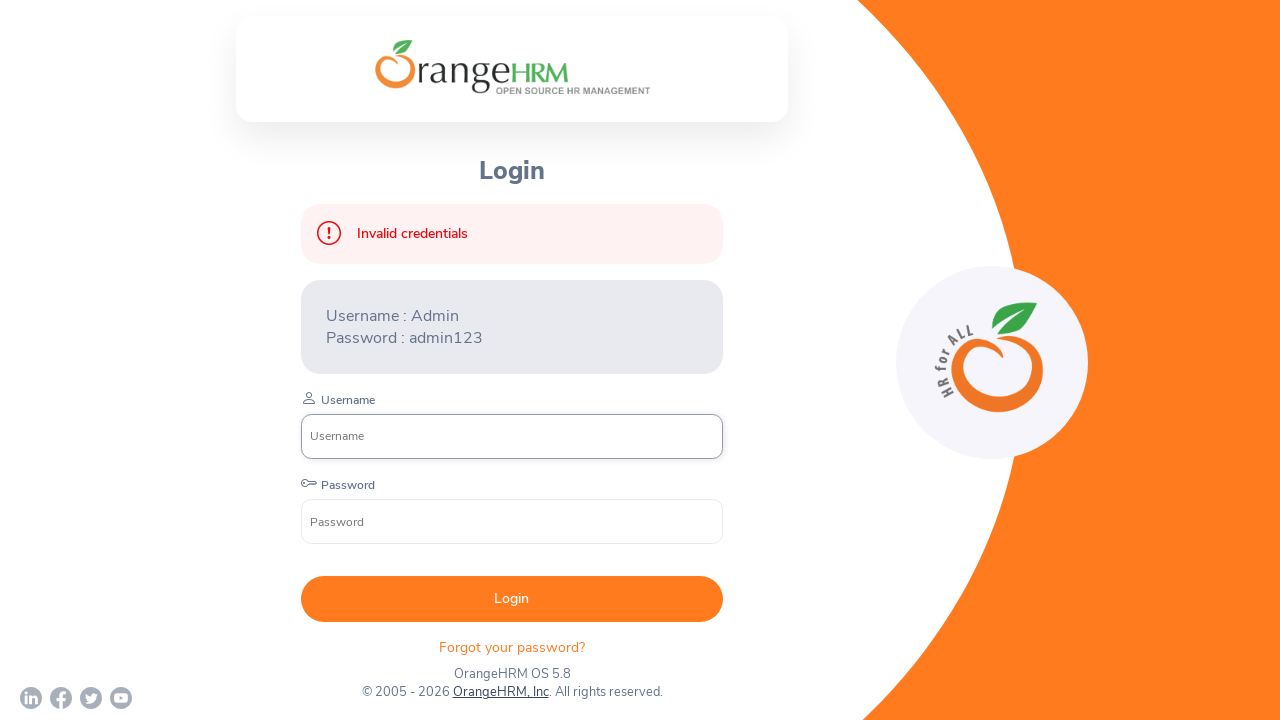

Assertion passed: malicious payload was properly rejected
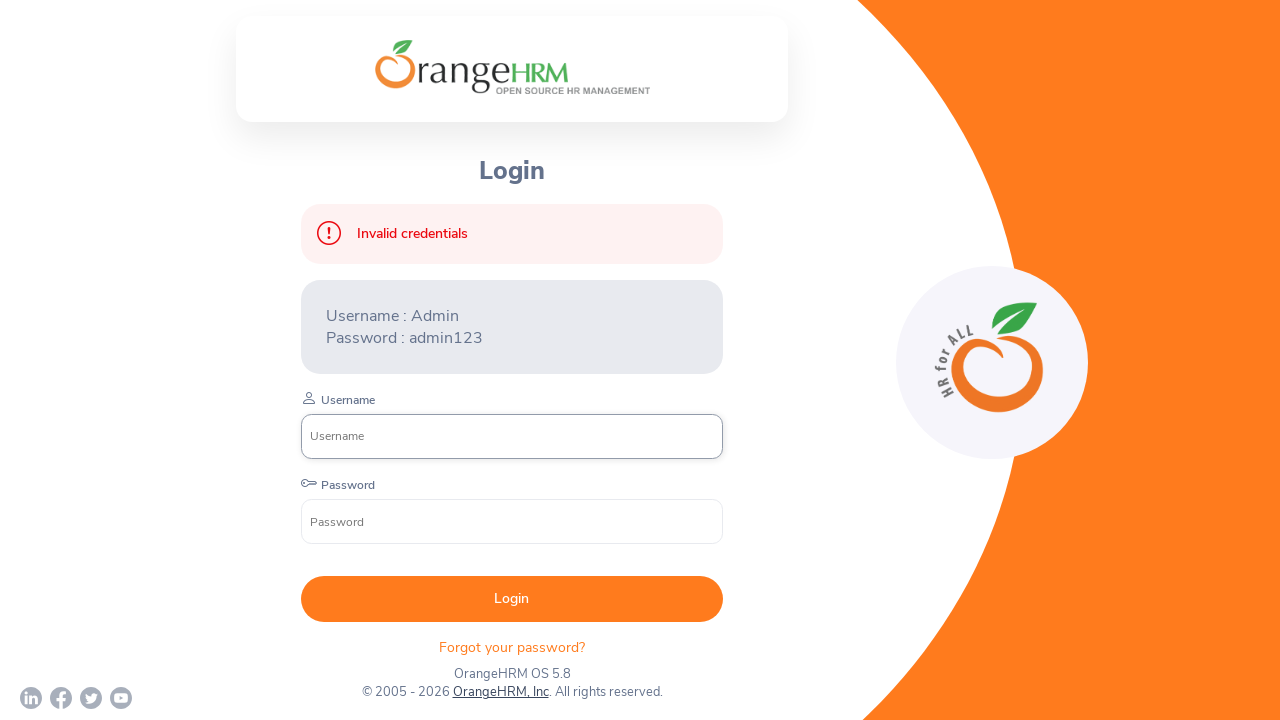

Reloaded login page for next test iteration
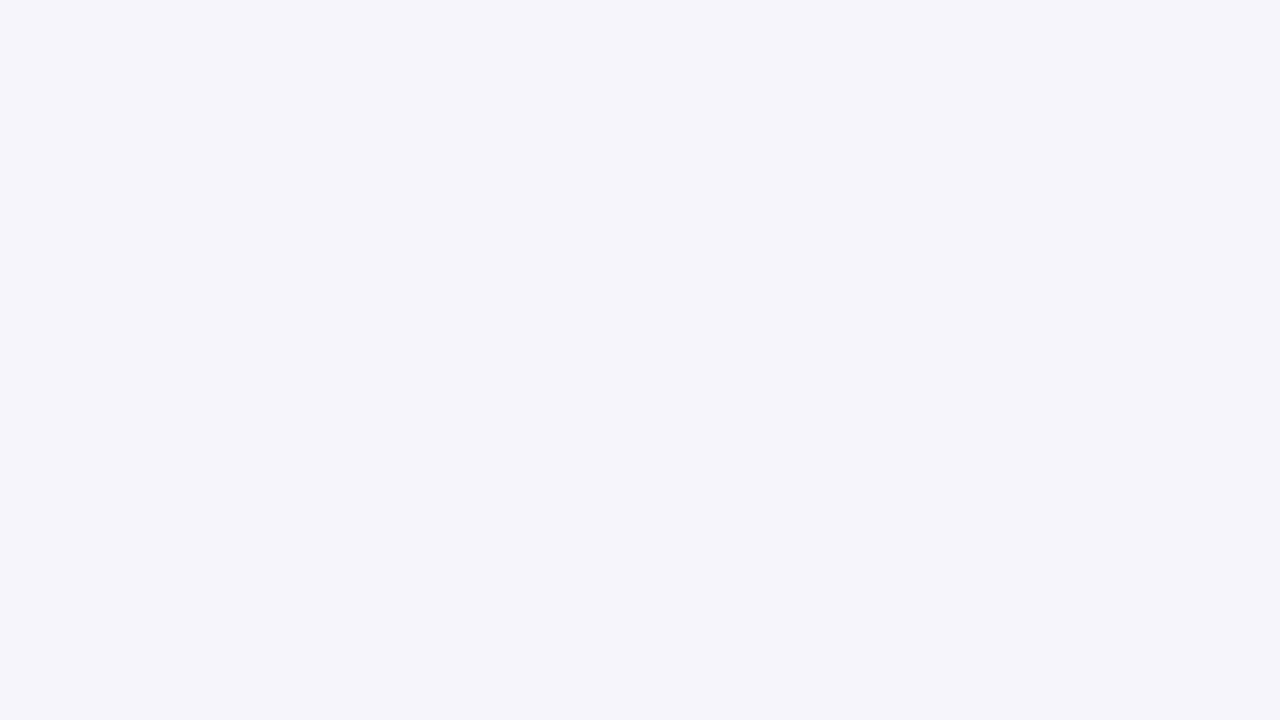

Filled username field with malicious payload: ' AND 1=(SELECT COUNT(*) FROM users) -- on internal:role=textbox[name="Username"i]
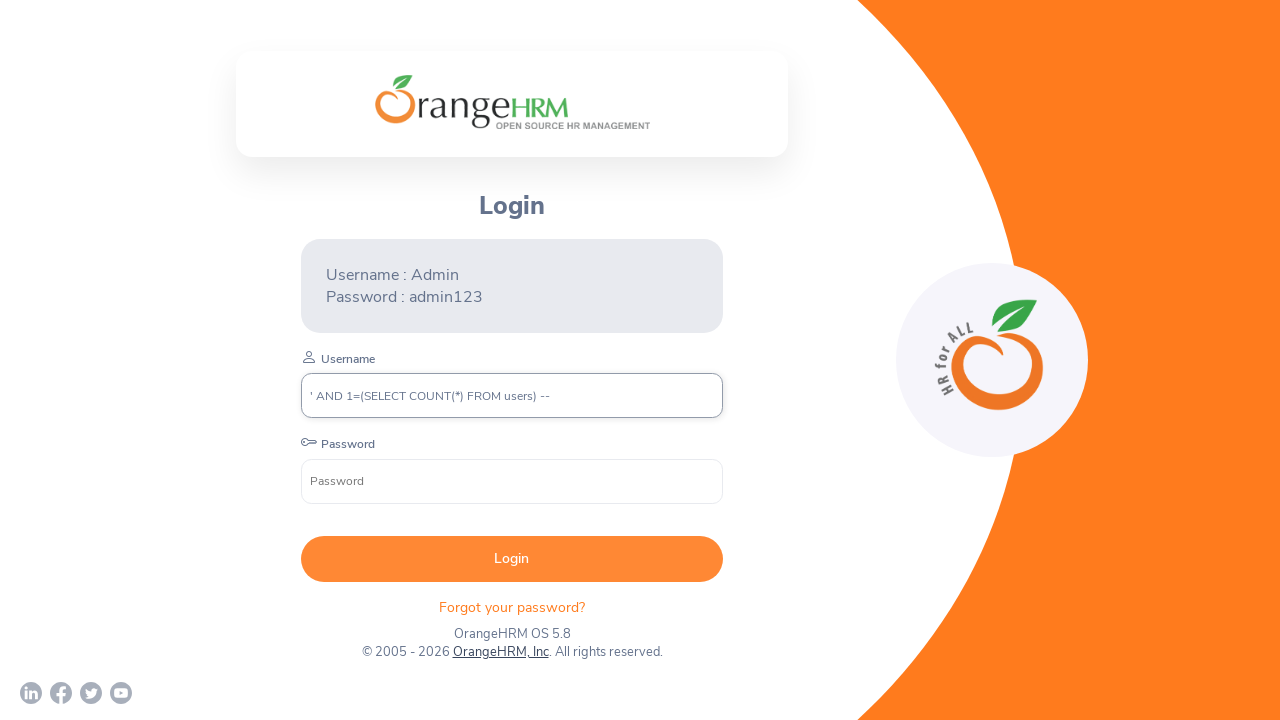

Filled password field with arbitrary value on internal:role=textbox[name="Password"i]
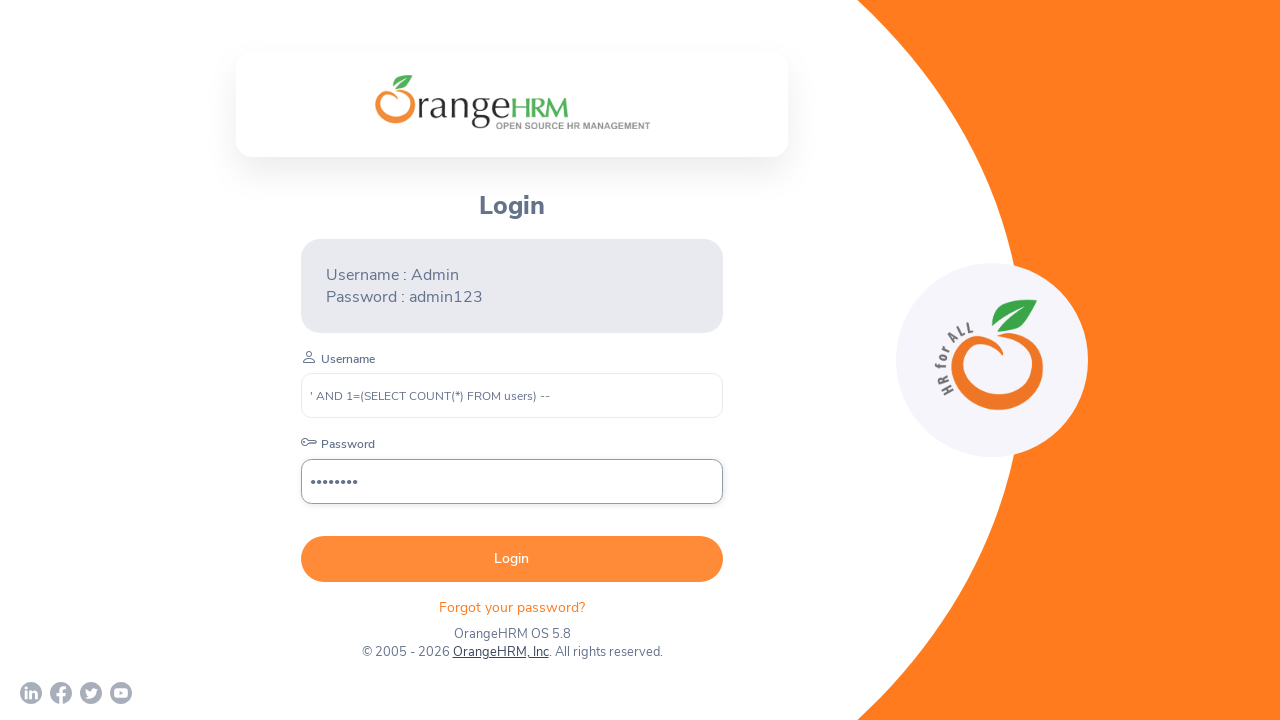

Clicked Login button to attempt authentication with malicious payload at (512, 559) on internal:role=button[name="Login"i]
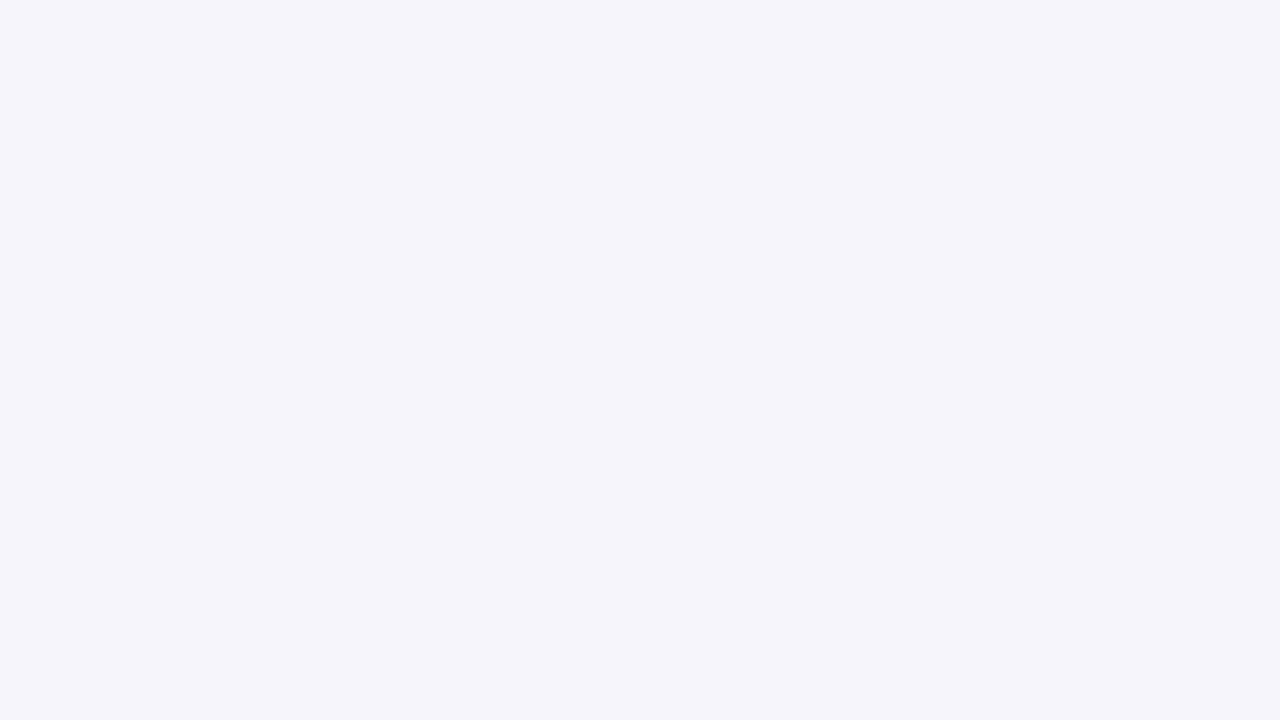

Error message appeared on login form
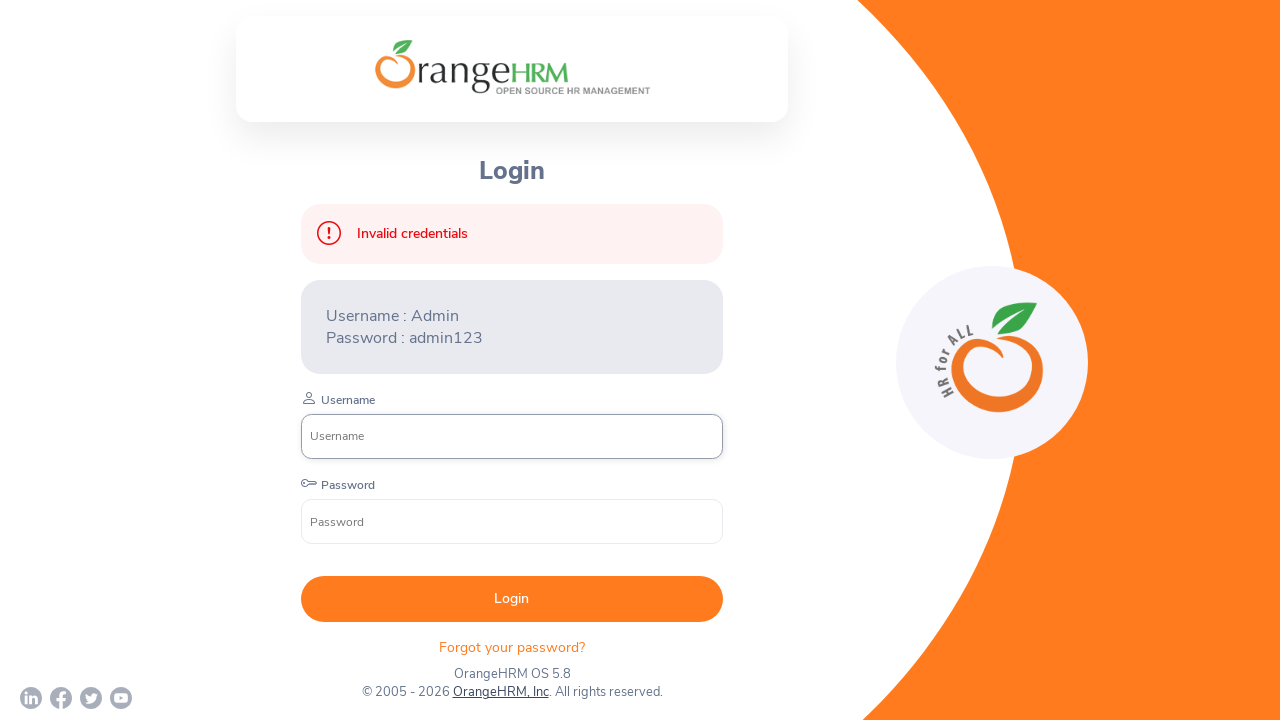

Verified error message contains 'invalid': Invalid credentials
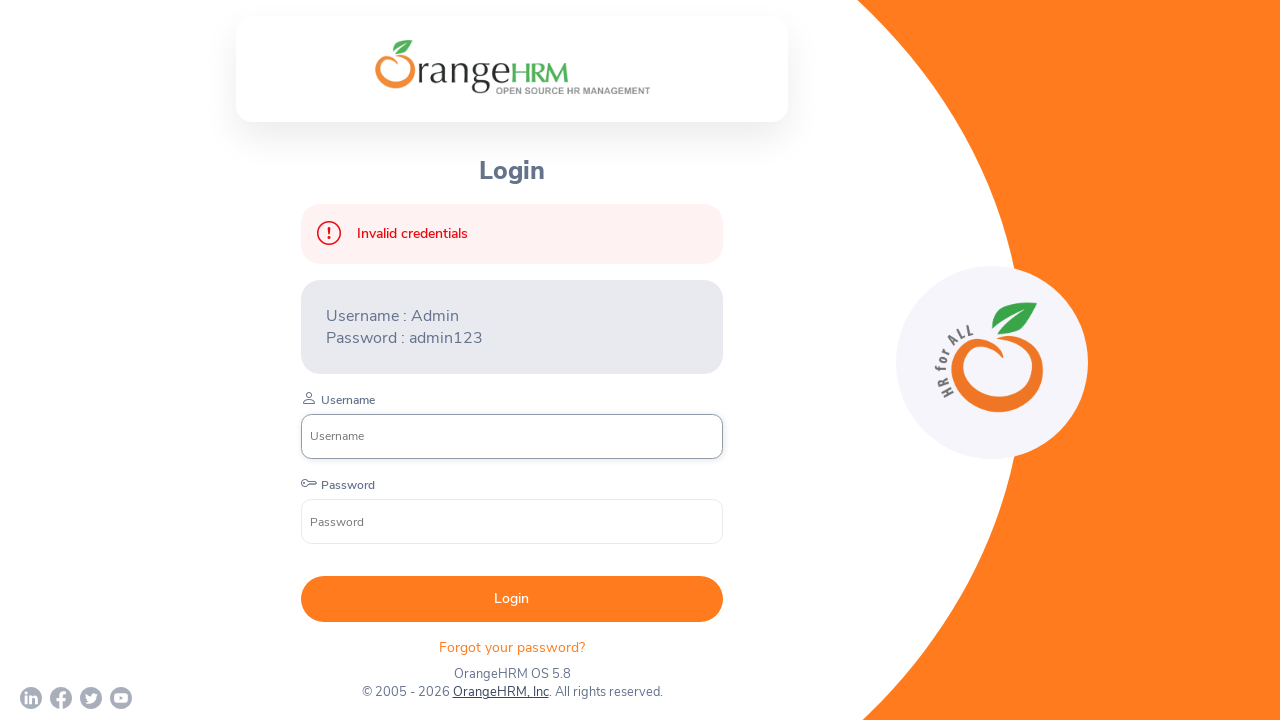

Assertion passed: malicious payload was properly rejected
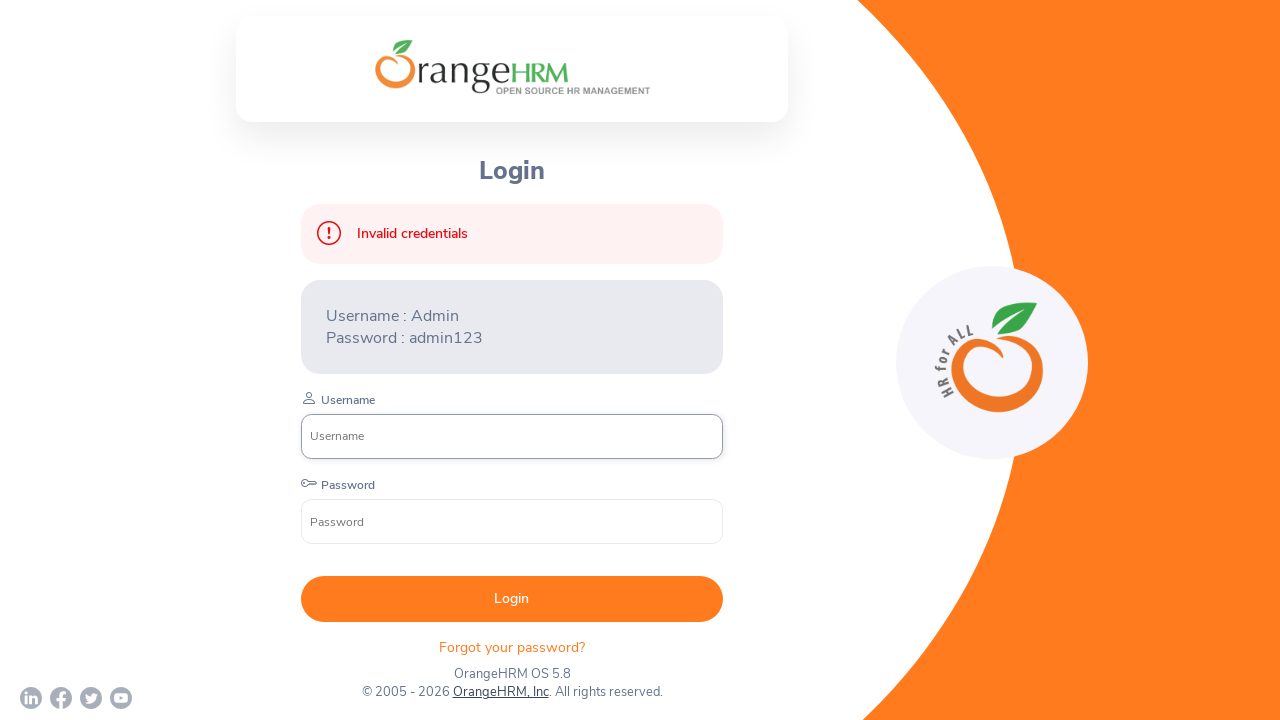

Reloaded login page for next test iteration
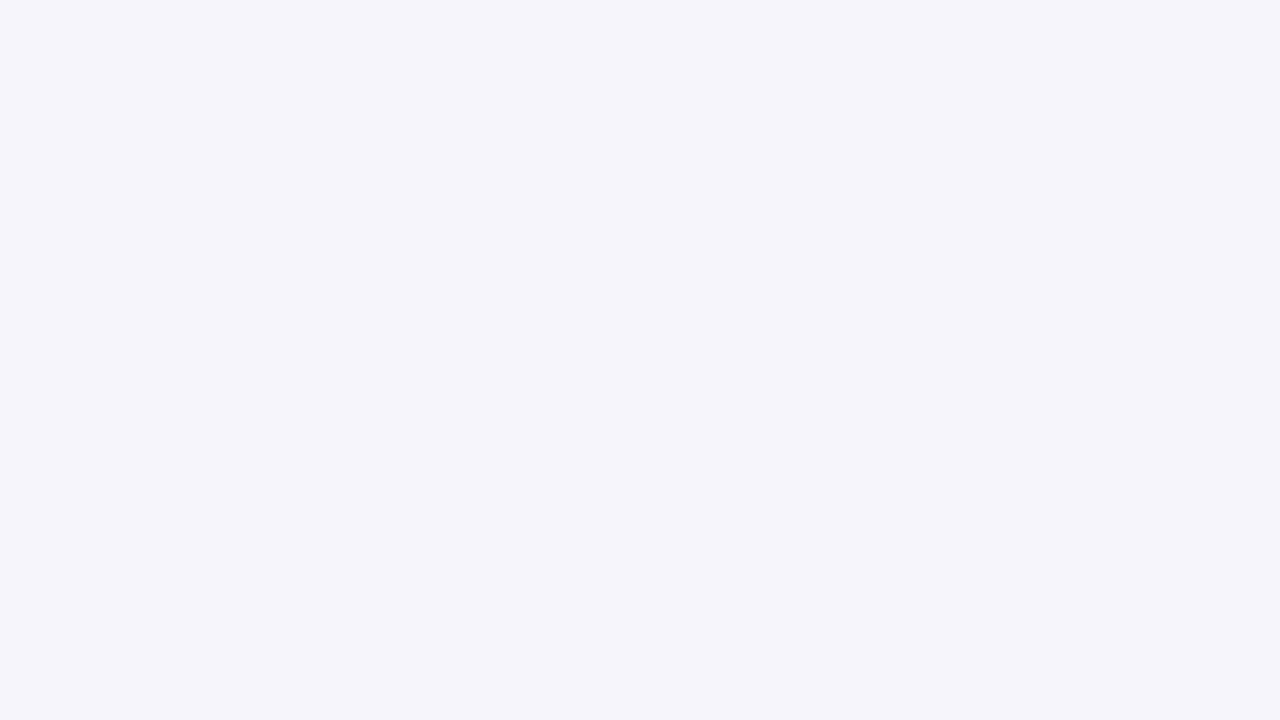

Filled username field with malicious payload: admin' -- on internal:role=textbox[name="Username"i]
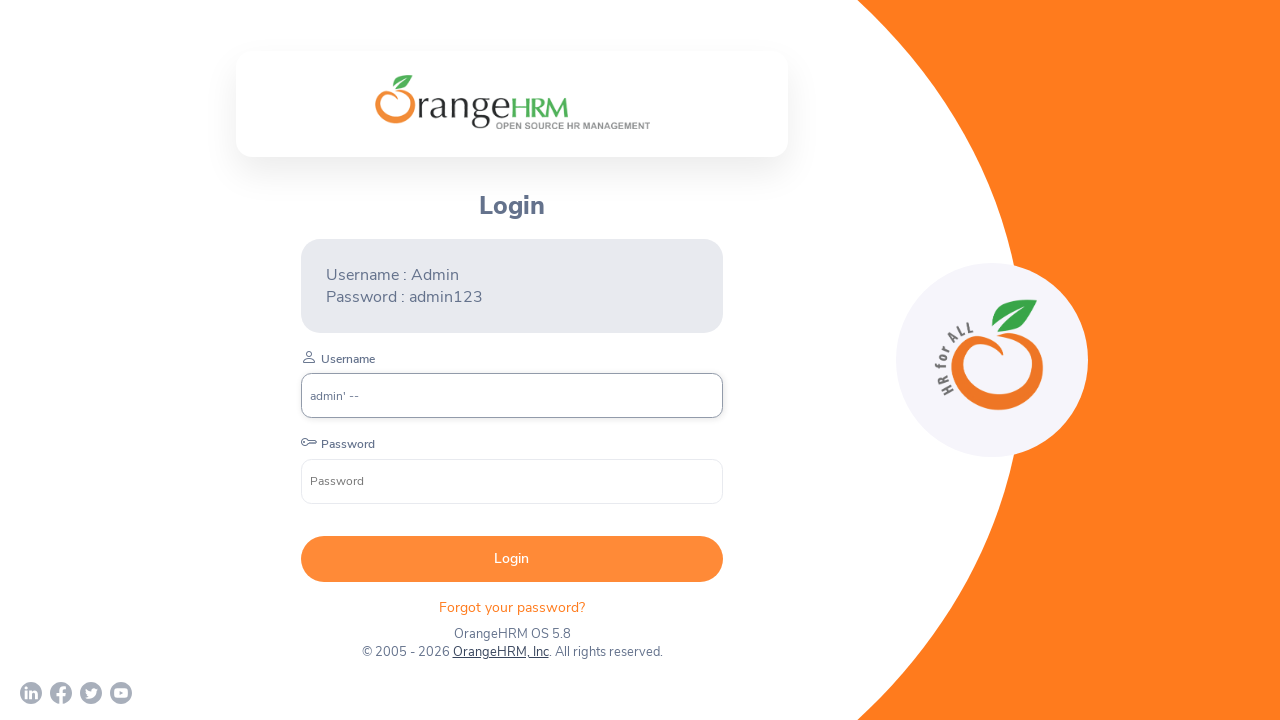

Filled password field with arbitrary value on internal:role=textbox[name="Password"i]
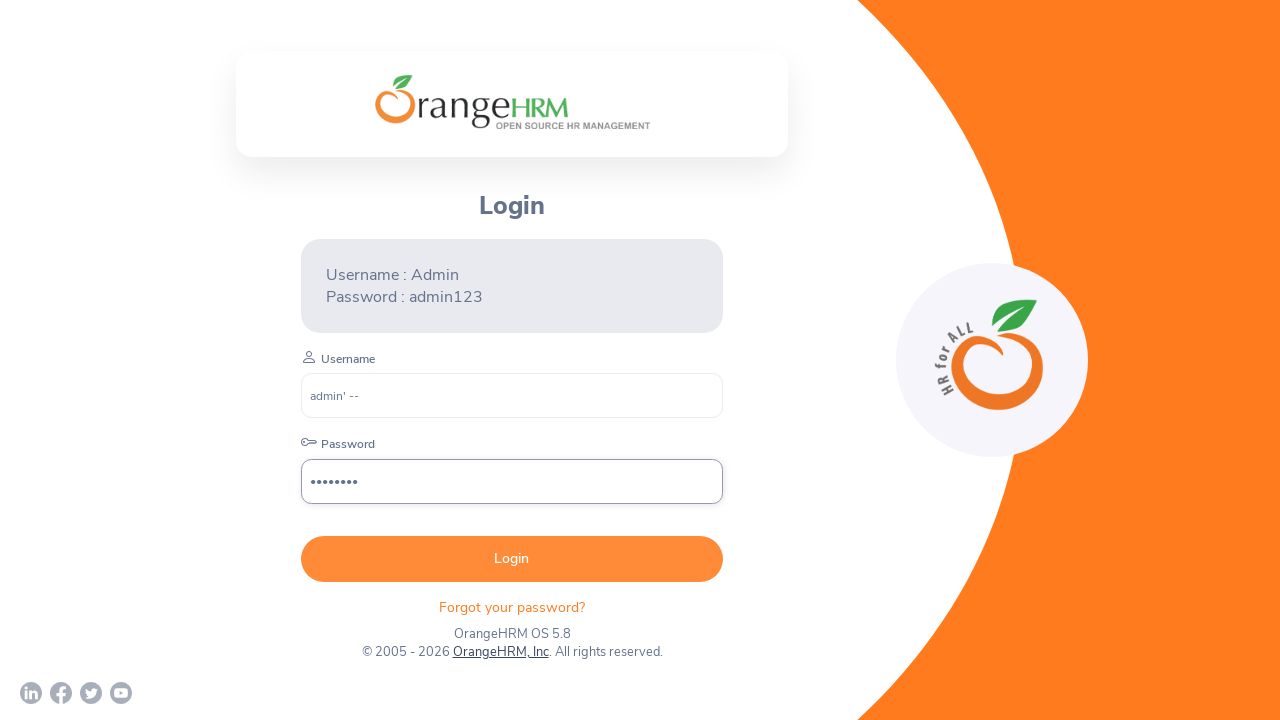

Clicked Login button to attempt authentication with malicious payload at (512, 559) on internal:role=button[name="Login"i]
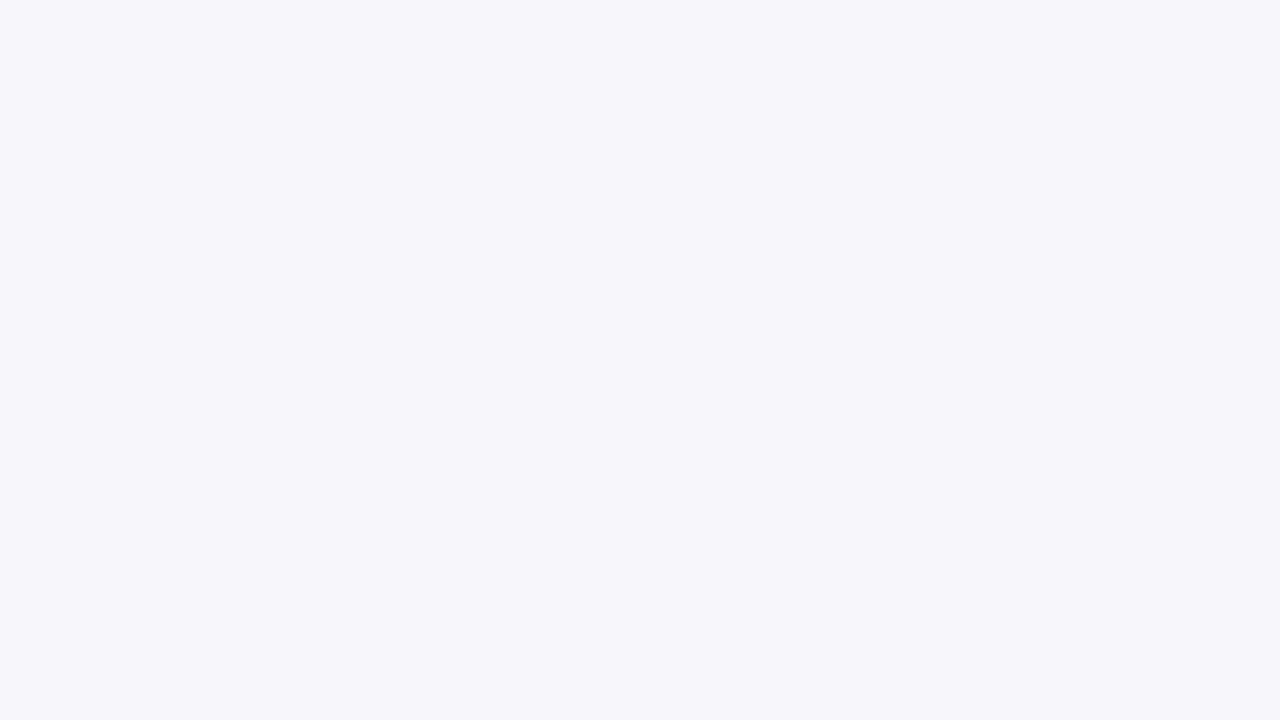

Error message appeared on login form
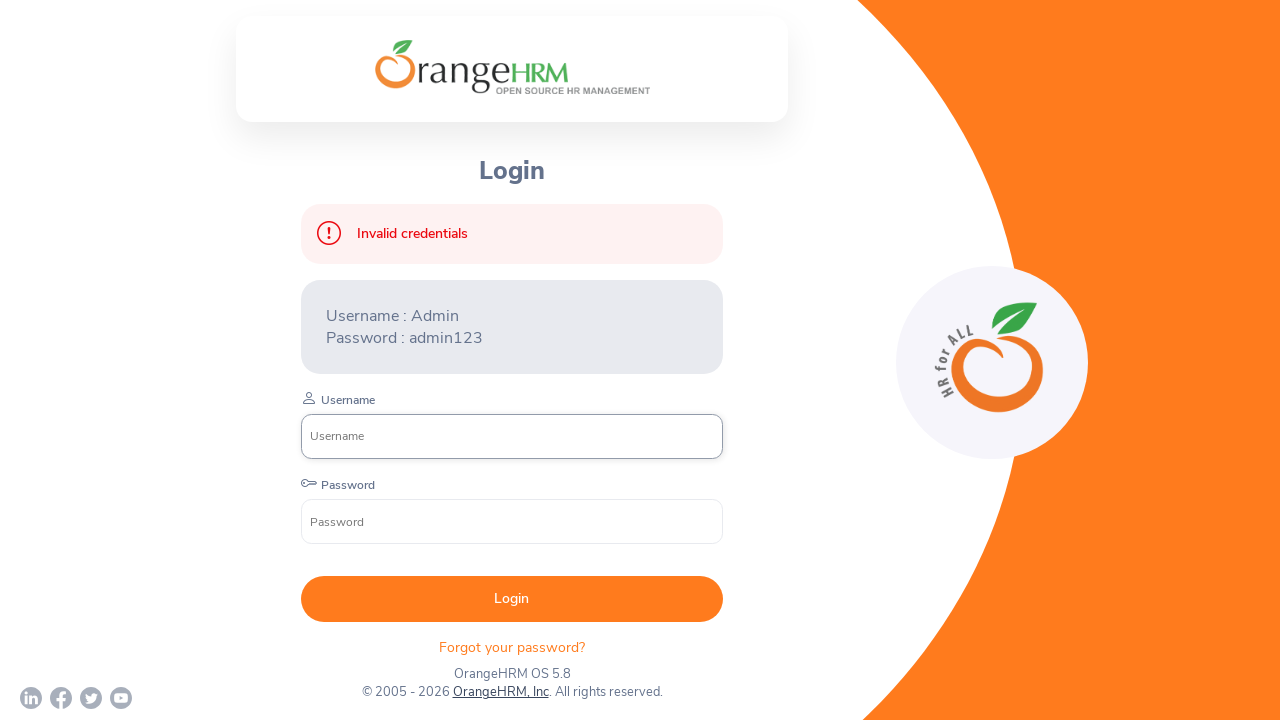

Verified error message contains 'invalid': Invalid credentials
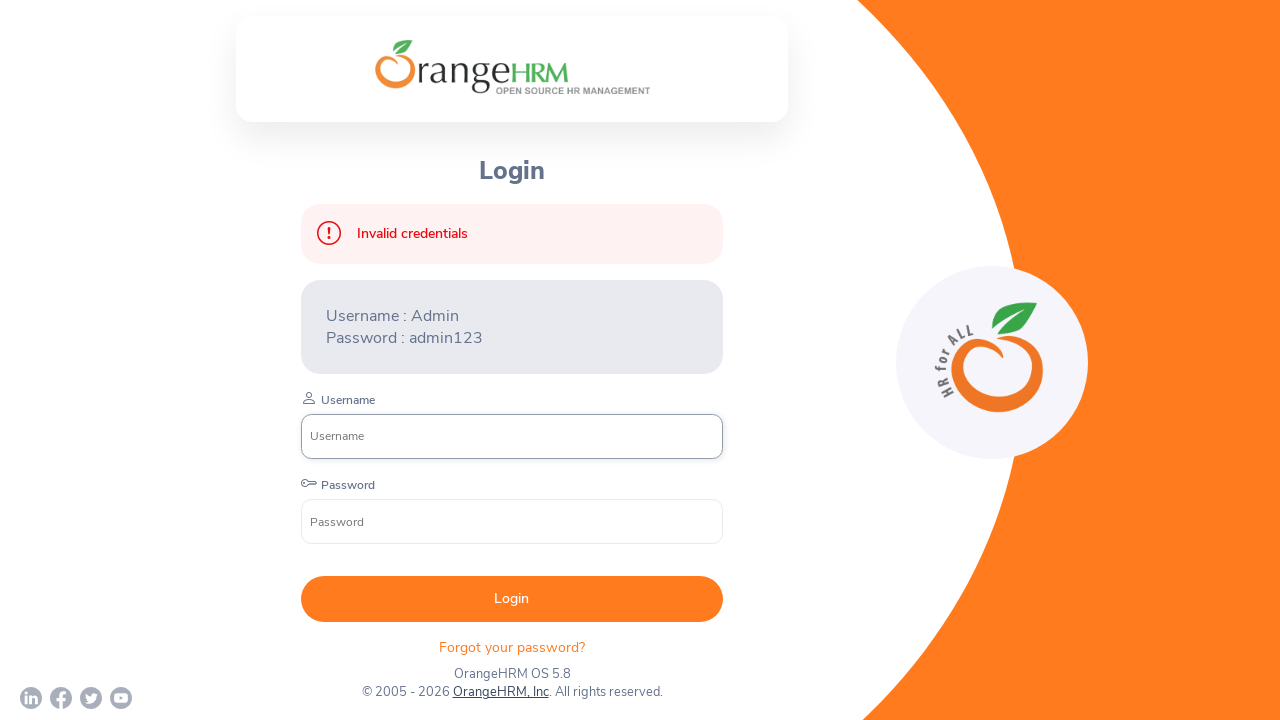

Assertion passed: malicious payload was properly rejected
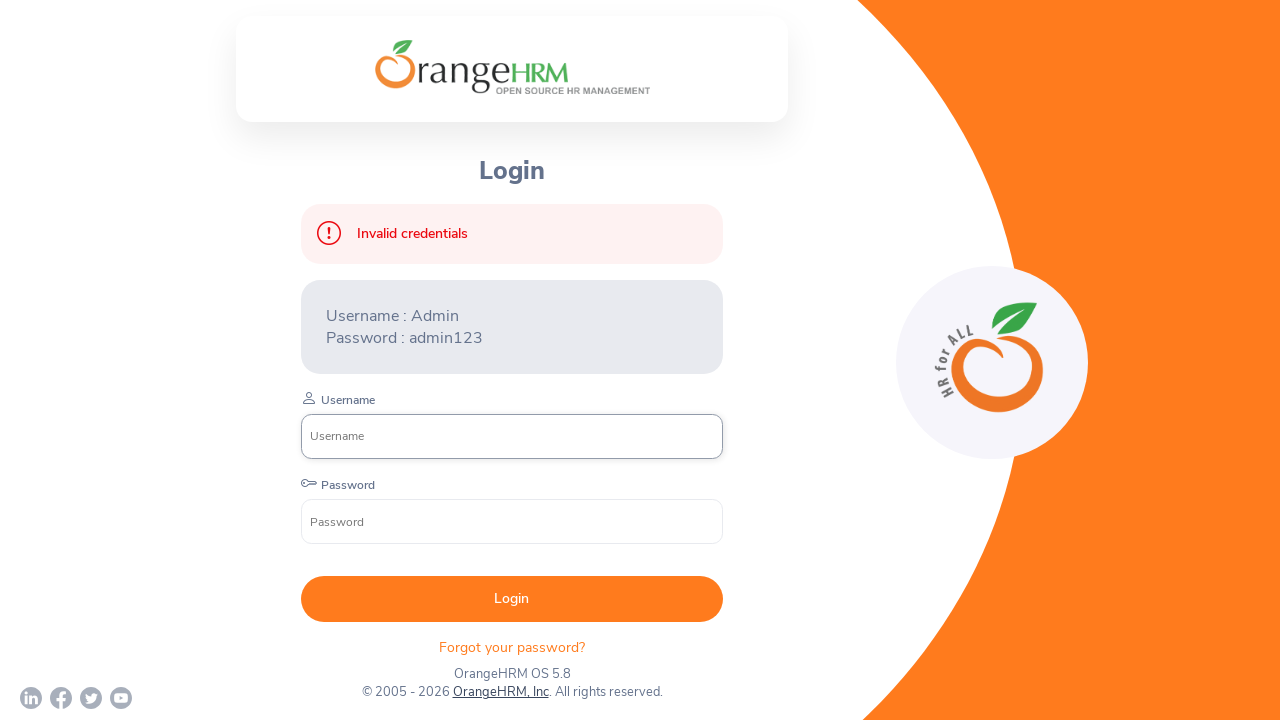

Reloaded login page for next test iteration
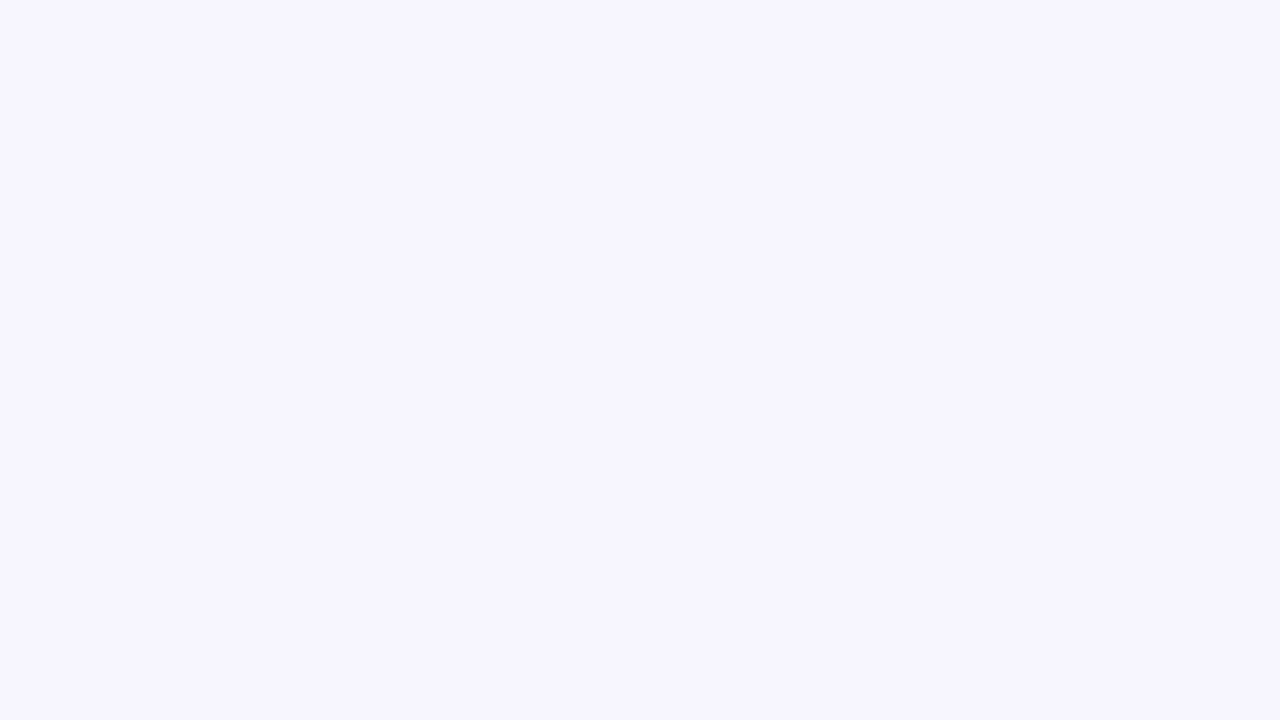

Filled username field with malicious payload: admin' # on internal:role=textbox[name="Username"i]
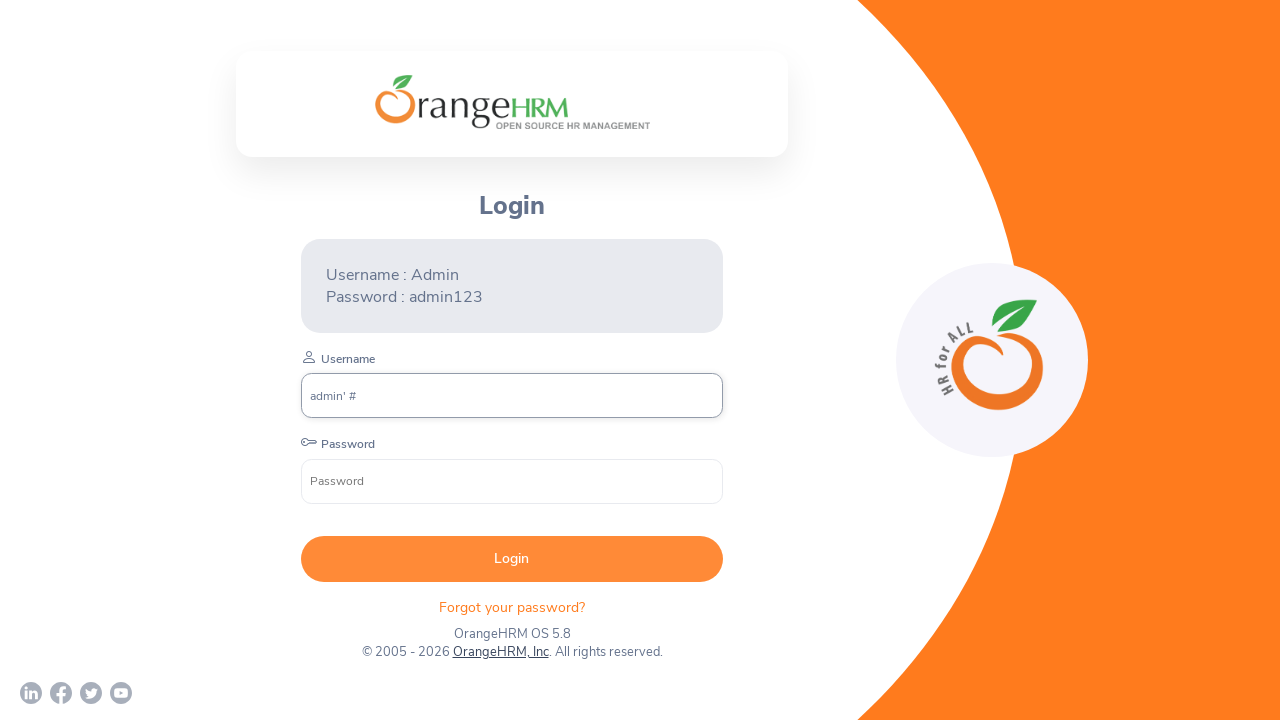

Filled password field with arbitrary value on internal:role=textbox[name="Password"i]
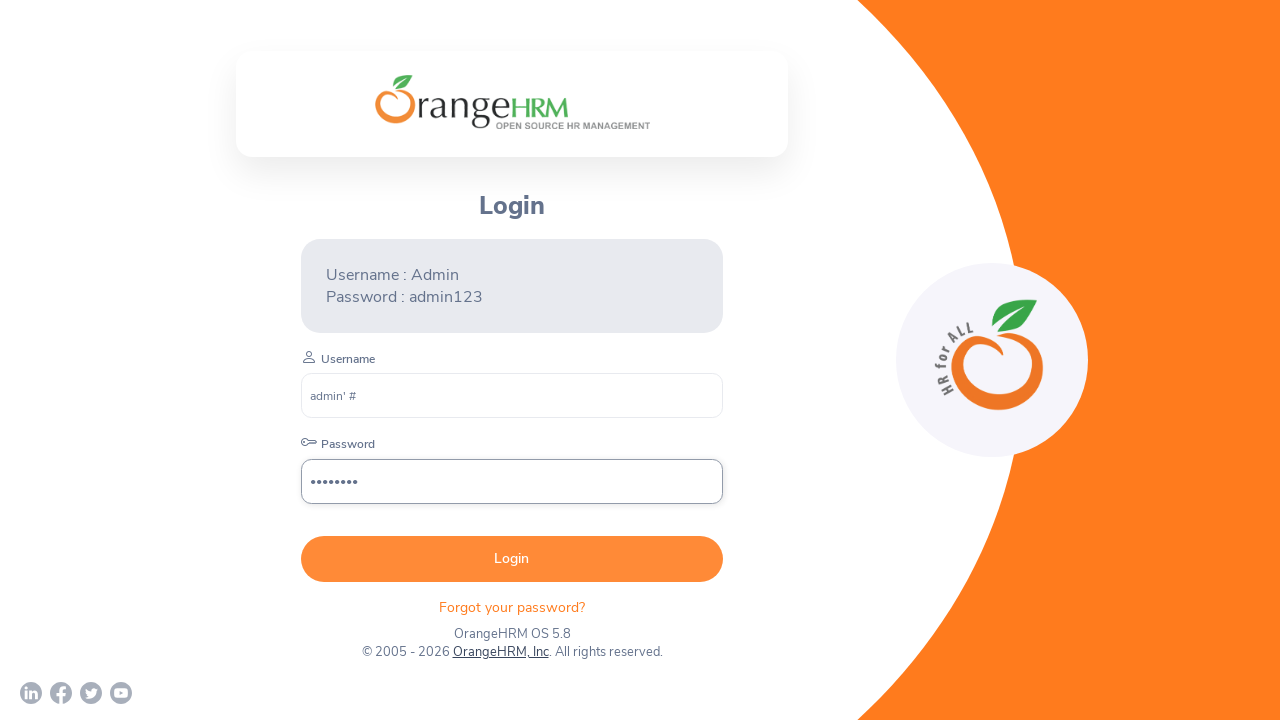

Clicked Login button to attempt authentication with malicious payload at (512, 559) on internal:role=button[name="Login"i]
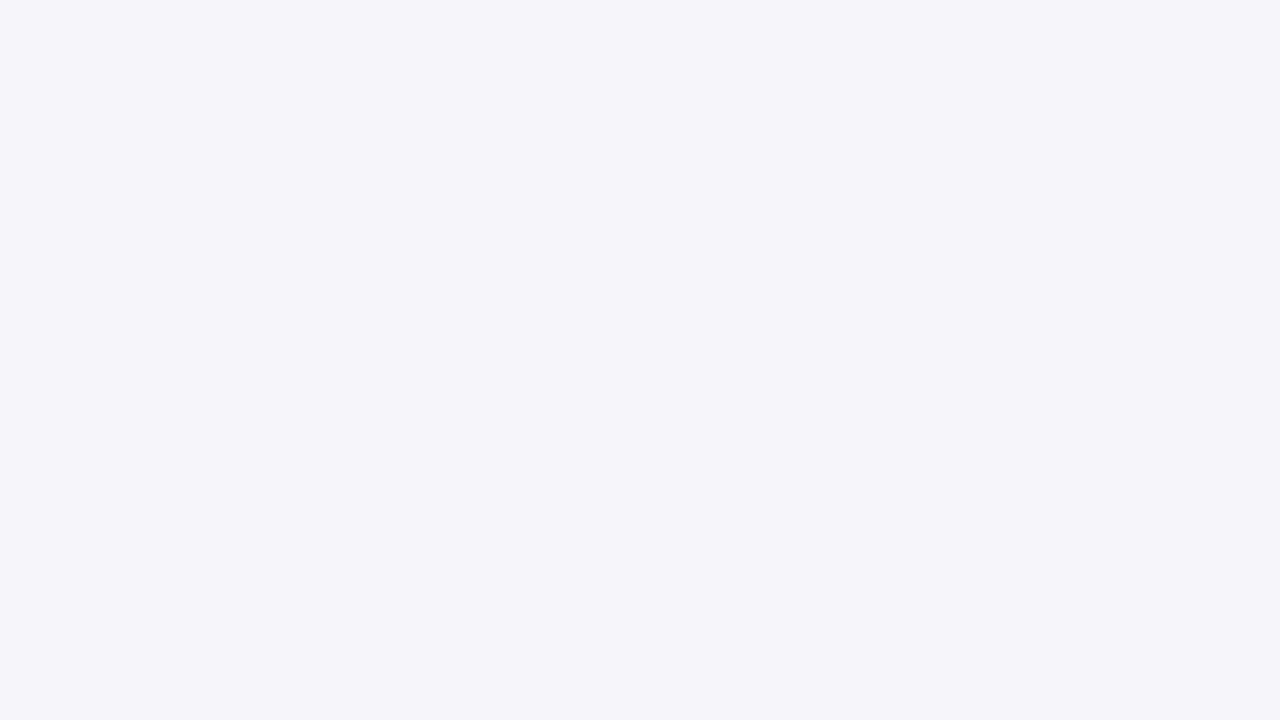

Error message appeared on login form
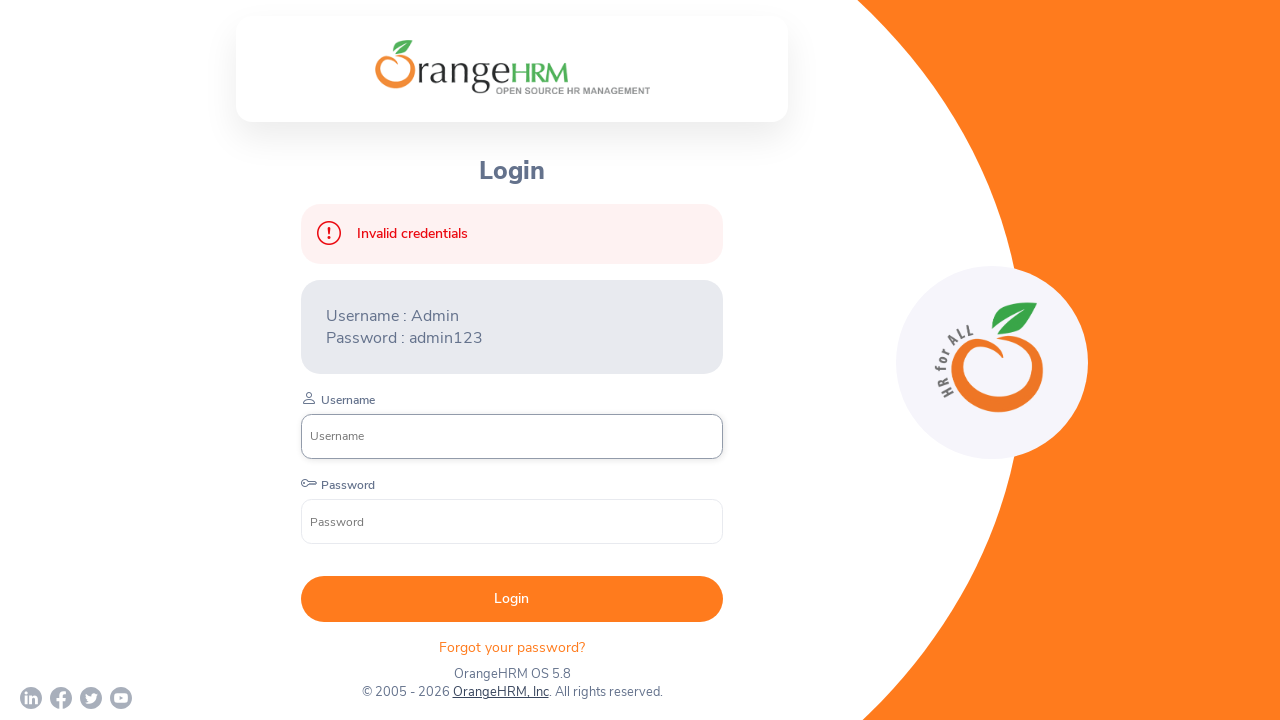

Verified error message contains 'invalid': Invalid credentials
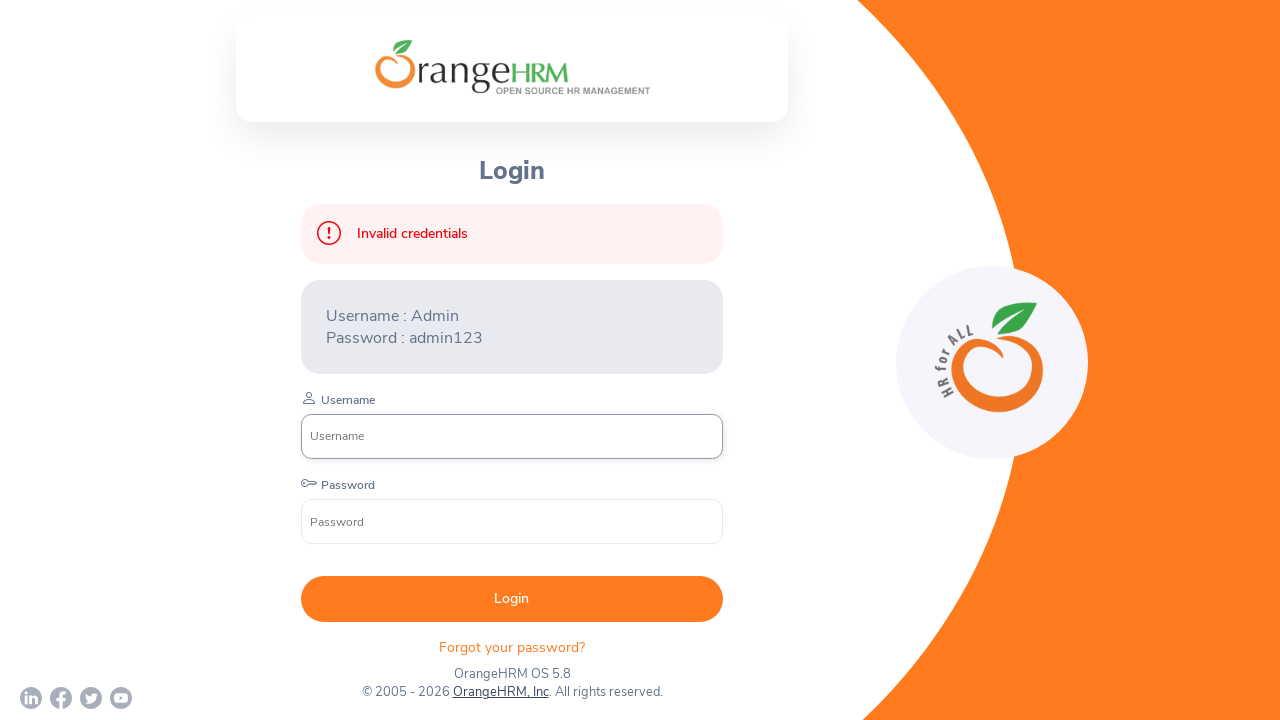

Assertion passed: malicious payload was properly rejected
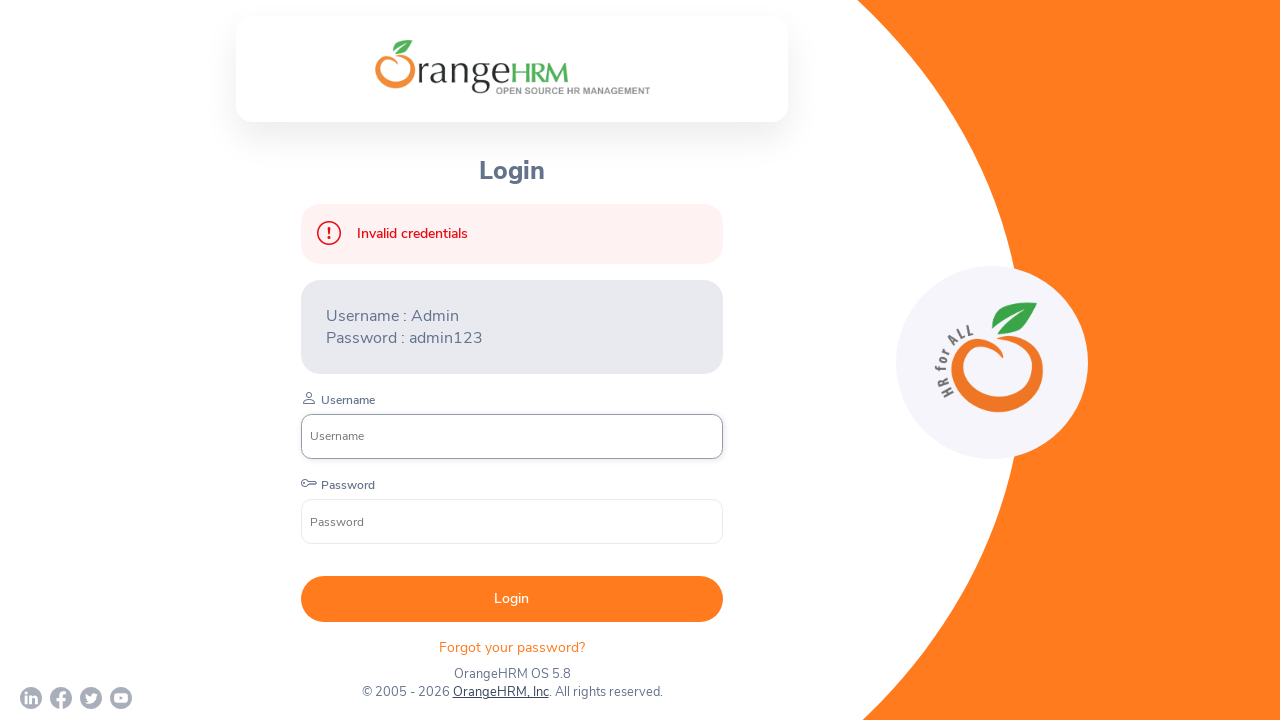

Reloaded login page for next test iteration
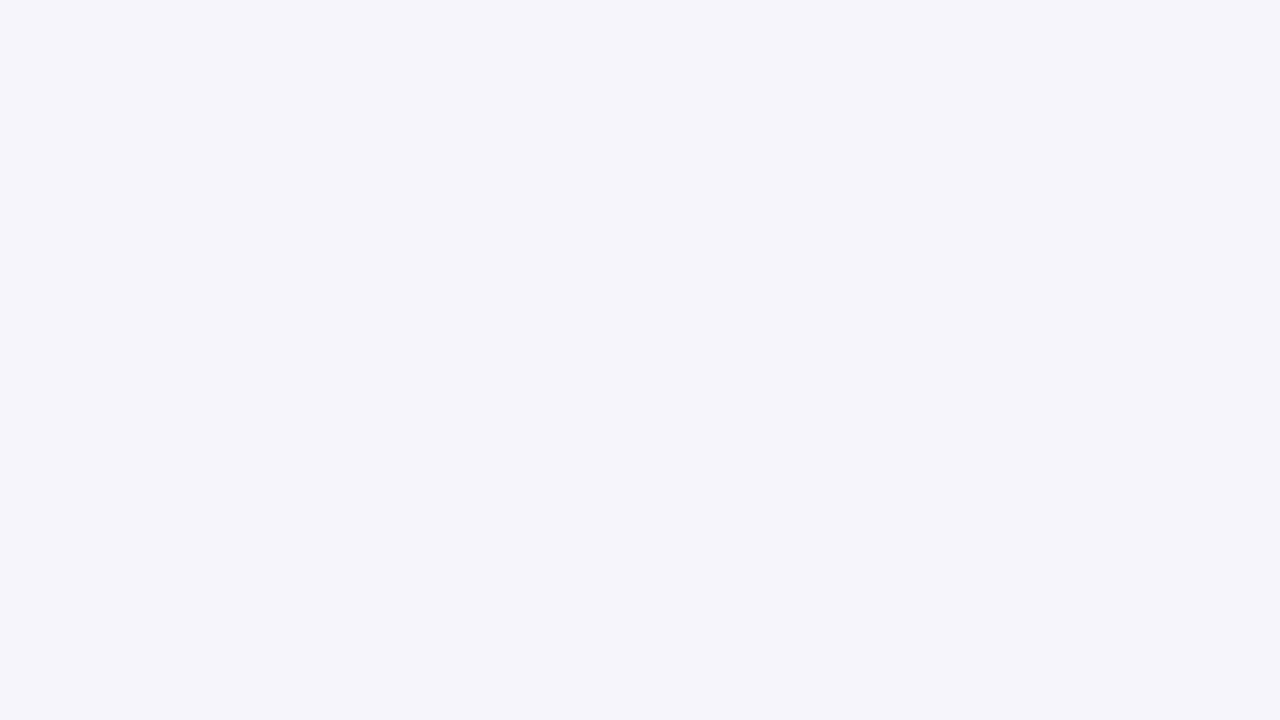

Filled username field with malicious payload: ' OR EXISTS(SELECT * FROM users) -- on internal:role=textbox[name="Username"i]
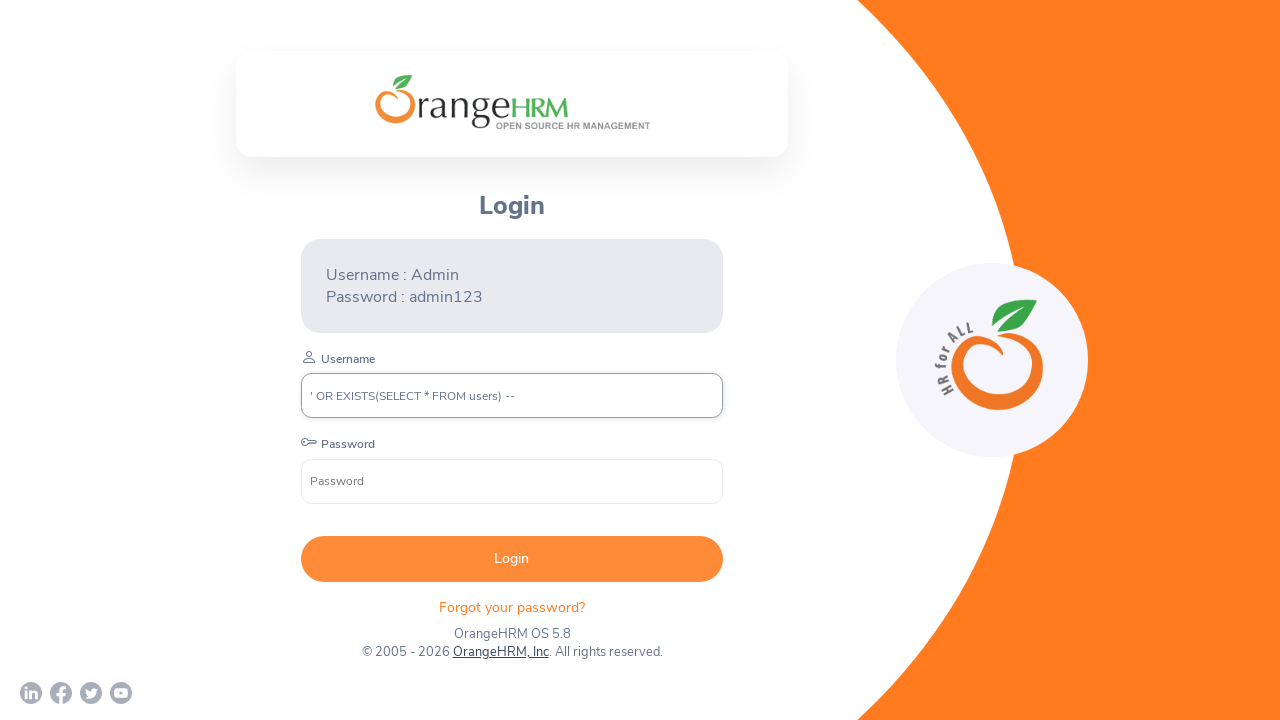

Filled password field with arbitrary value on internal:role=textbox[name="Password"i]
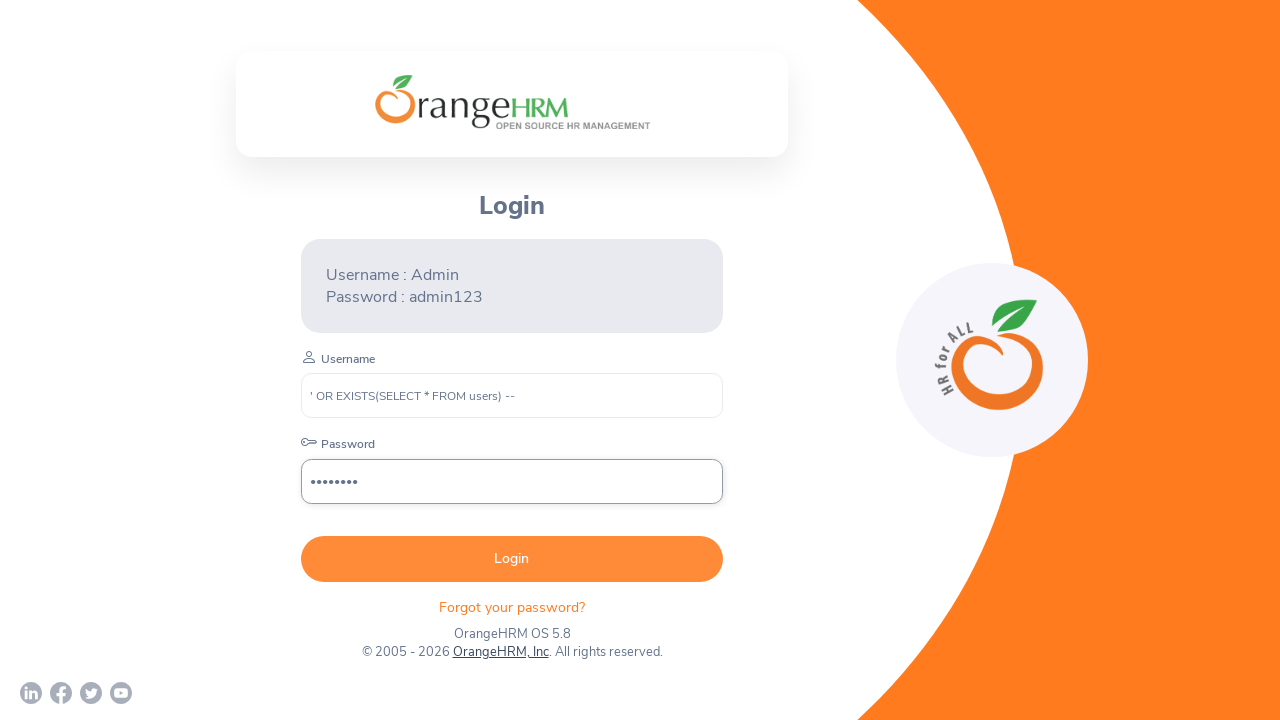

Clicked Login button to attempt authentication with malicious payload at (512, 559) on internal:role=button[name="Login"i]
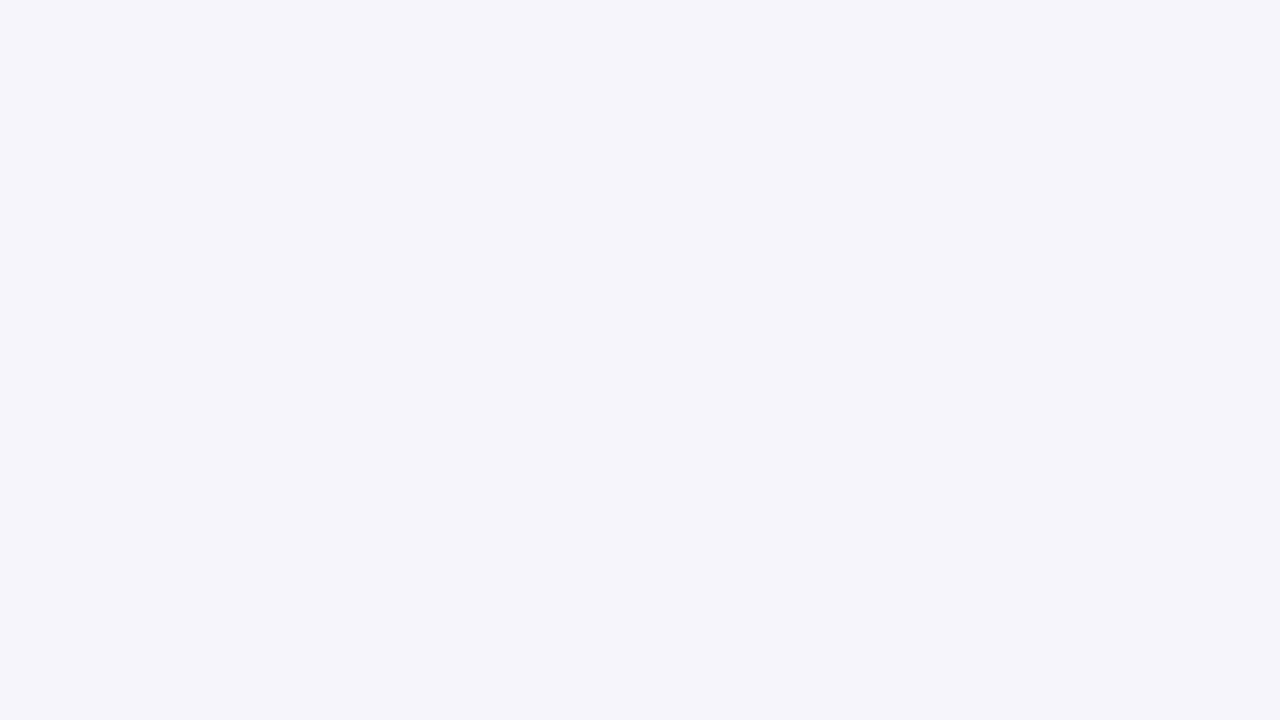

Error message appeared on login form
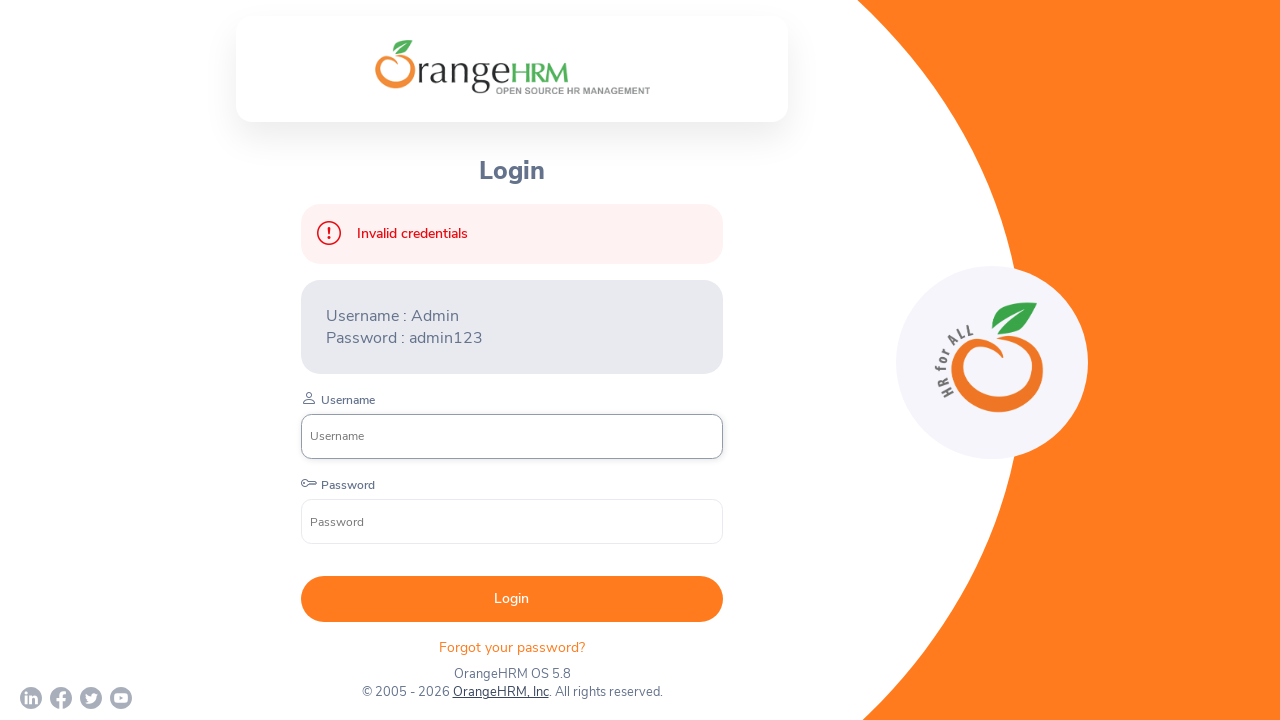

Verified error message contains 'invalid': Invalid credentials
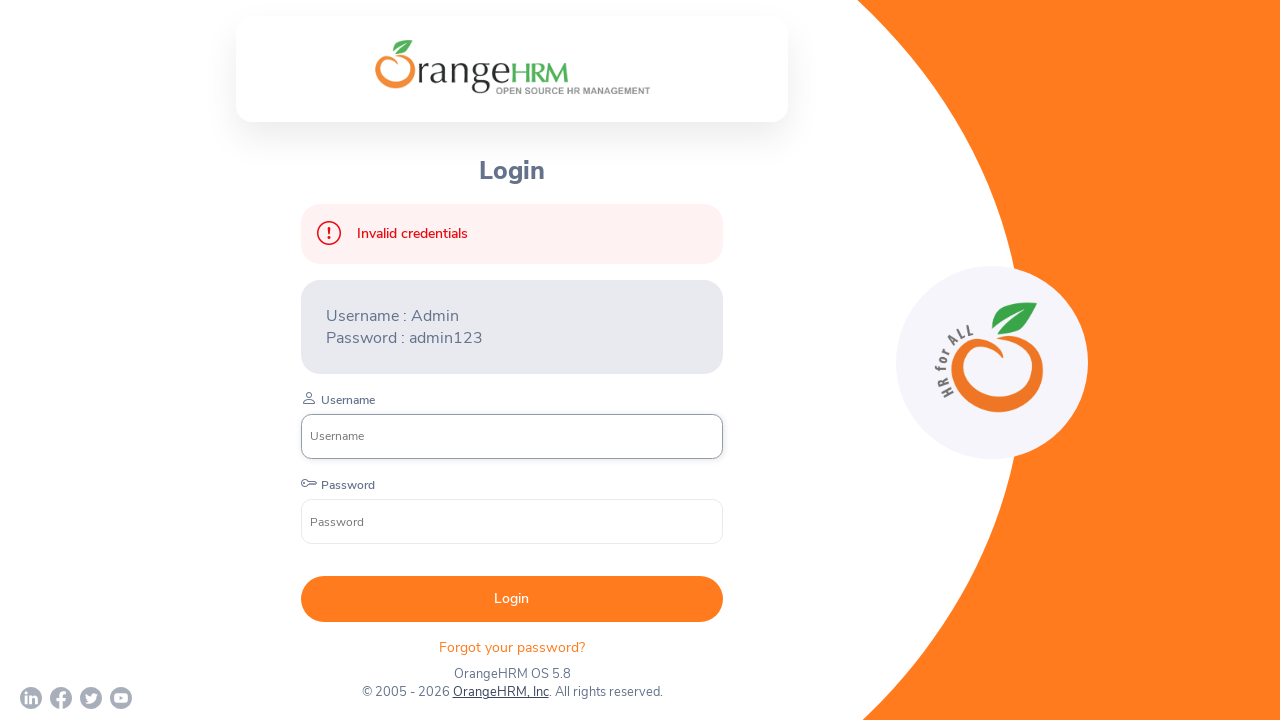

Assertion passed: malicious payload was properly rejected
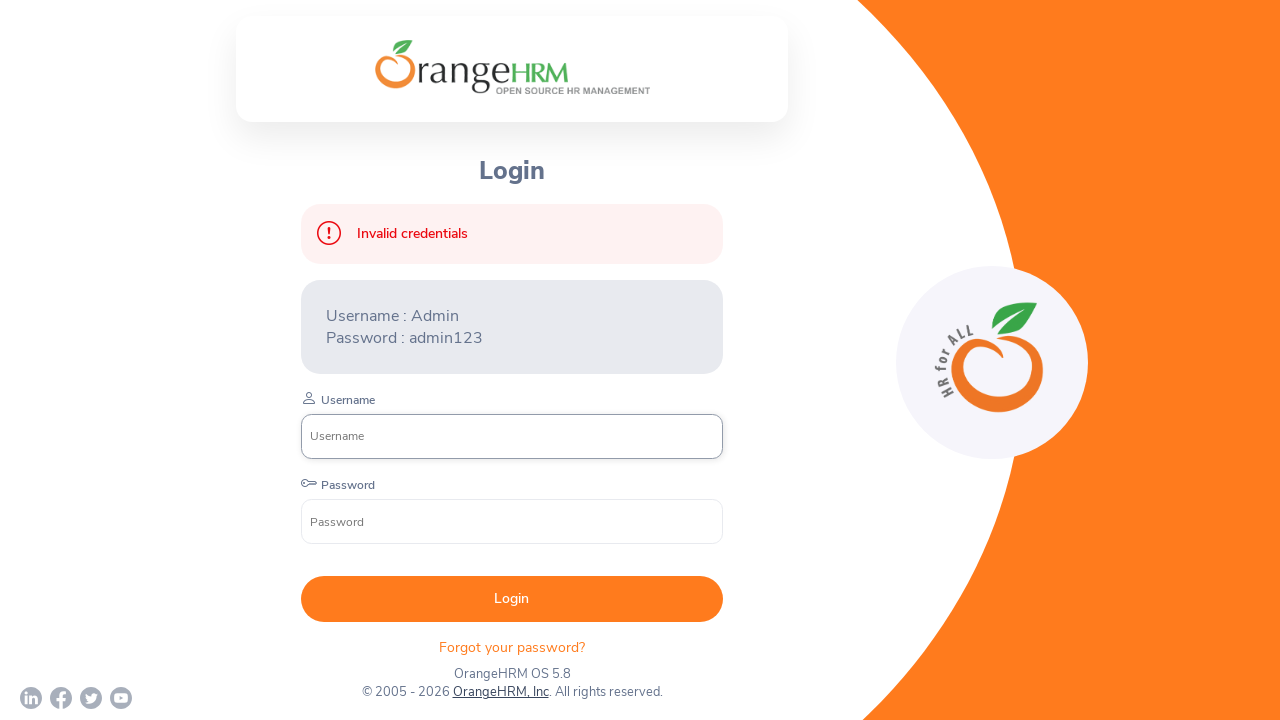

Reloaded login page for next test iteration
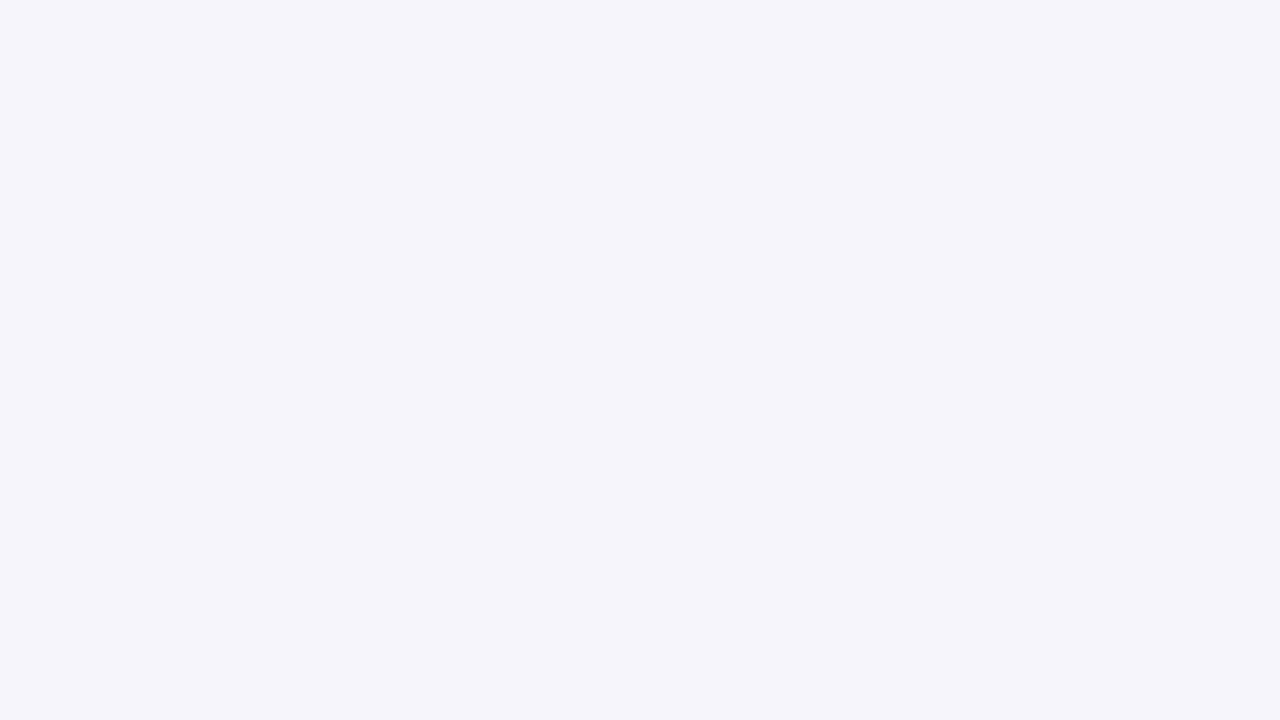

Filled username field with malicious payload: ') OR ('1'='1' -- on internal:role=textbox[name="Username"i]
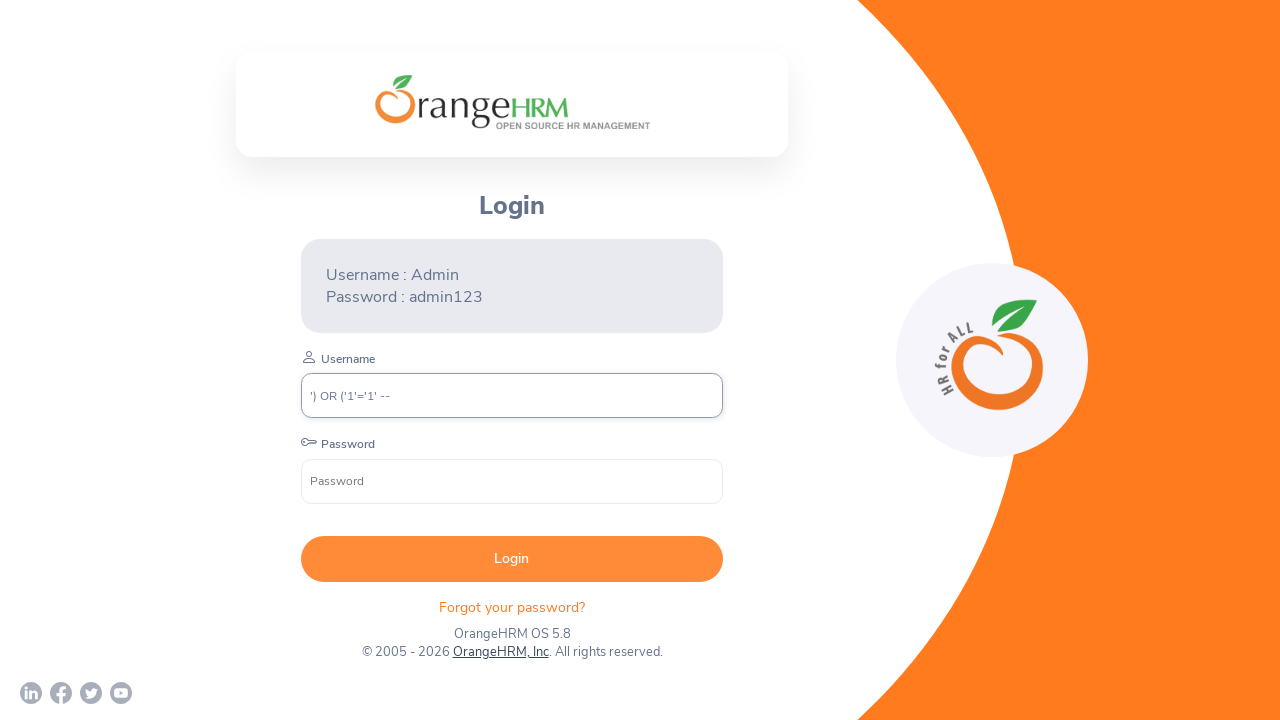

Filled password field with arbitrary value on internal:role=textbox[name="Password"i]
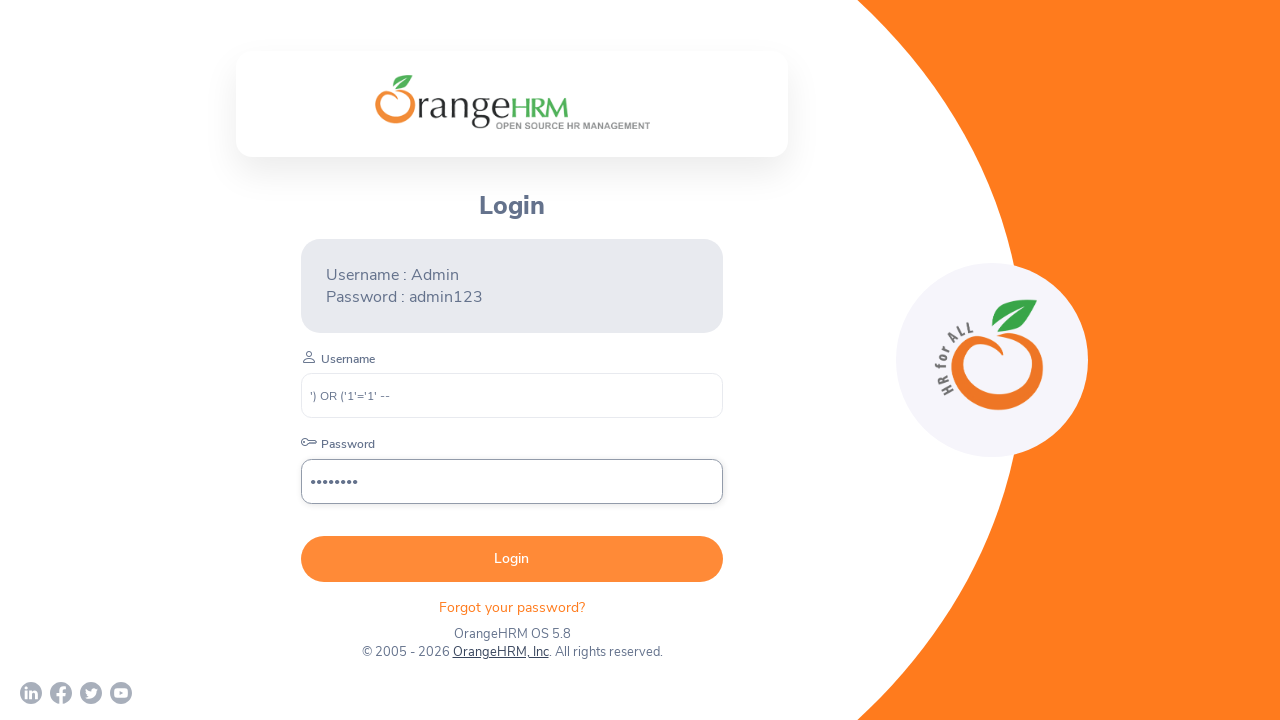

Clicked Login button to attempt authentication with malicious payload at (512, 559) on internal:role=button[name="Login"i]
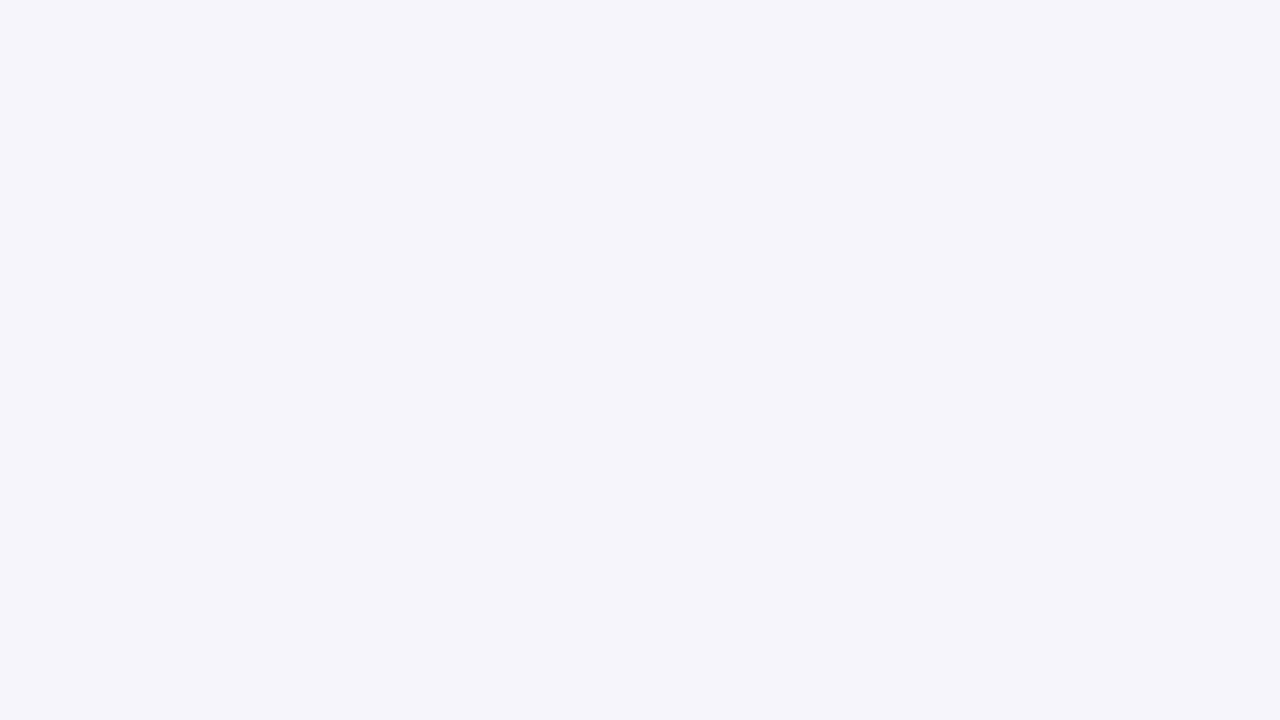

Error message appeared on login form
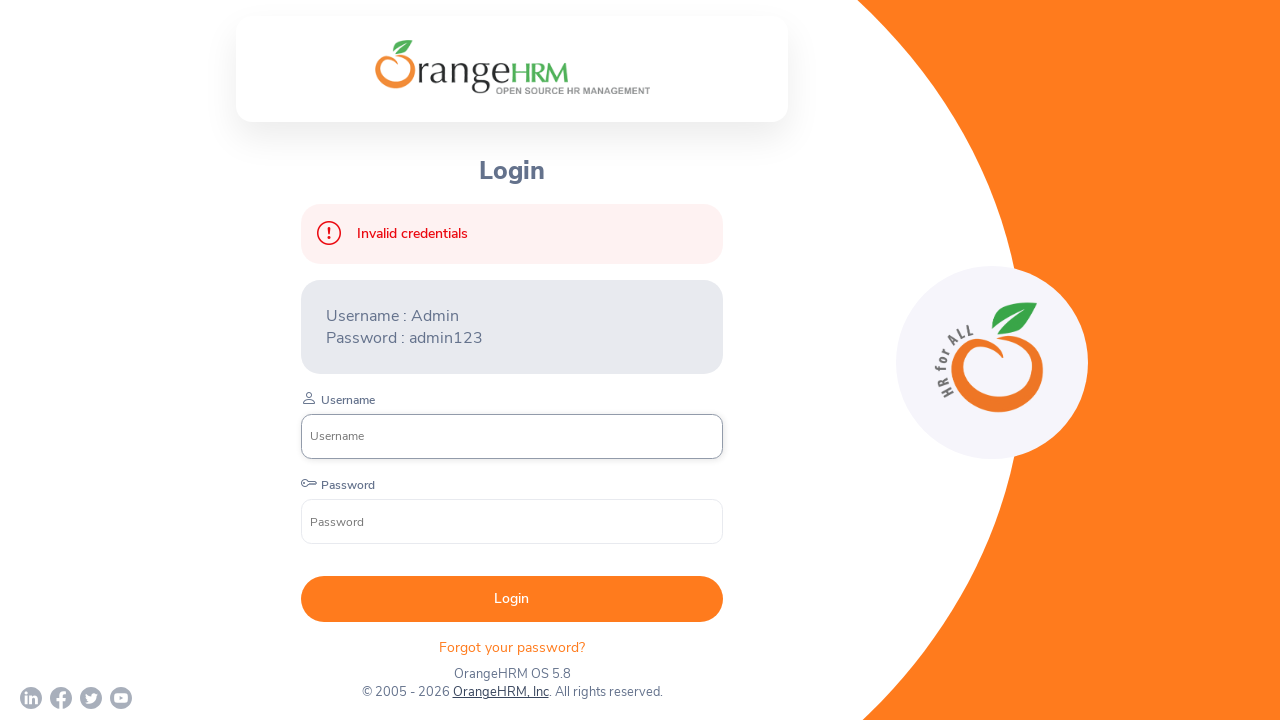

Verified error message contains 'invalid': Invalid credentials
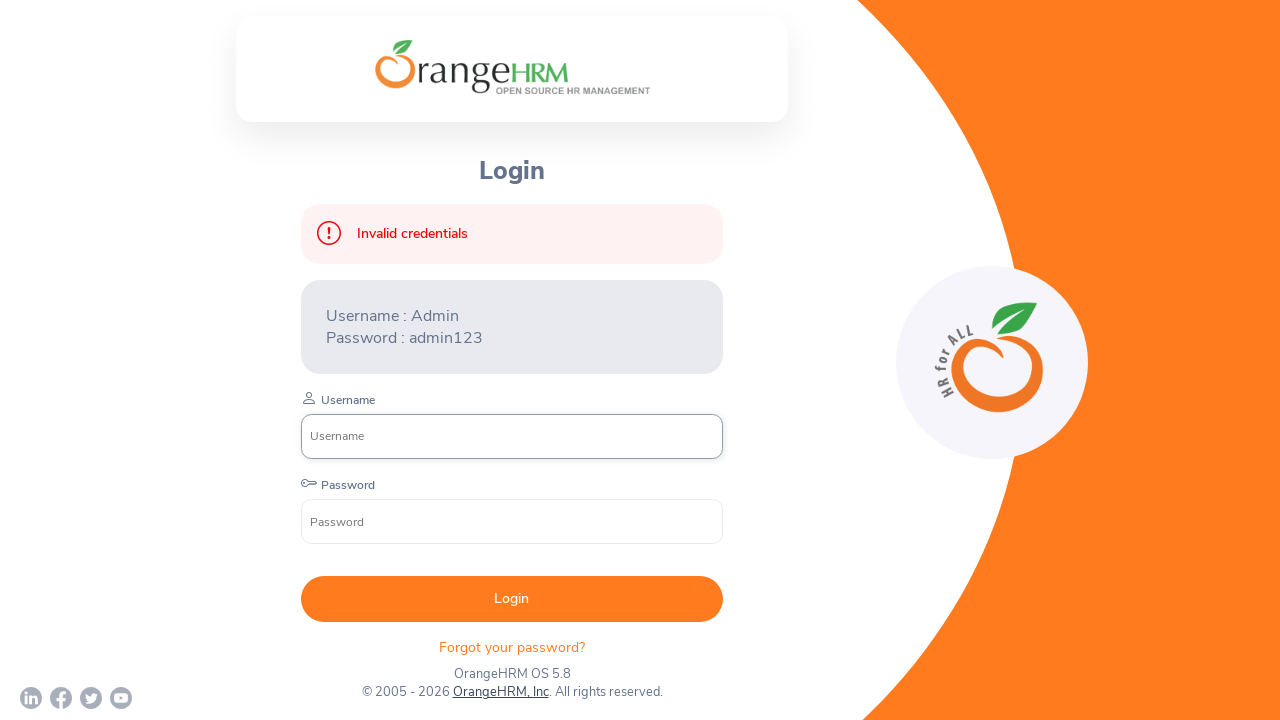

Assertion passed: malicious payload was properly rejected
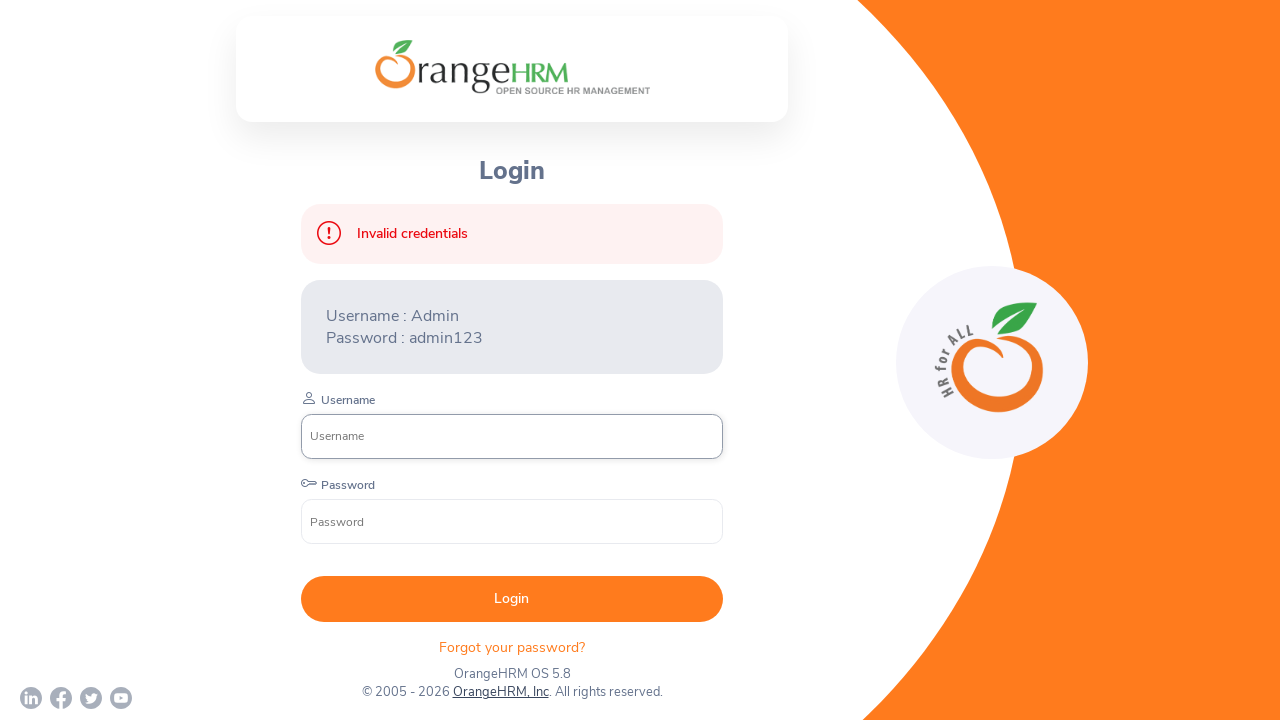

Reloaded login page for next test iteration
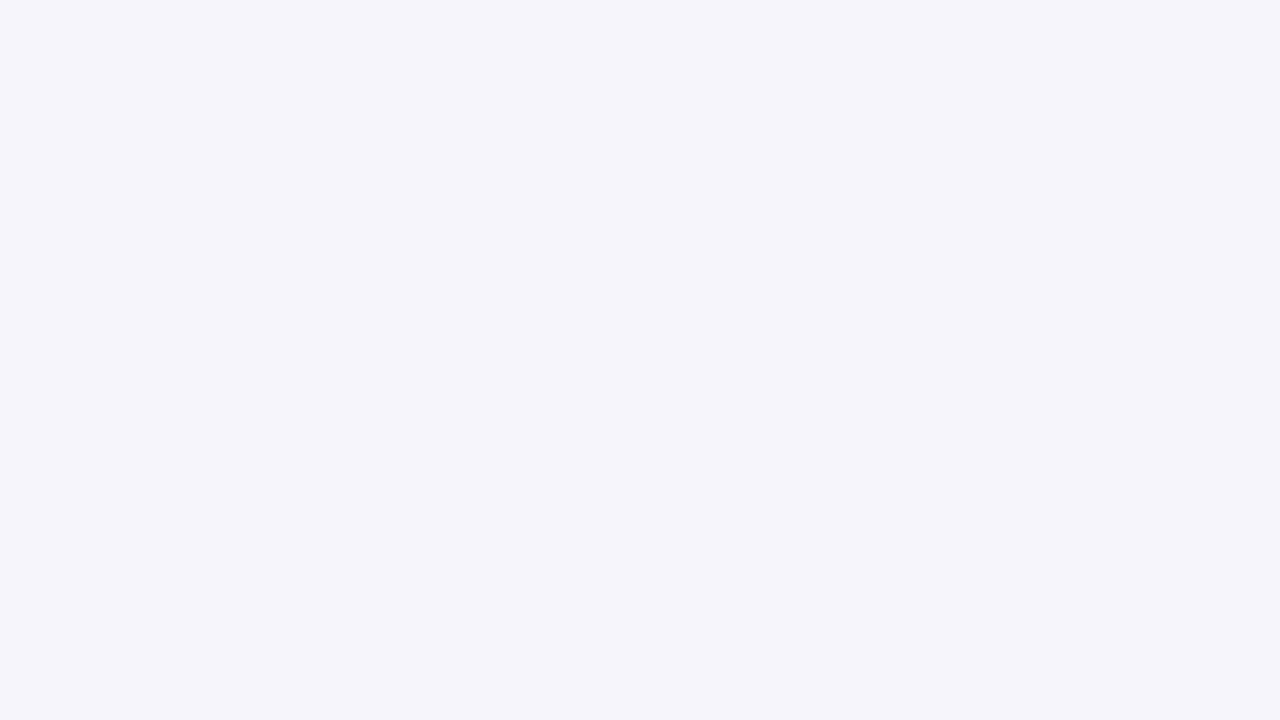

Filled username field with malicious payload: '; EXEC xp_cmdshell('dir'); -- on internal:role=textbox[name="Username"i]
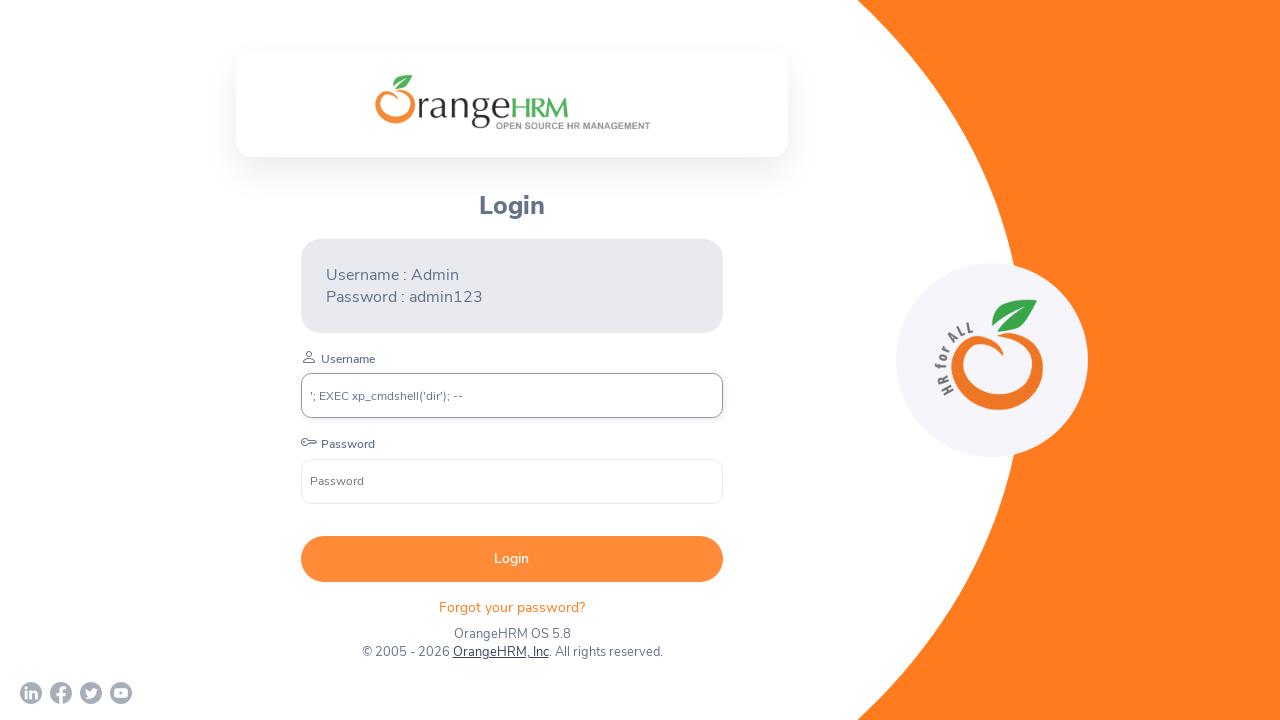

Filled password field with arbitrary value on internal:role=textbox[name="Password"i]
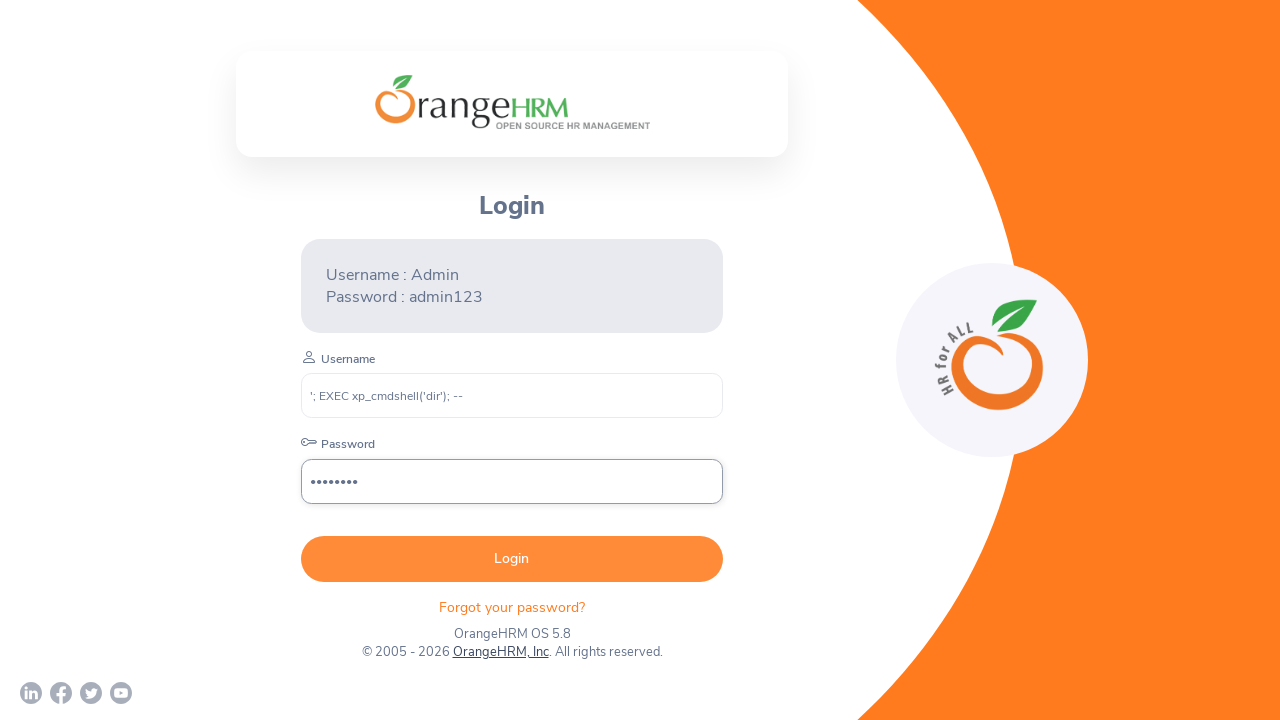

Clicked Login button to attempt authentication with malicious payload at (512, 559) on internal:role=button[name="Login"i]
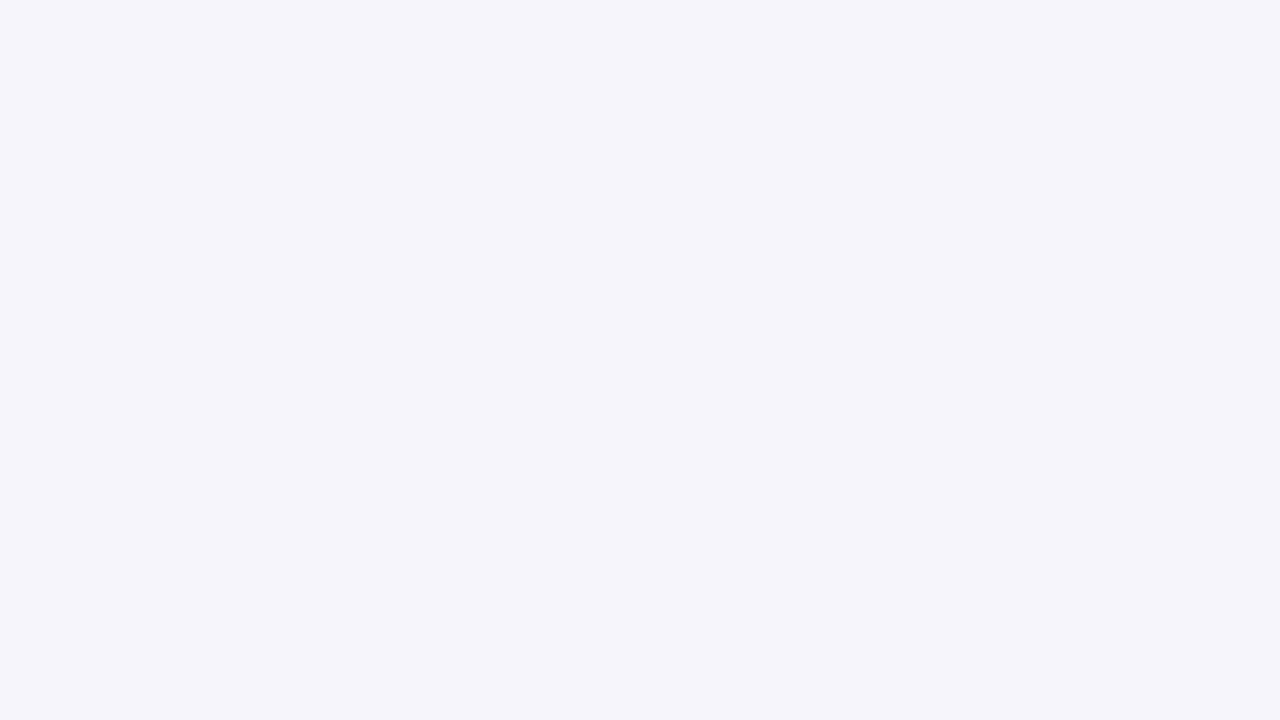

Error message appeared on login form
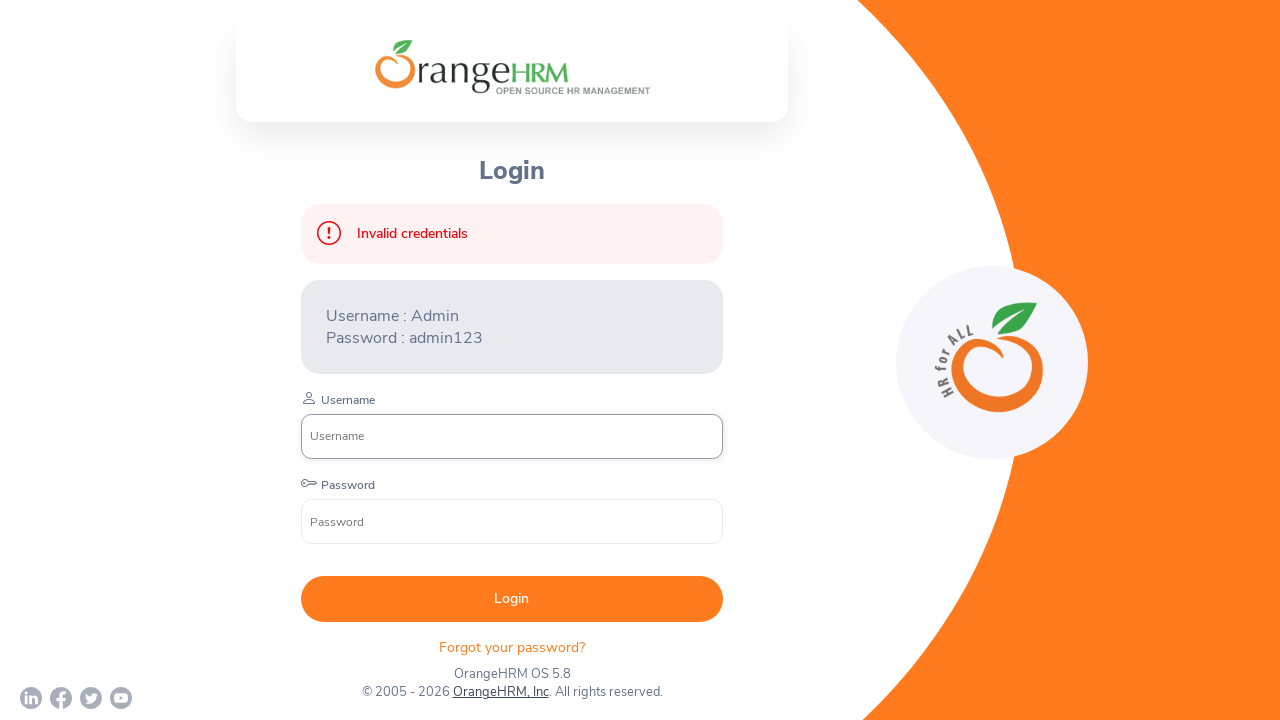

Verified error message contains 'invalid': Invalid credentials
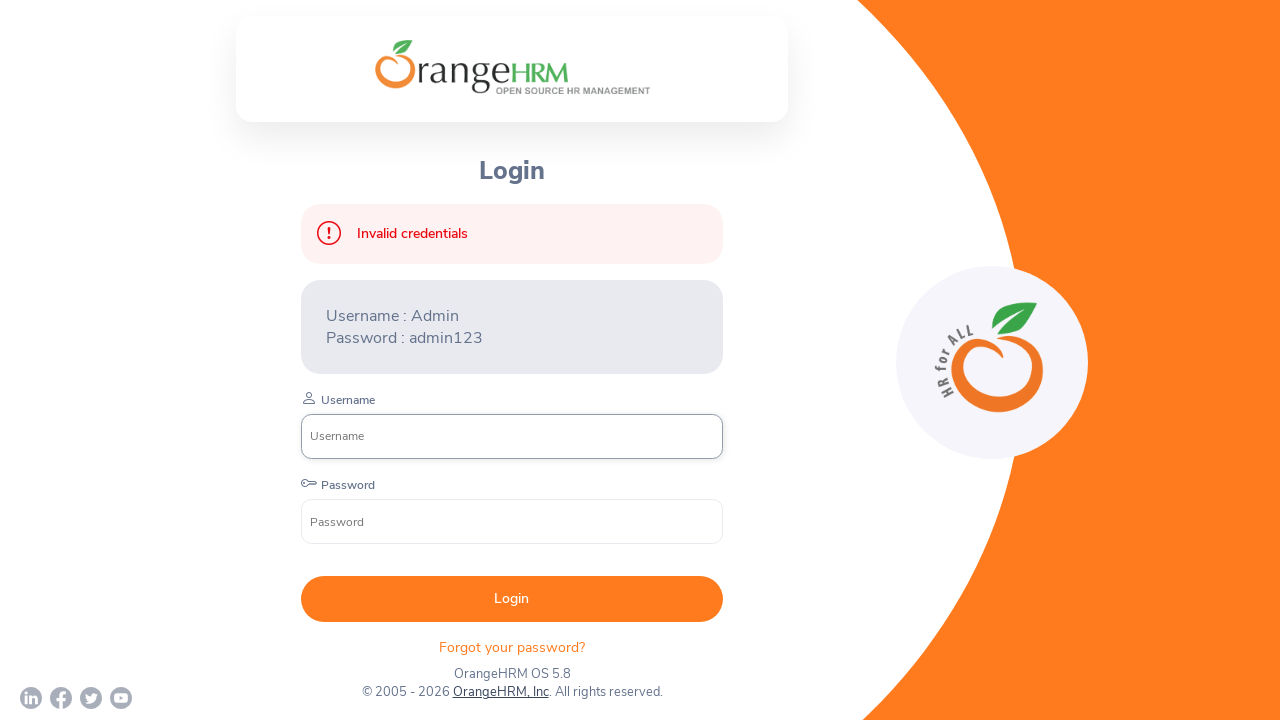

Assertion passed: malicious payload was properly rejected
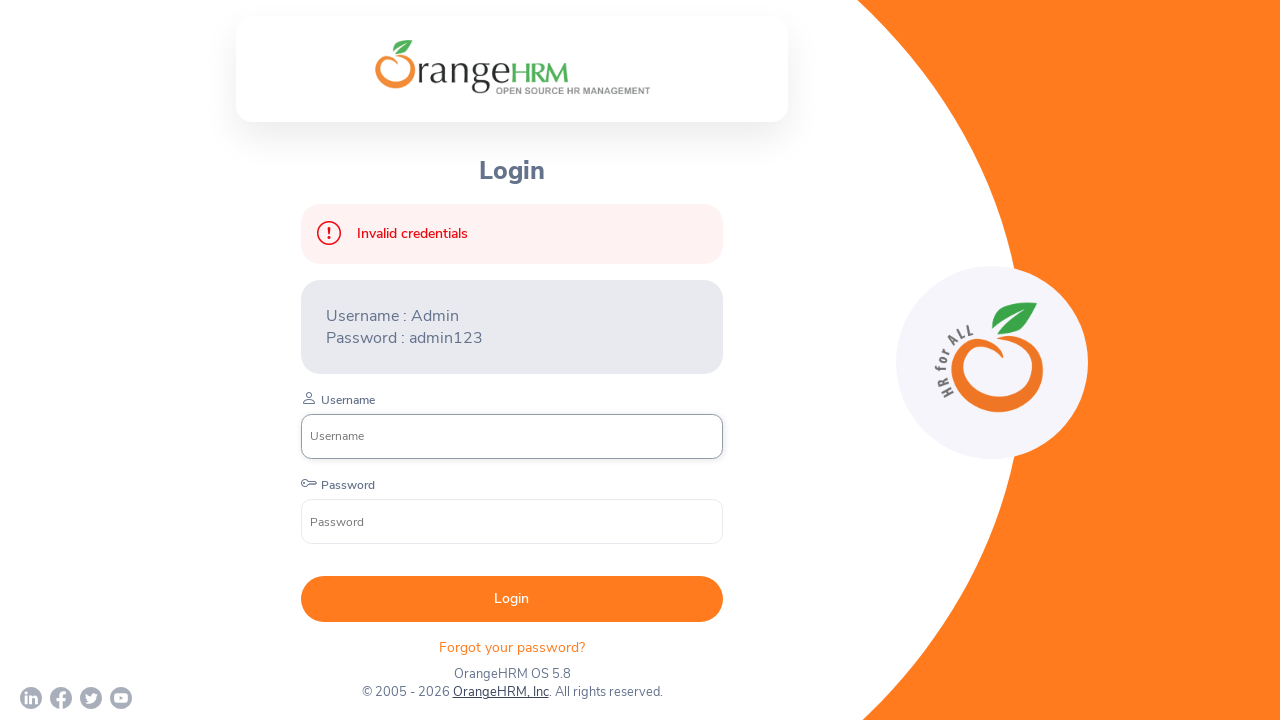

Reloaded login page for next test iteration
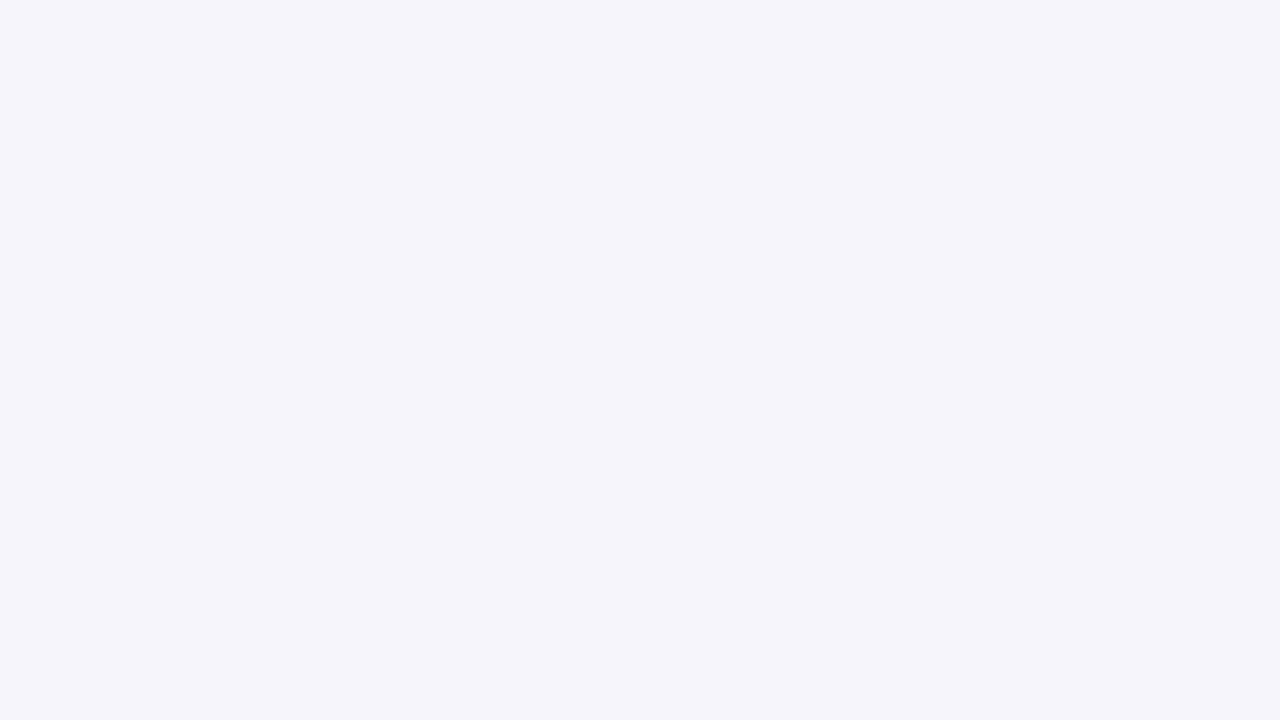

Filled username field with malicious payload: ' OR SLEEP(5) -- on internal:role=textbox[name="Username"i]
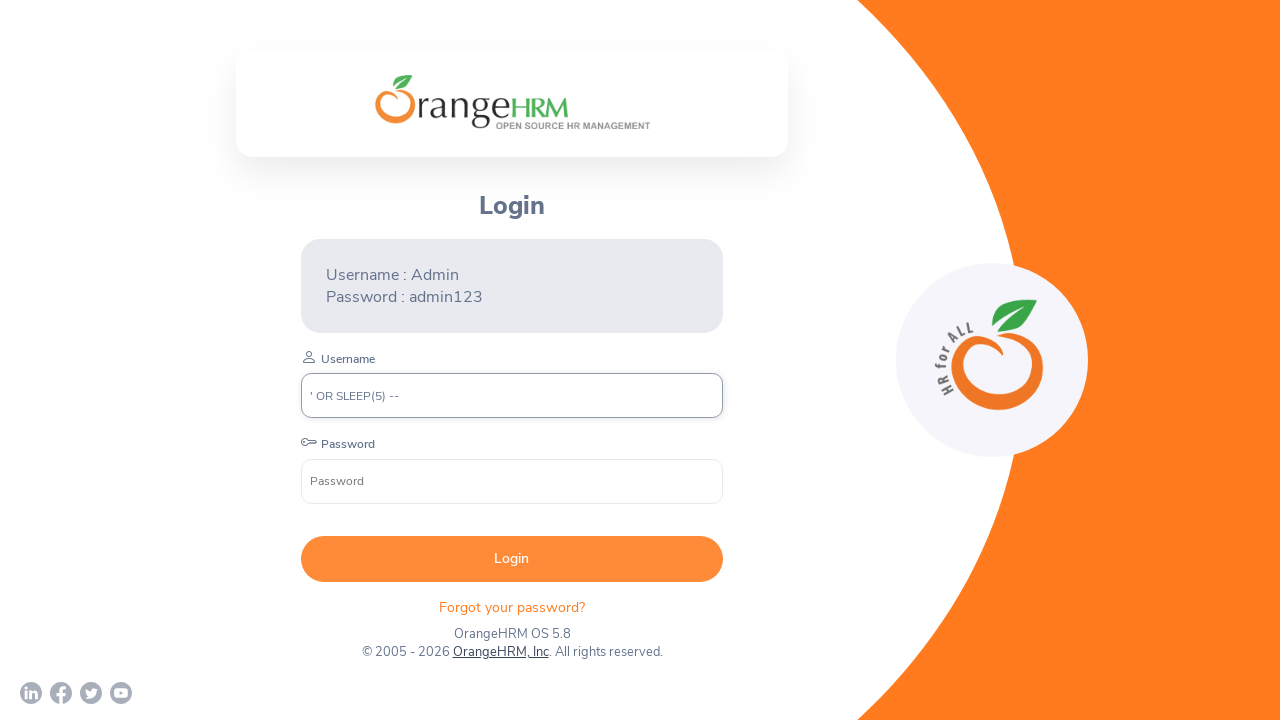

Filled password field with arbitrary value on internal:role=textbox[name="Password"i]
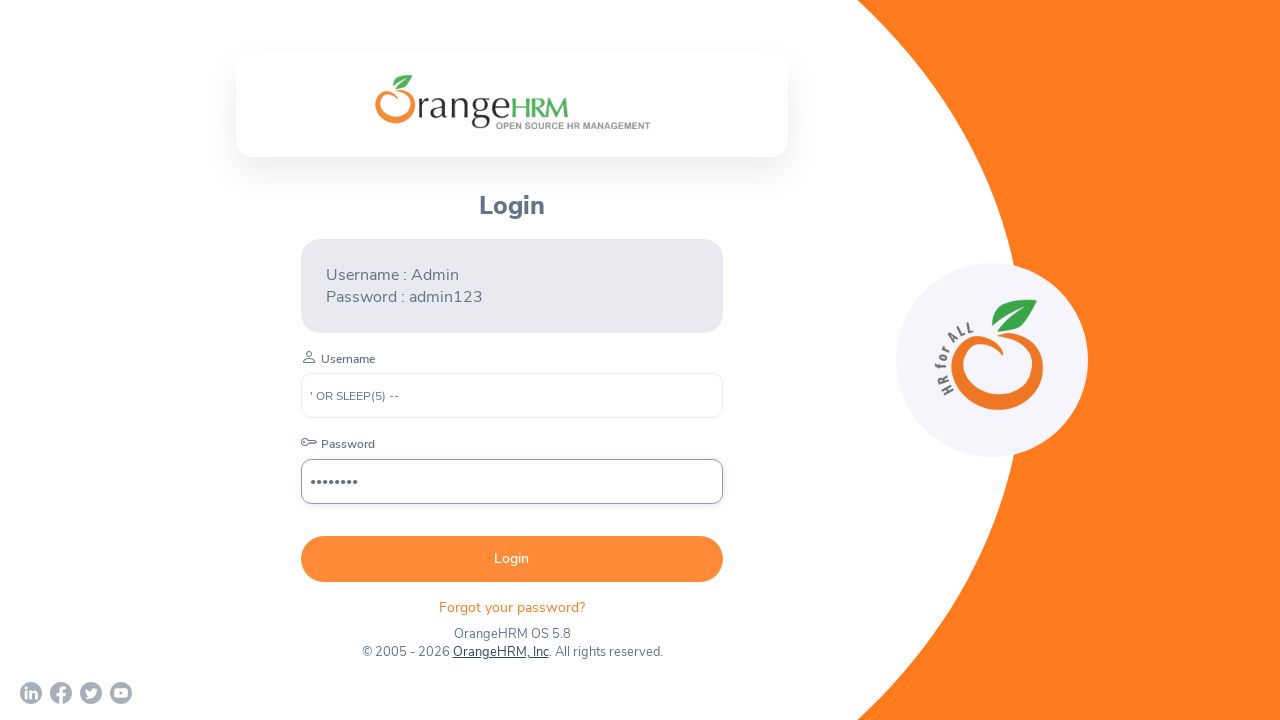

Clicked Login button to attempt authentication with malicious payload at (512, 559) on internal:role=button[name="Login"i]
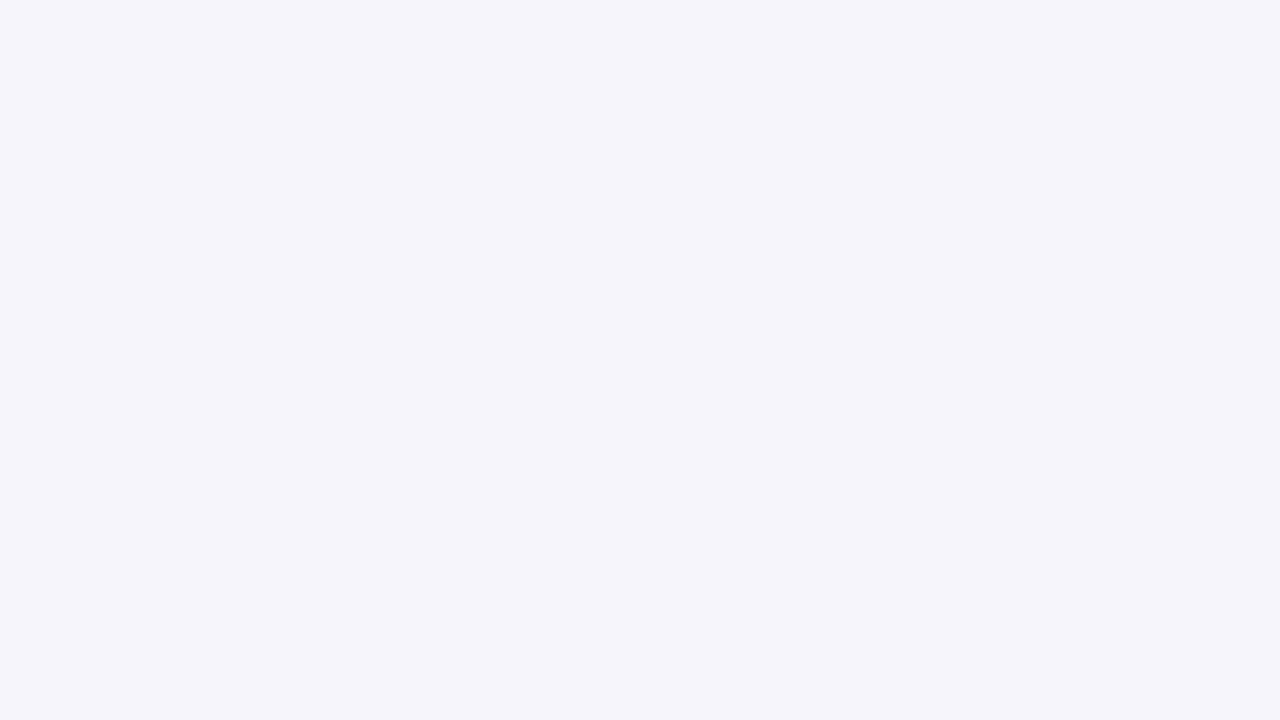

Error message appeared on login form
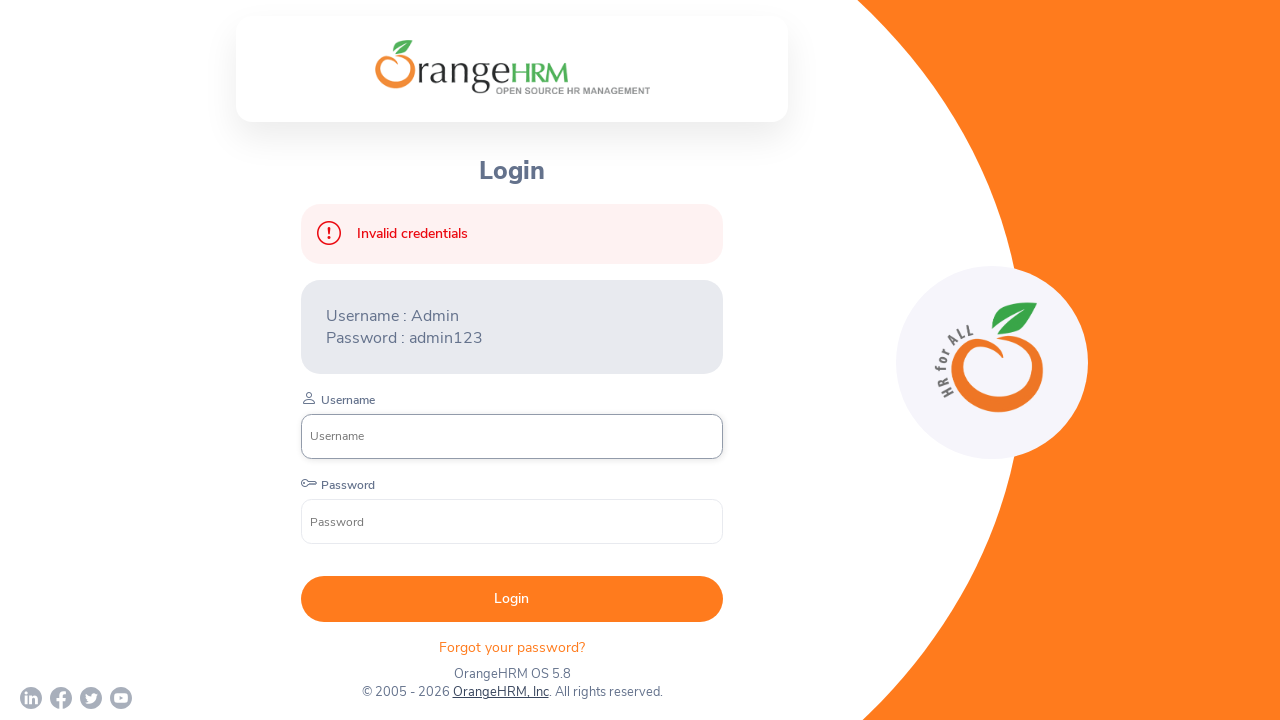

Verified error message contains 'invalid': Invalid credentials
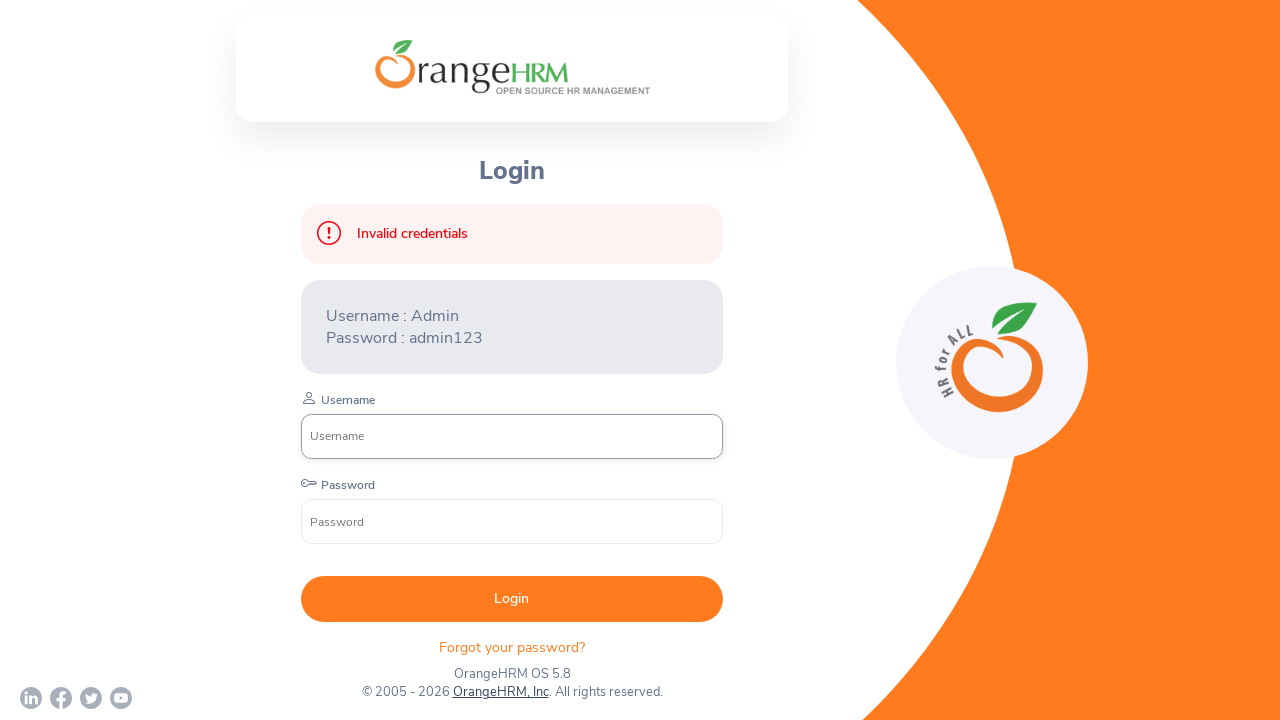

Assertion passed: malicious payload was properly rejected
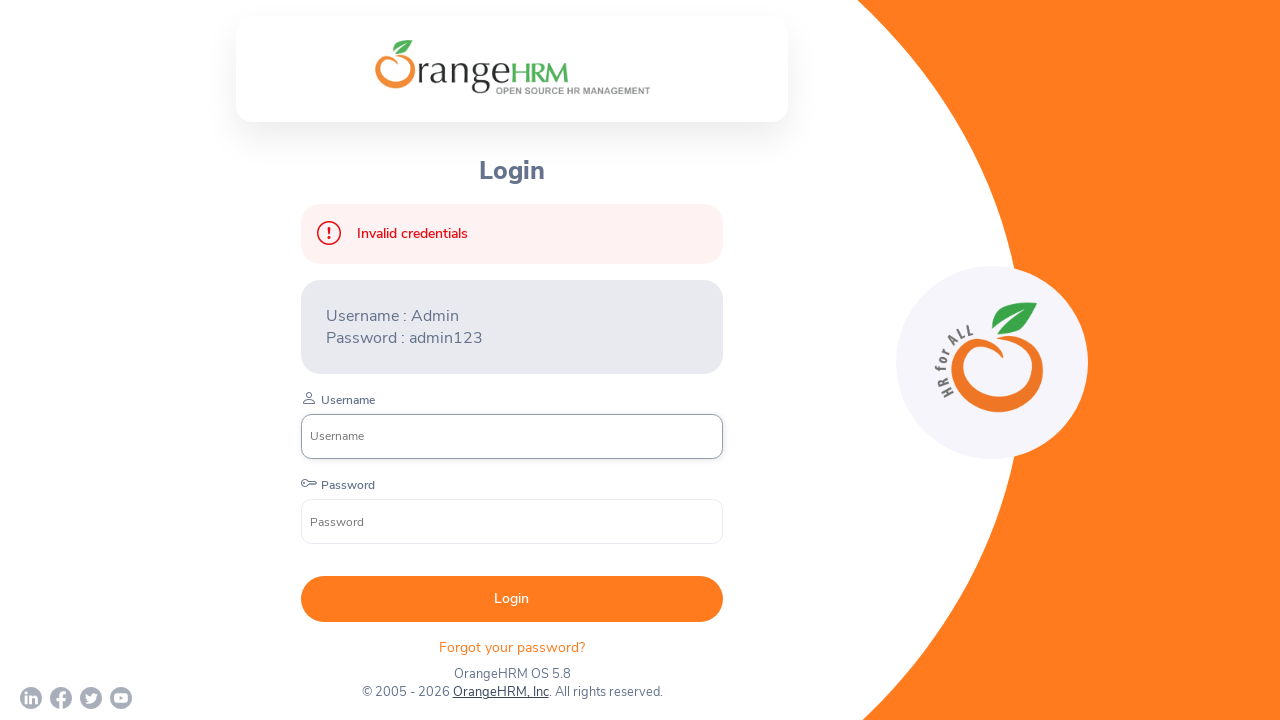

Reloaded login page for next test iteration
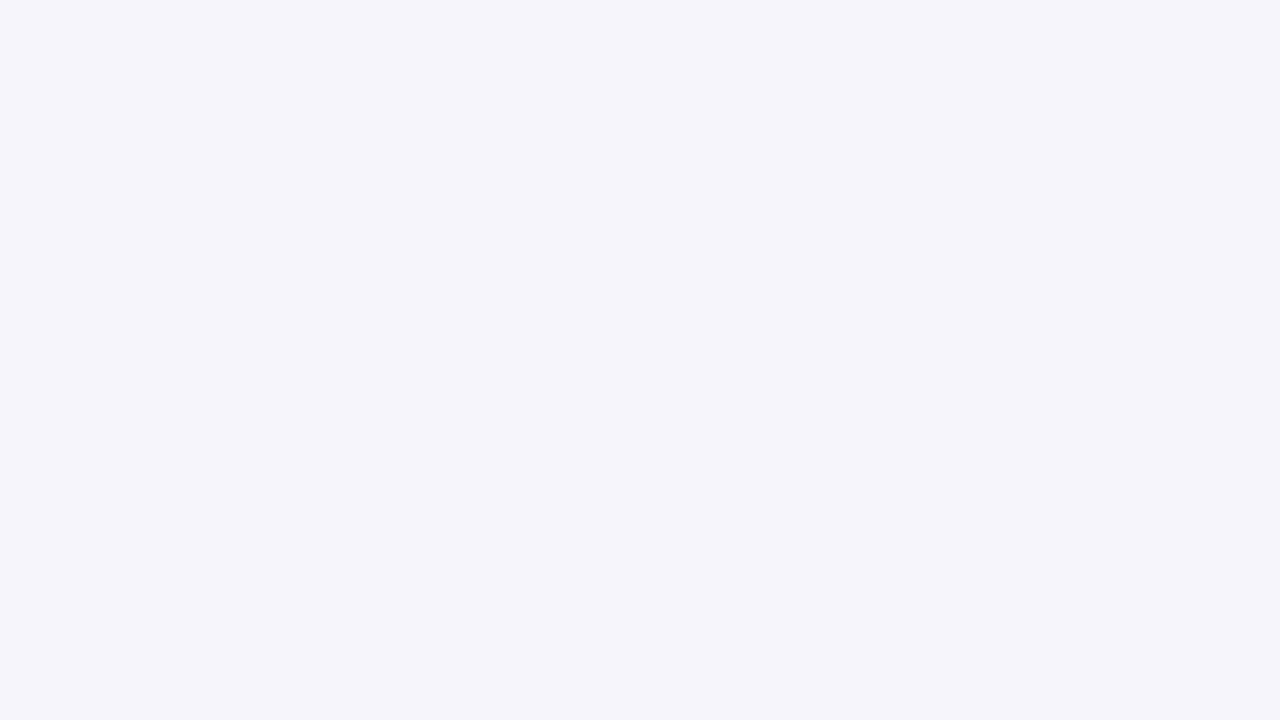

Filled username field with malicious payload: <script>alert('XSS')</script> on internal:role=textbox[name="Username"i]
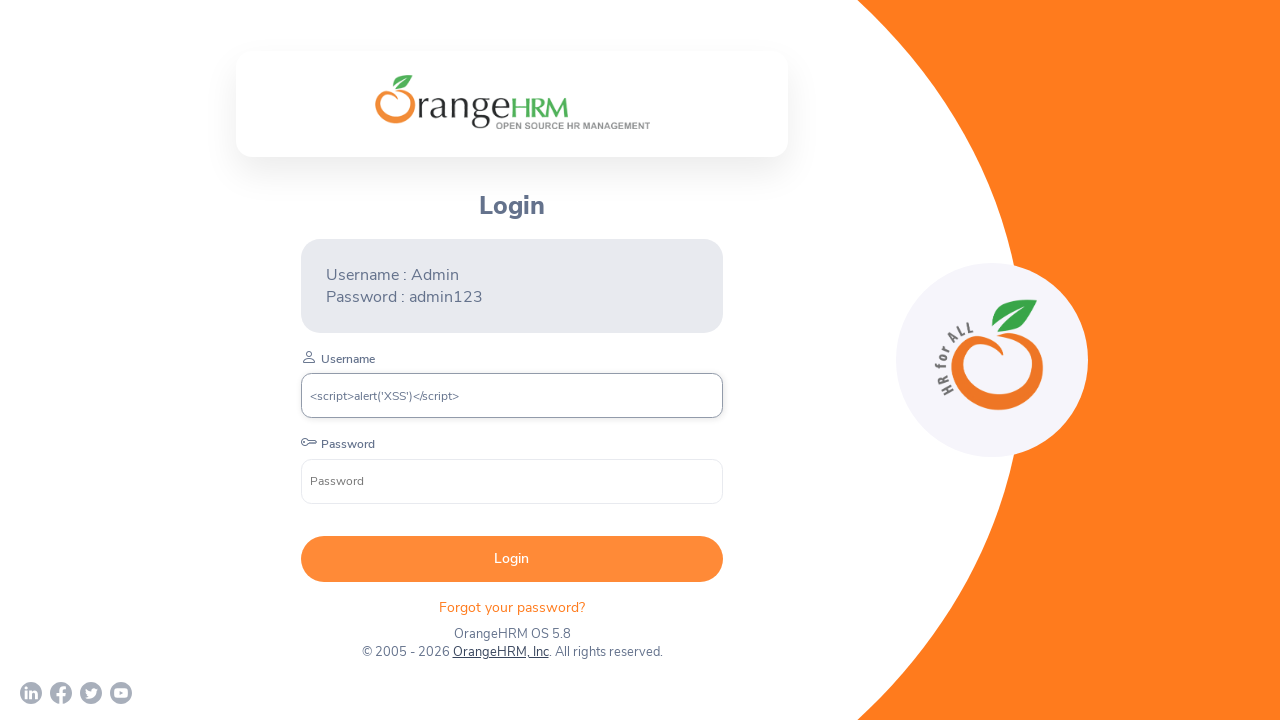

Filled password field with arbitrary value on internal:role=textbox[name="Password"i]
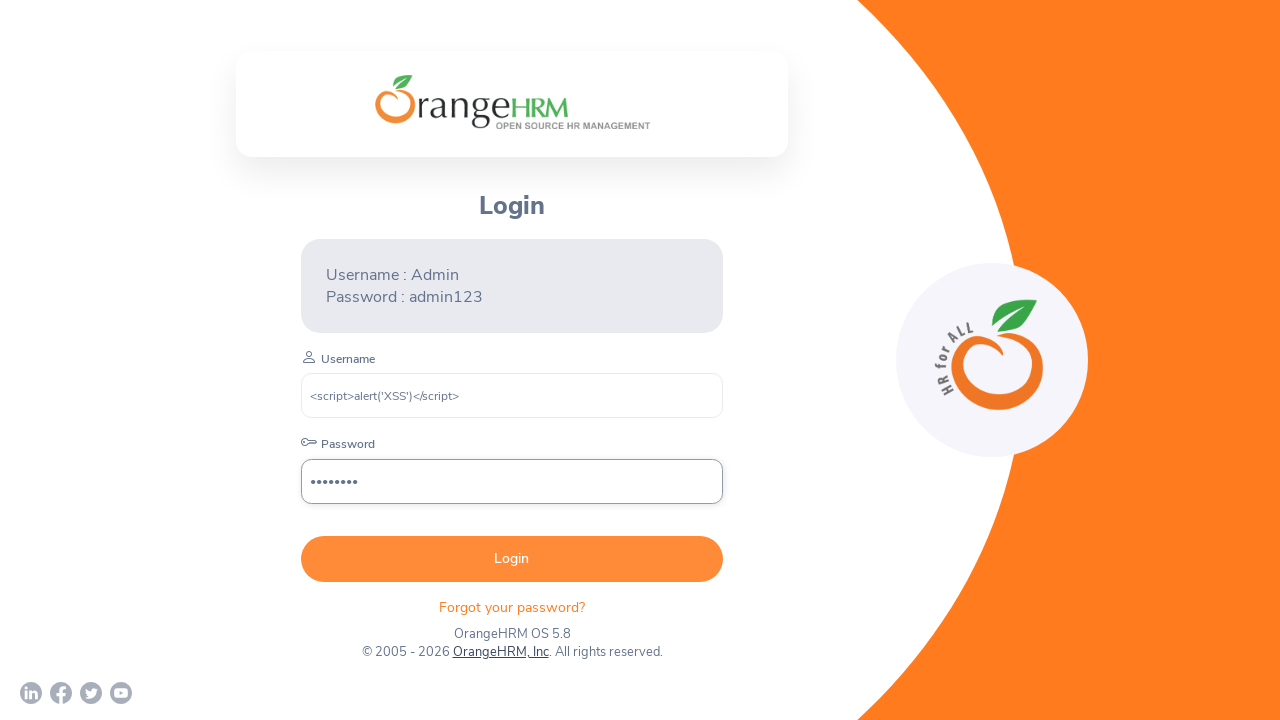

Clicked Login button to attempt authentication with malicious payload at (512, 559) on internal:role=button[name="Login"i]
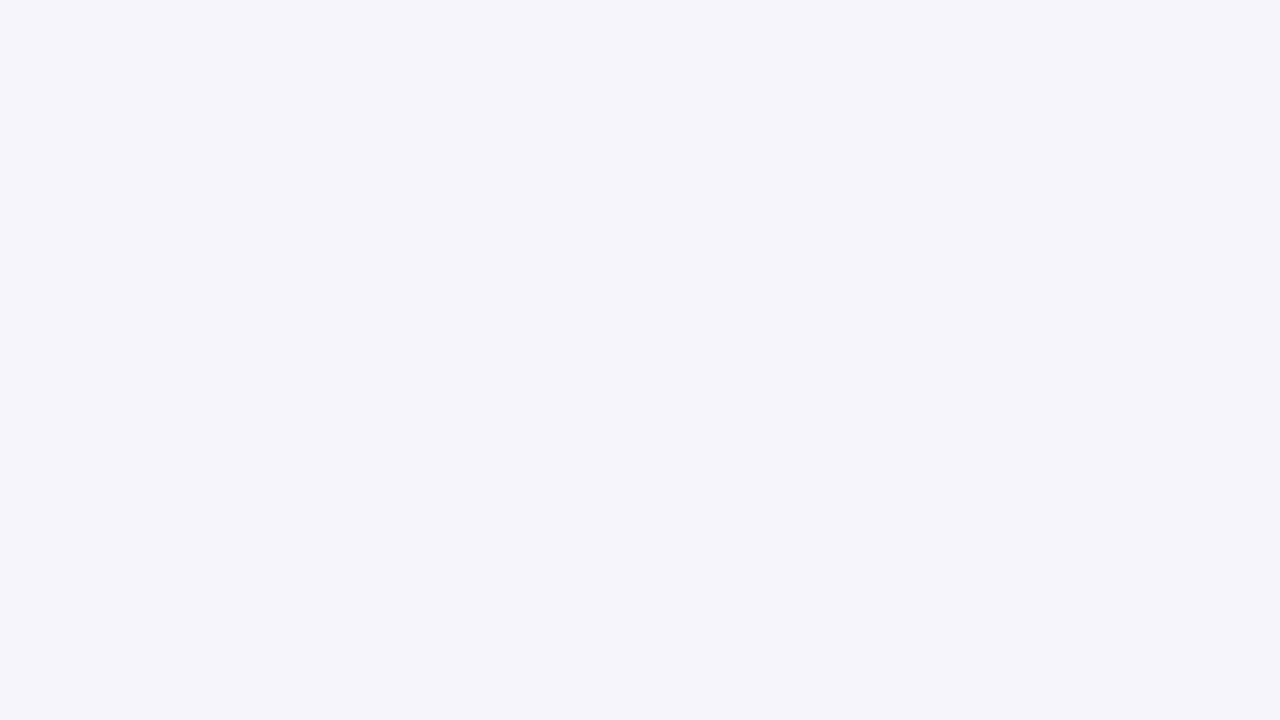

Error message appeared on login form
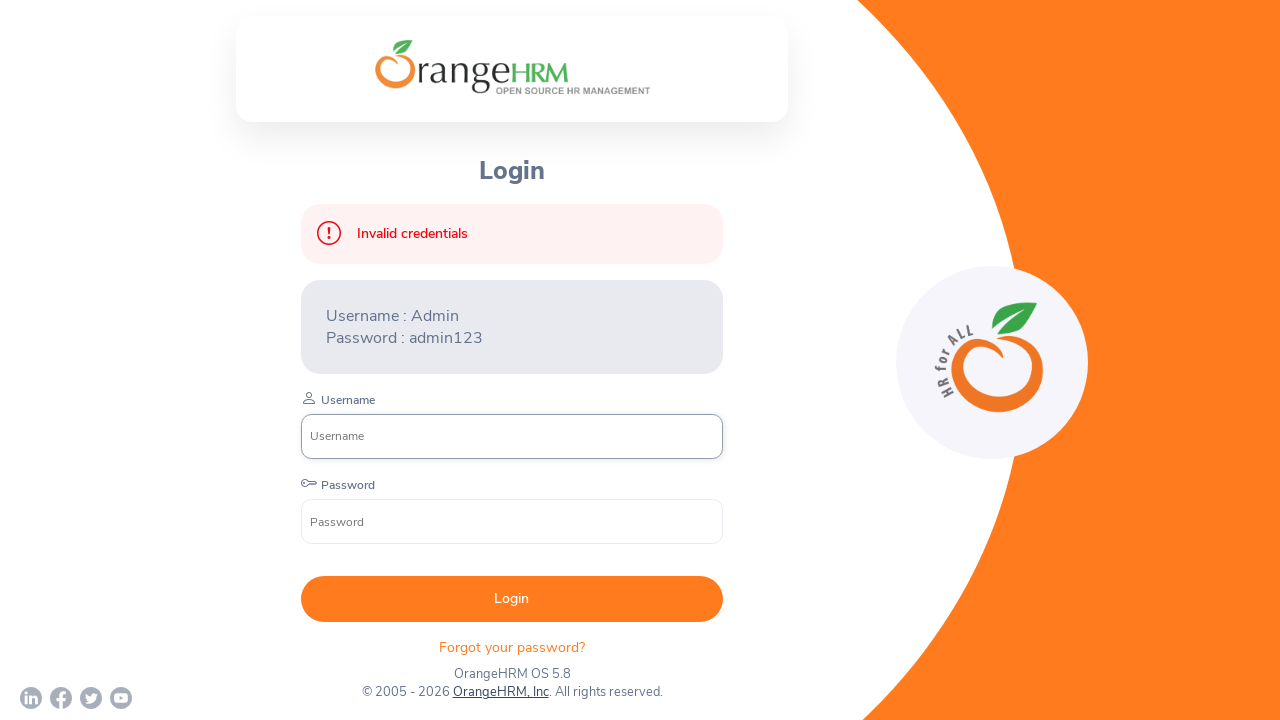

Verified error message contains 'invalid': Invalid credentials
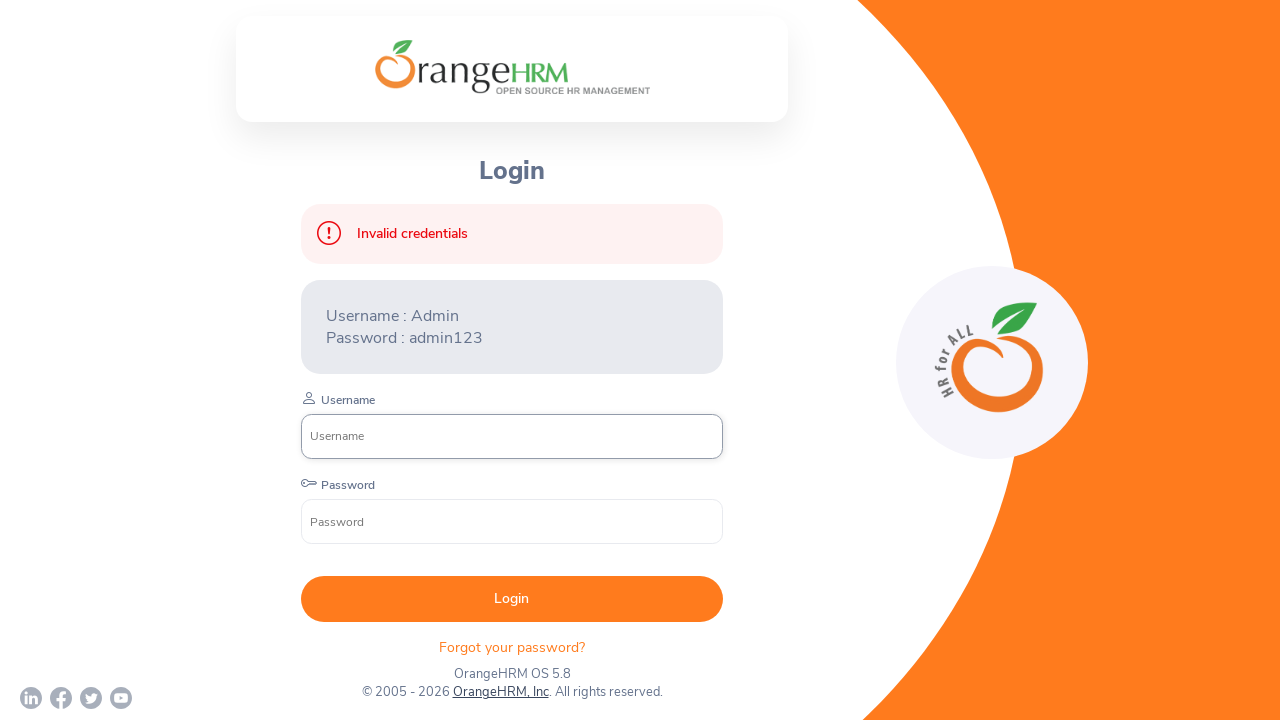

Assertion passed: malicious payload was properly rejected
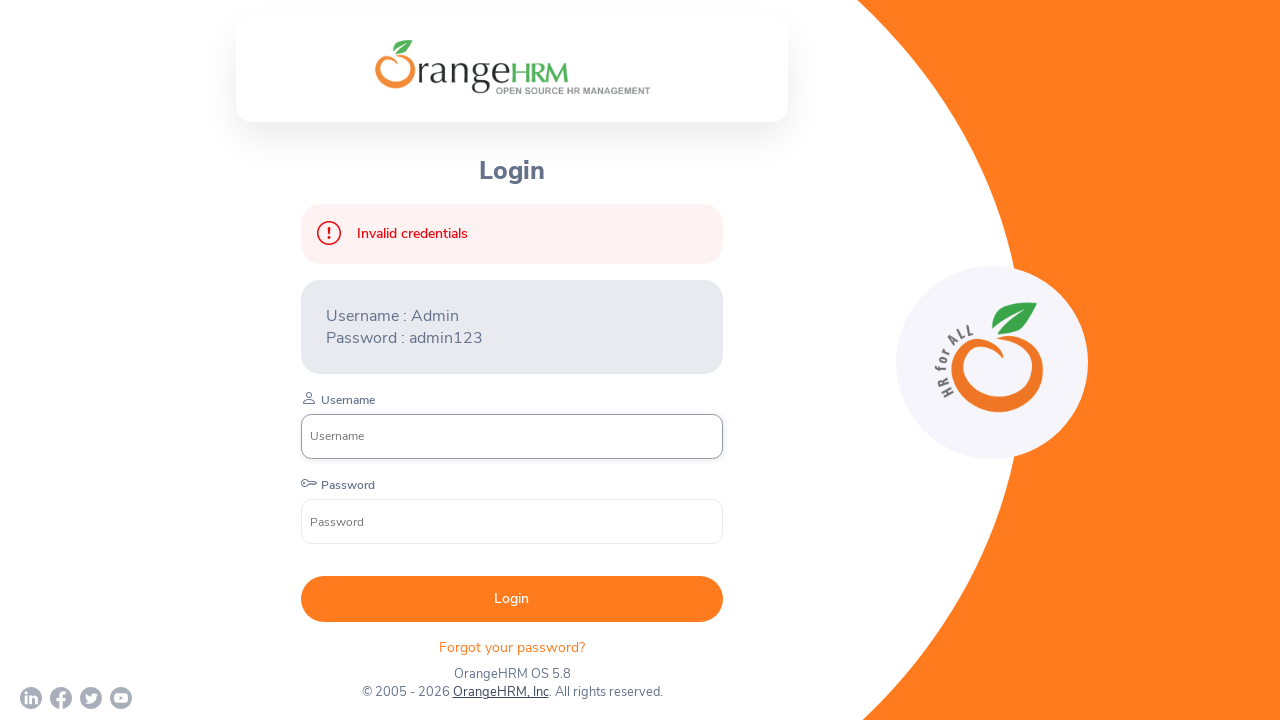

Reloaded login page for next test iteration
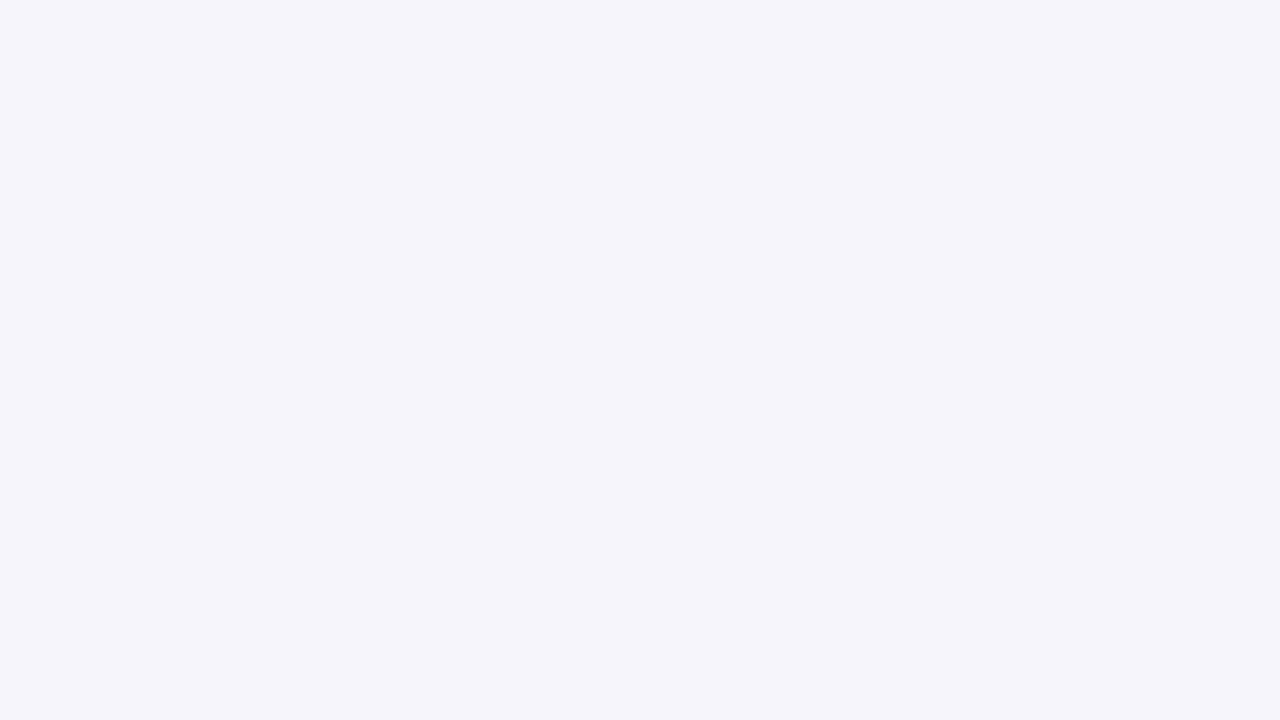

Filled username field with malicious payload: "><script>alert('XSS')</script> on internal:role=textbox[name="Username"i]
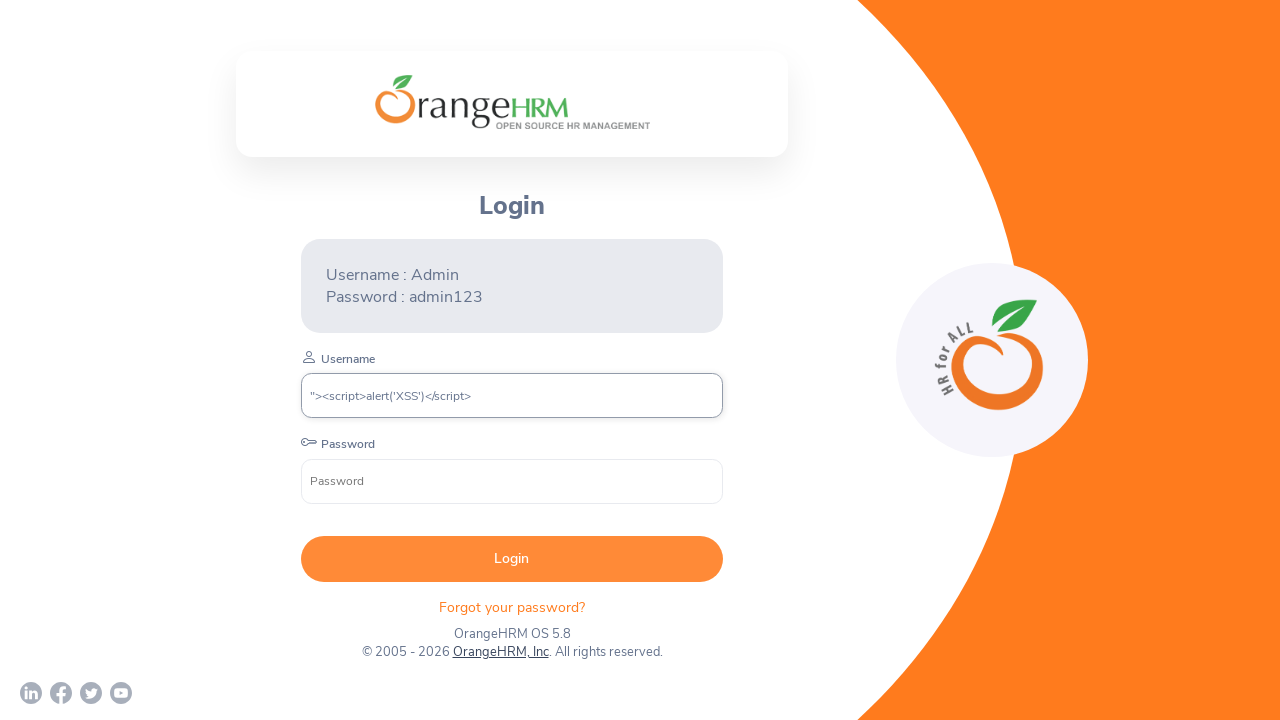

Filled password field with arbitrary value on internal:role=textbox[name="Password"i]
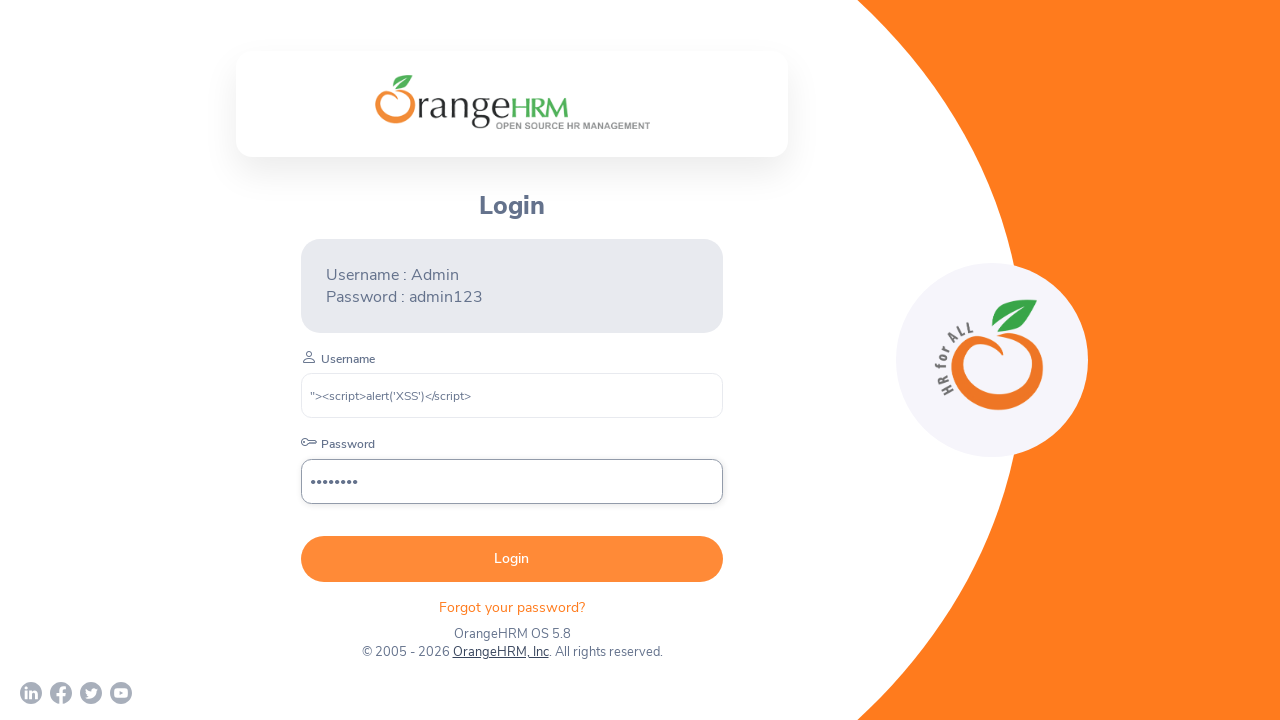

Clicked Login button to attempt authentication with malicious payload at (512, 559) on internal:role=button[name="Login"i]
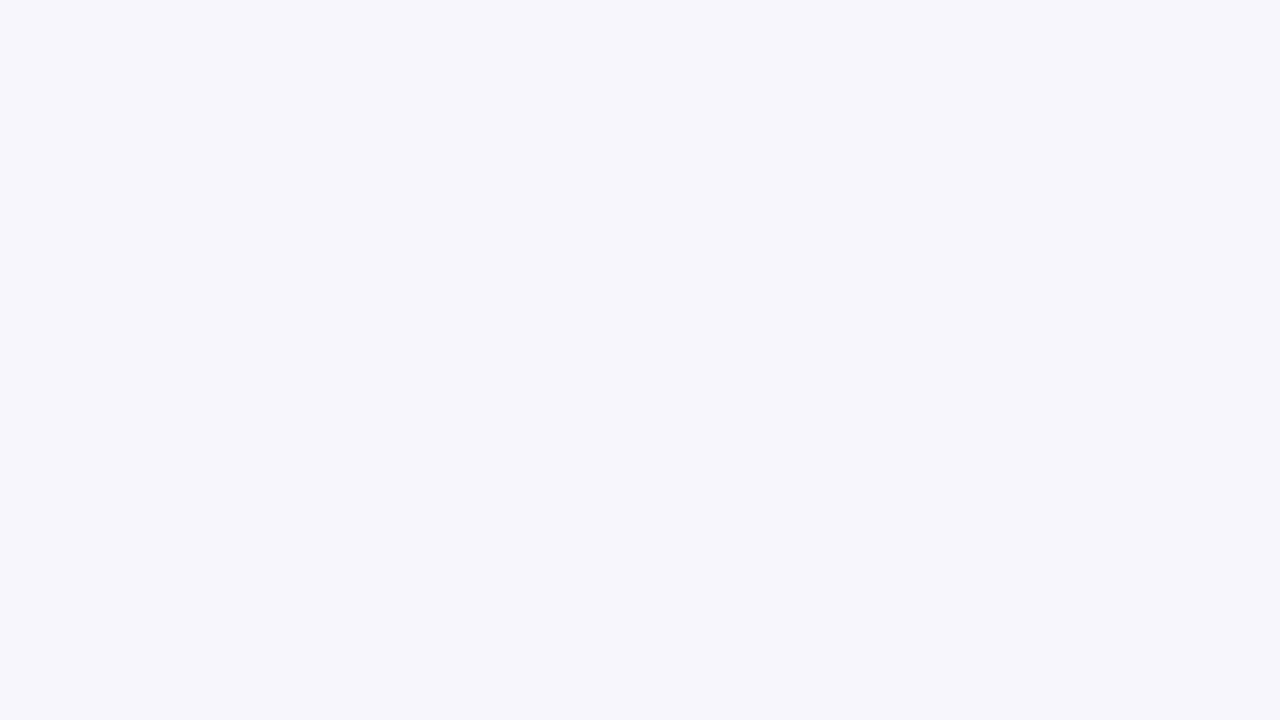

Error message appeared on login form
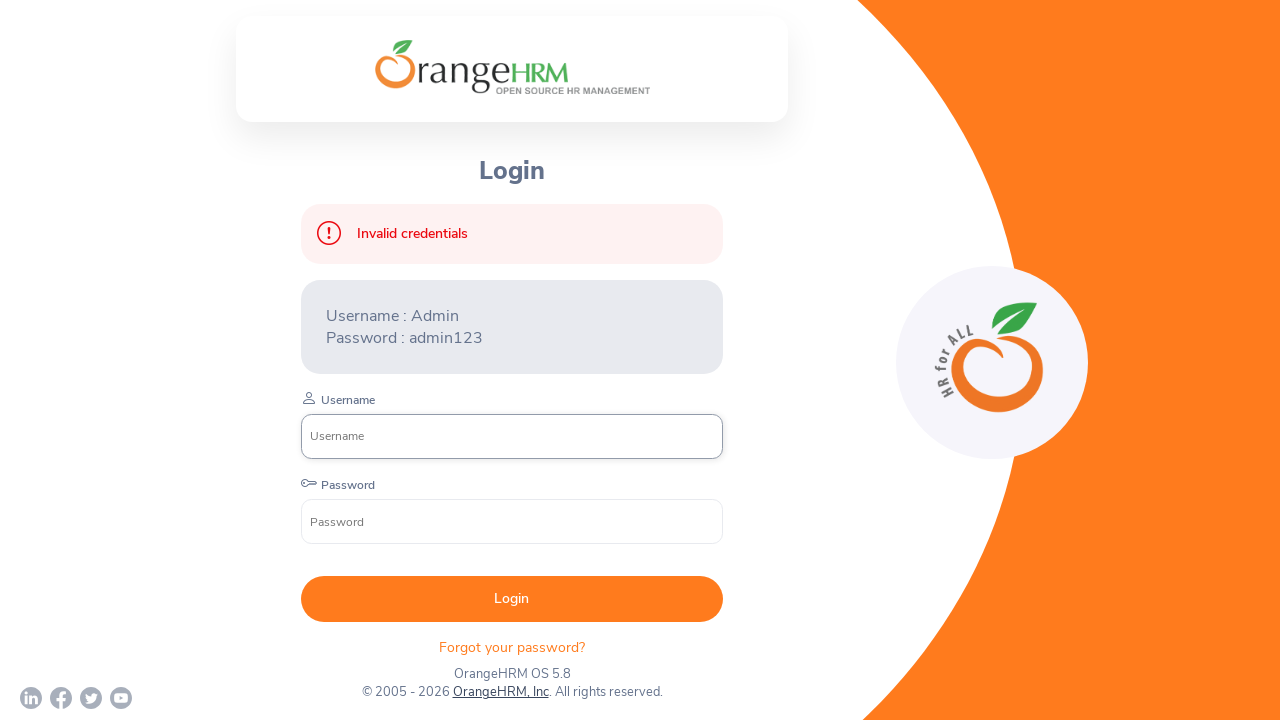

Verified error message contains 'invalid': Invalid credentials
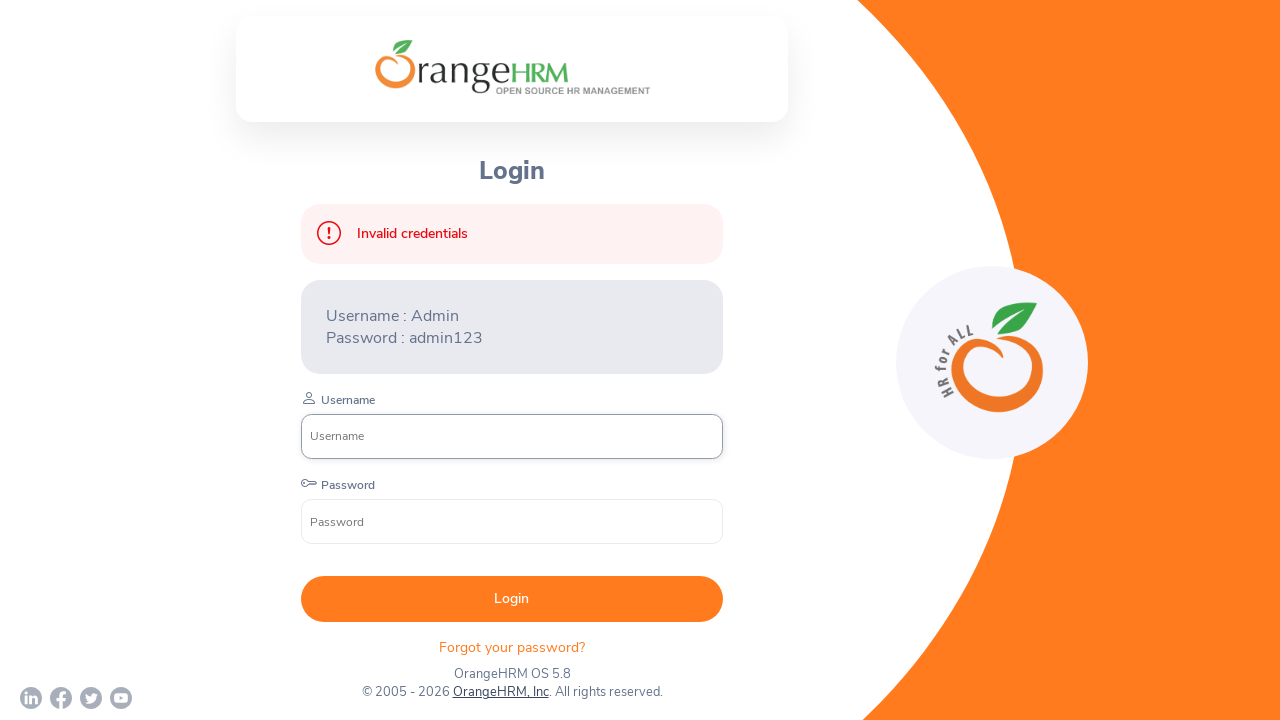

Assertion passed: malicious payload was properly rejected
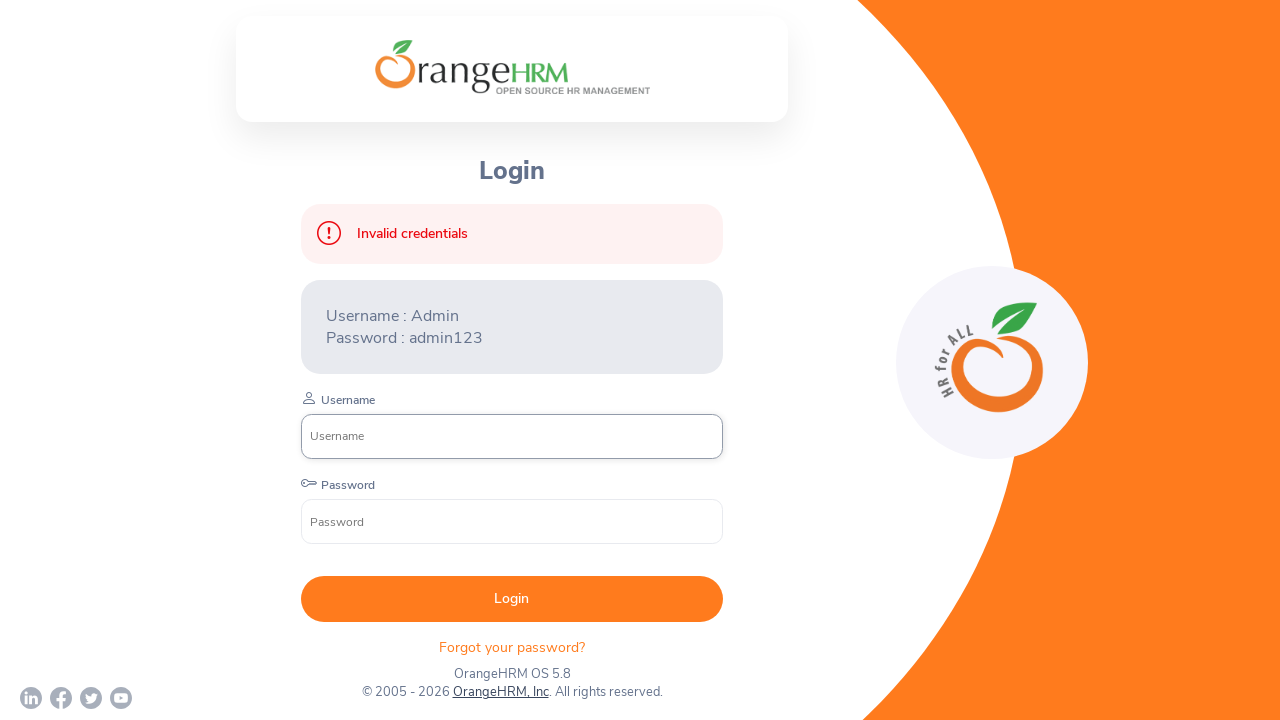

Reloaded login page for next test iteration
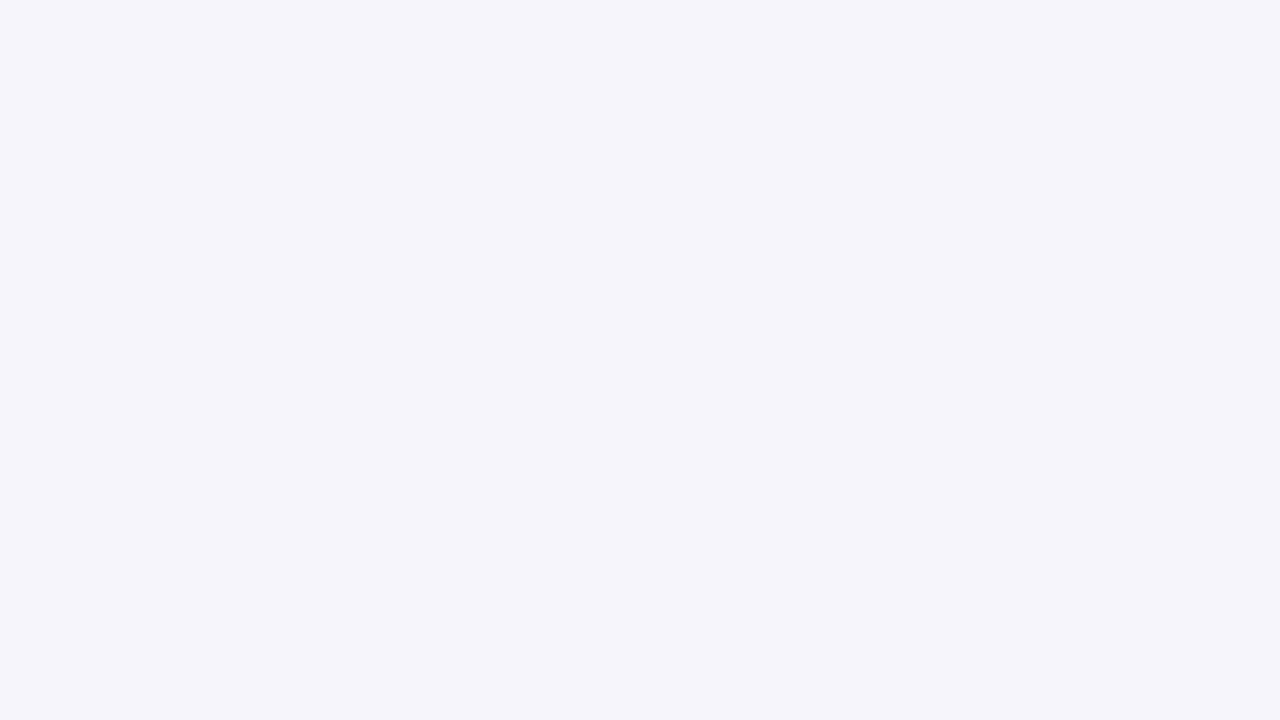

Filled username field with malicious payload: <img src=x onerror=alert('XSS')> on internal:role=textbox[name="Username"i]
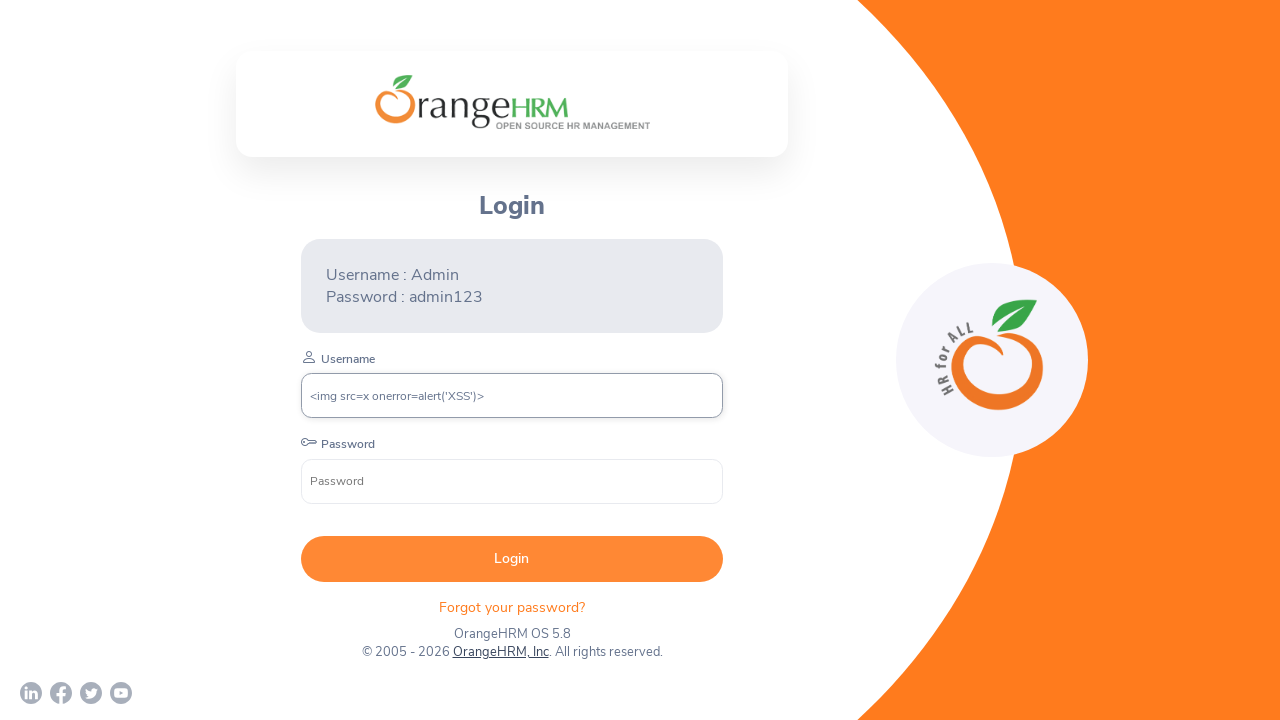

Filled password field with arbitrary value on internal:role=textbox[name="Password"i]
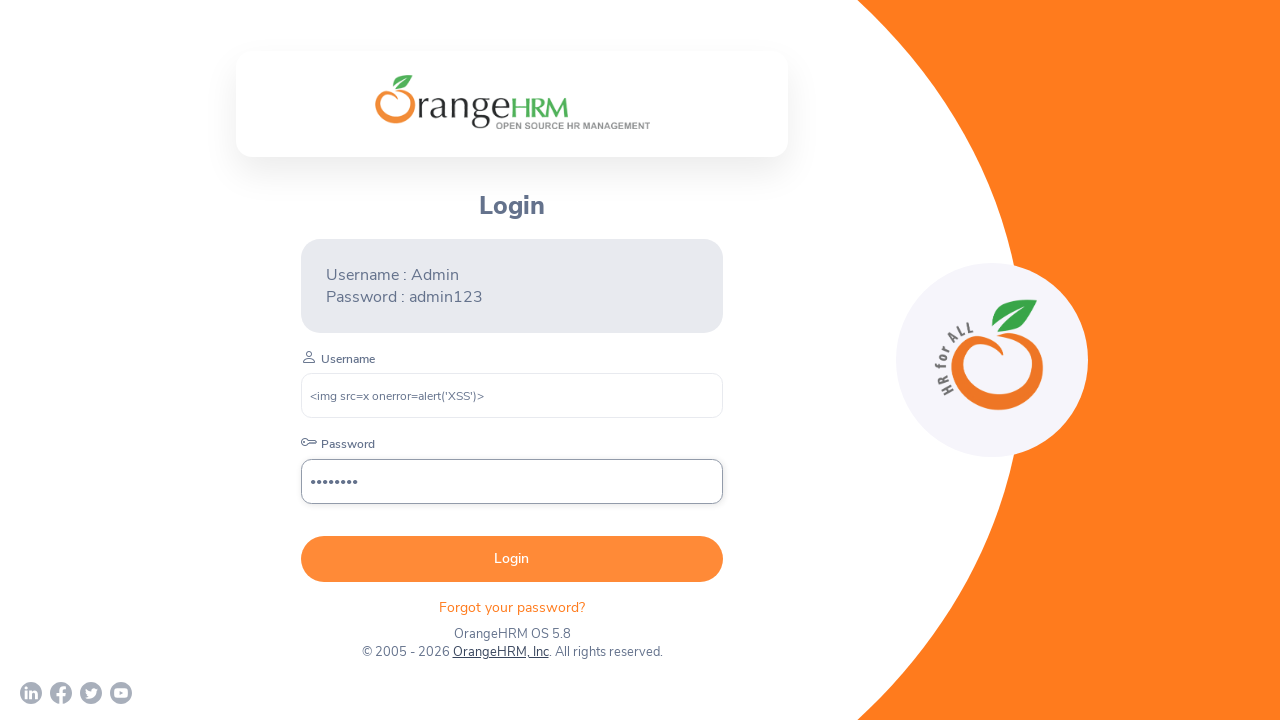

Clicked Login button to attempt authentication with malicious payload at (512, 559) on internal:role=button[name="Login"i]
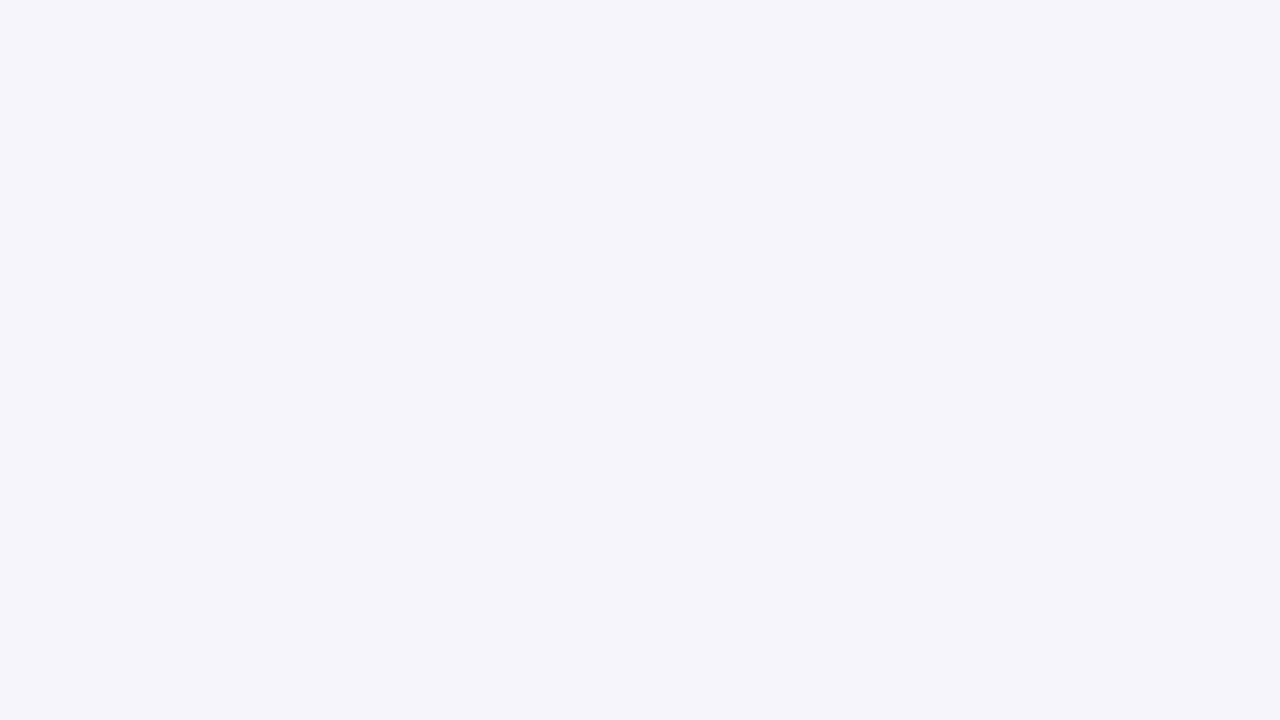

Error message appeared on login form
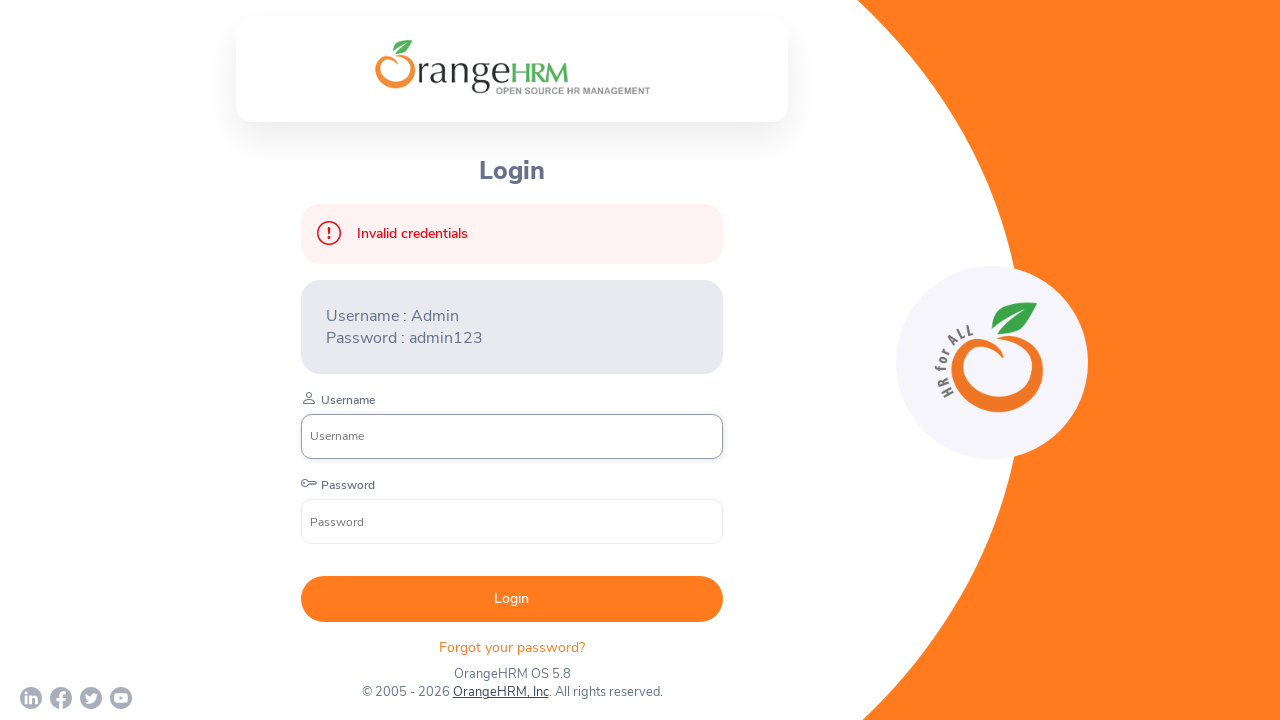

Verified error message contains 'invalid': Invalid credentials
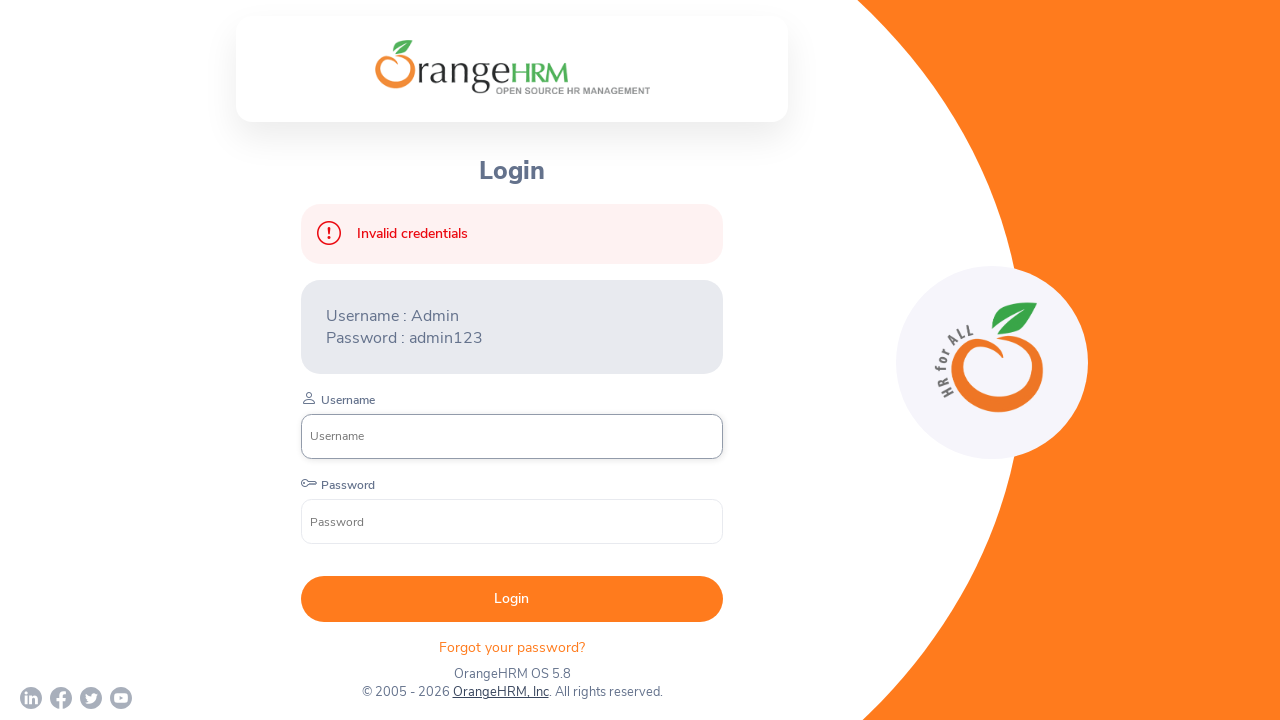

Assertion passed: malicious payload was properly rejected
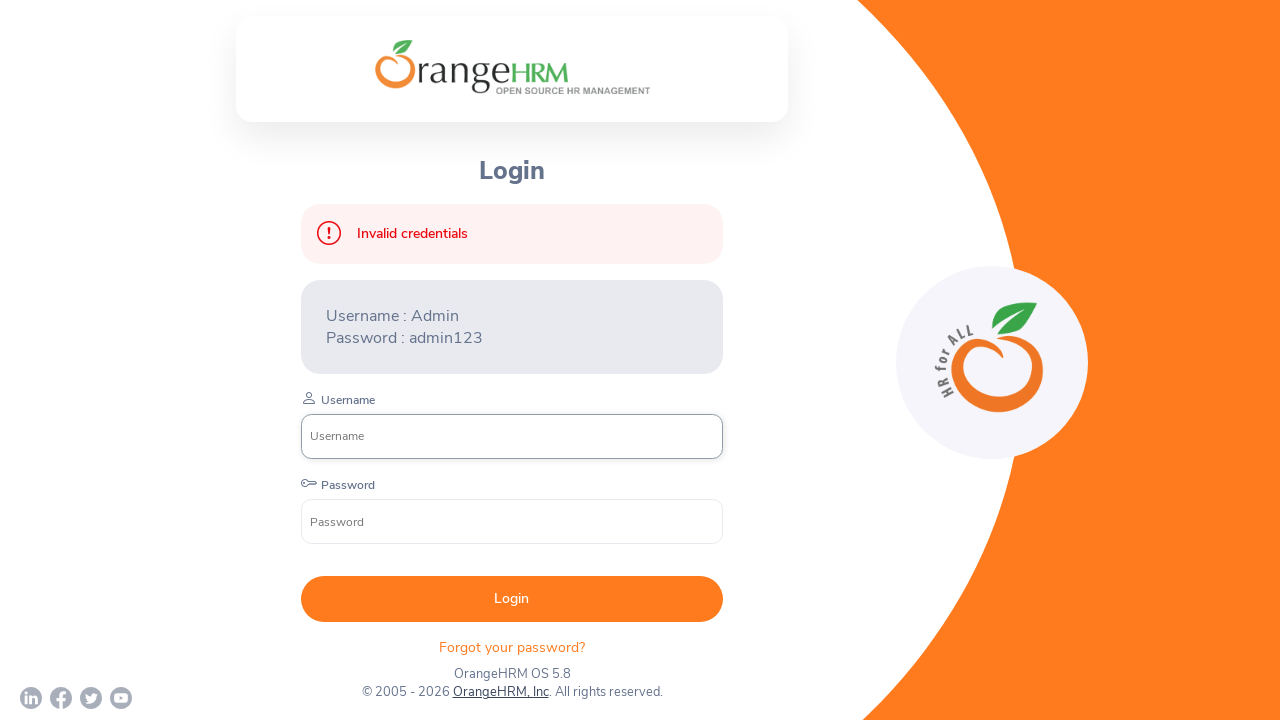

Reloaded login page for next test iteration
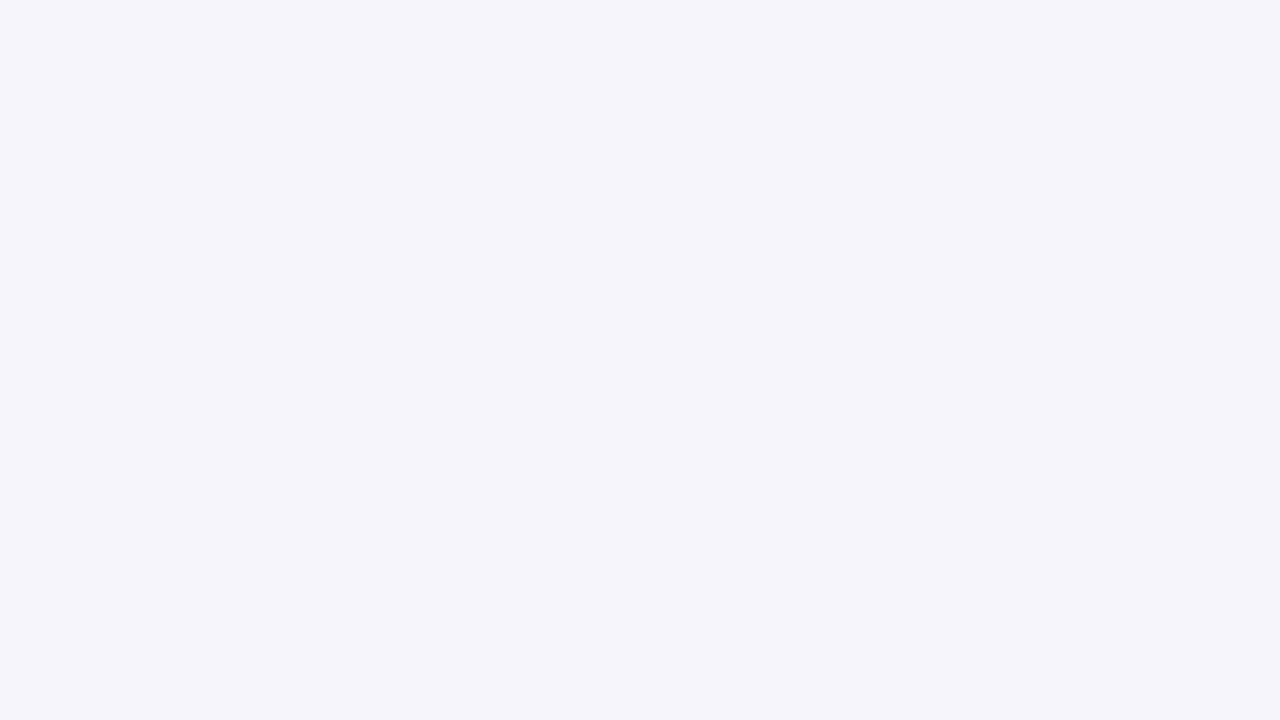

Filled username field with malicious payload: "><svg/onload=alert('XSS')> on internal:role=textbox[name="Username"i]
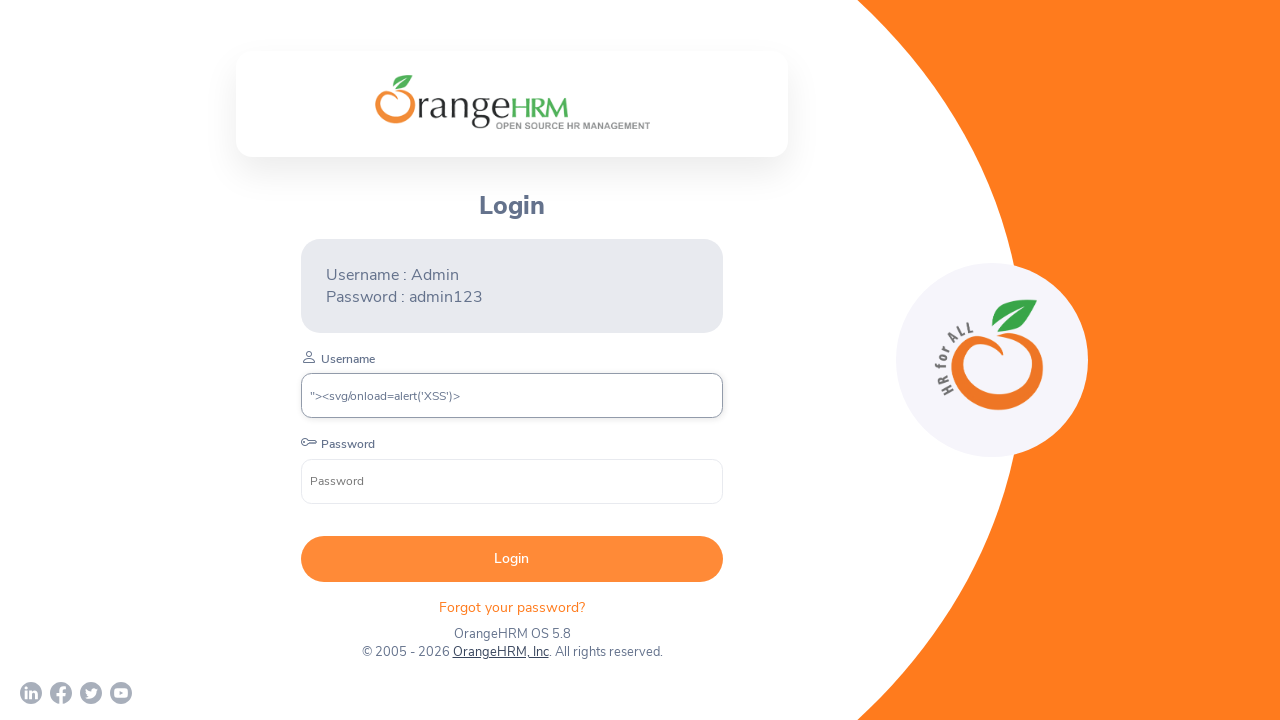

Filled password field with arbitrary value on internal:role=textbox[name="Password"i]
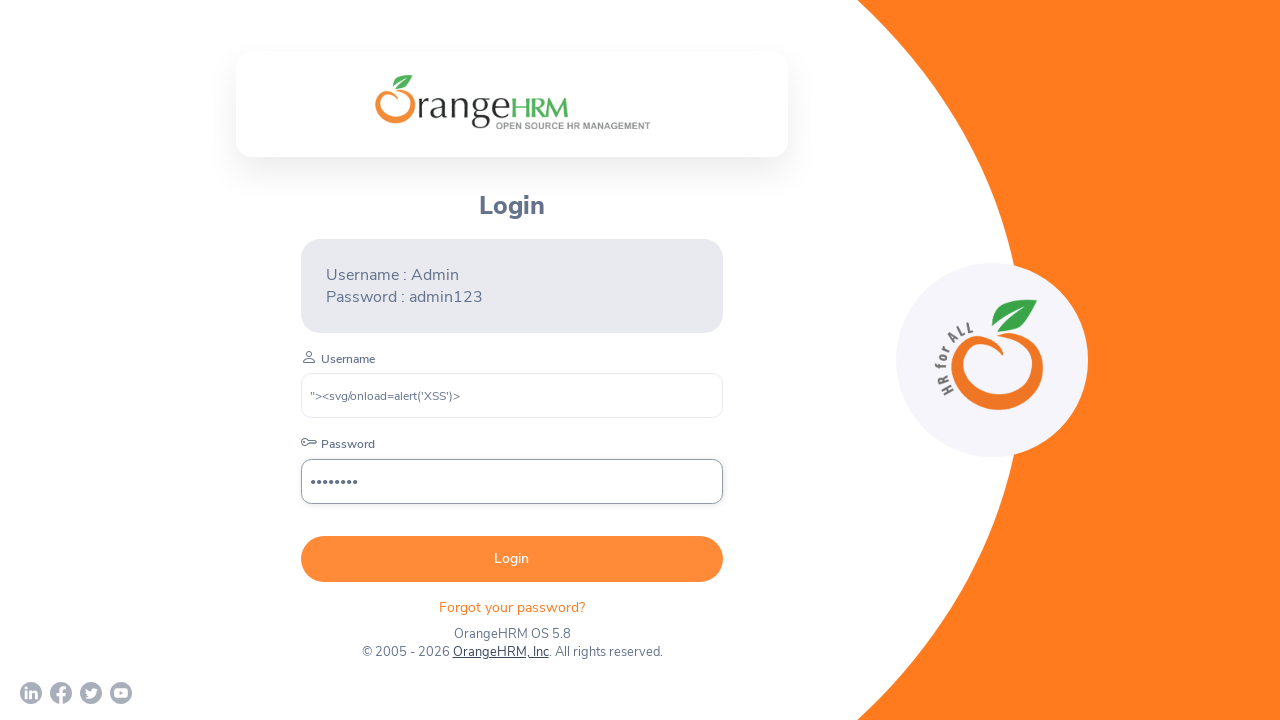

Clicked Login button to attempt authentication with malicious payload at (512, 559) on internal:role=button[name="Login"i]
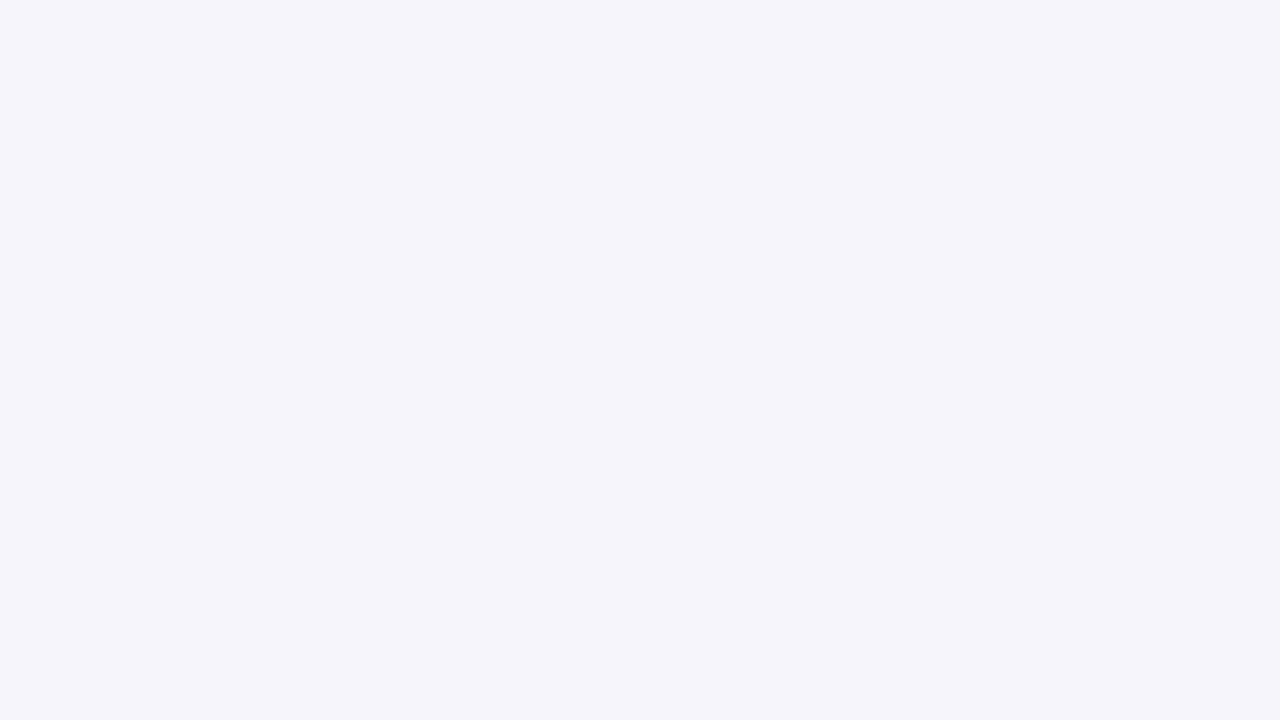

Error message appeared on login form
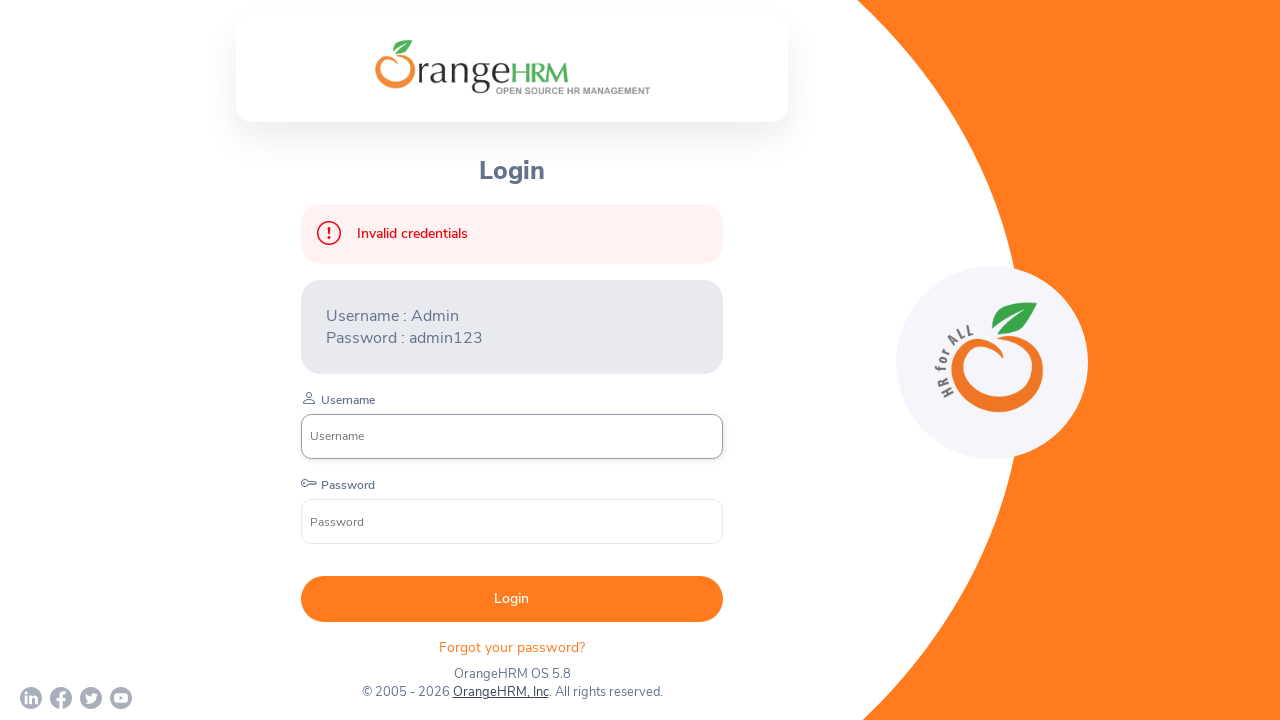

Verified error message contains 'invalid': Invalid credentials
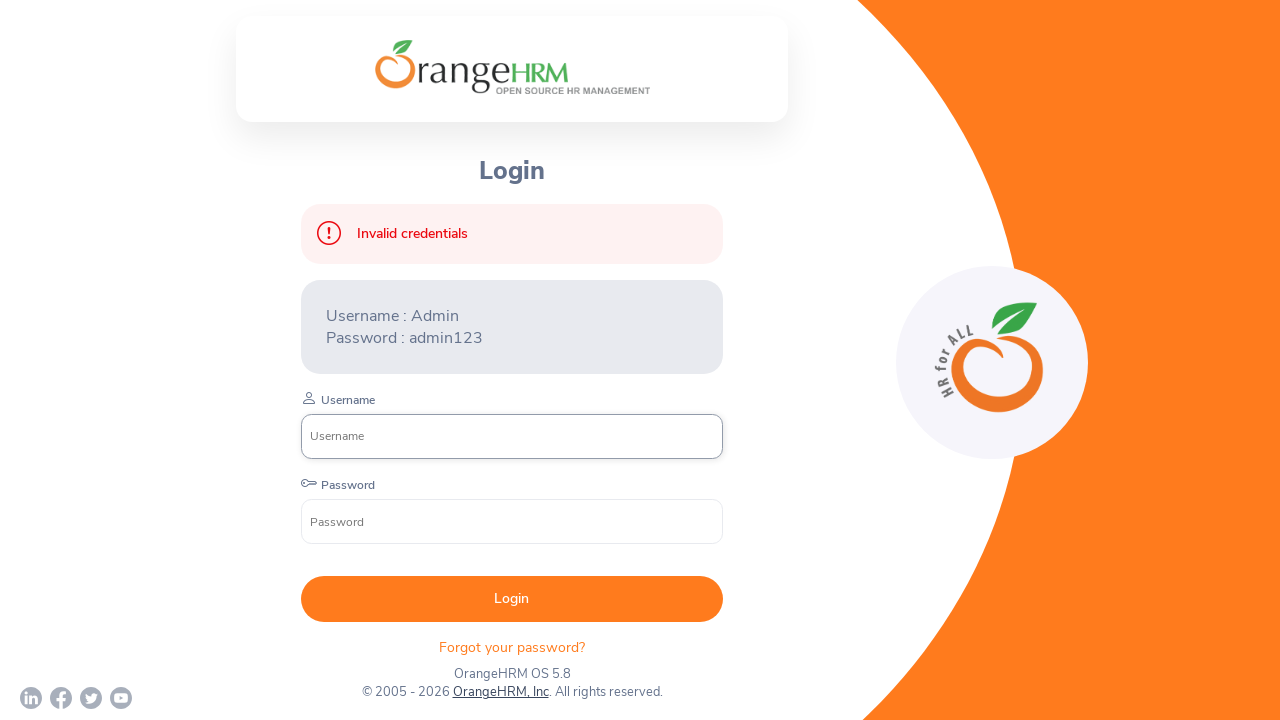

Assertion passed: malicious payload was properly rejected
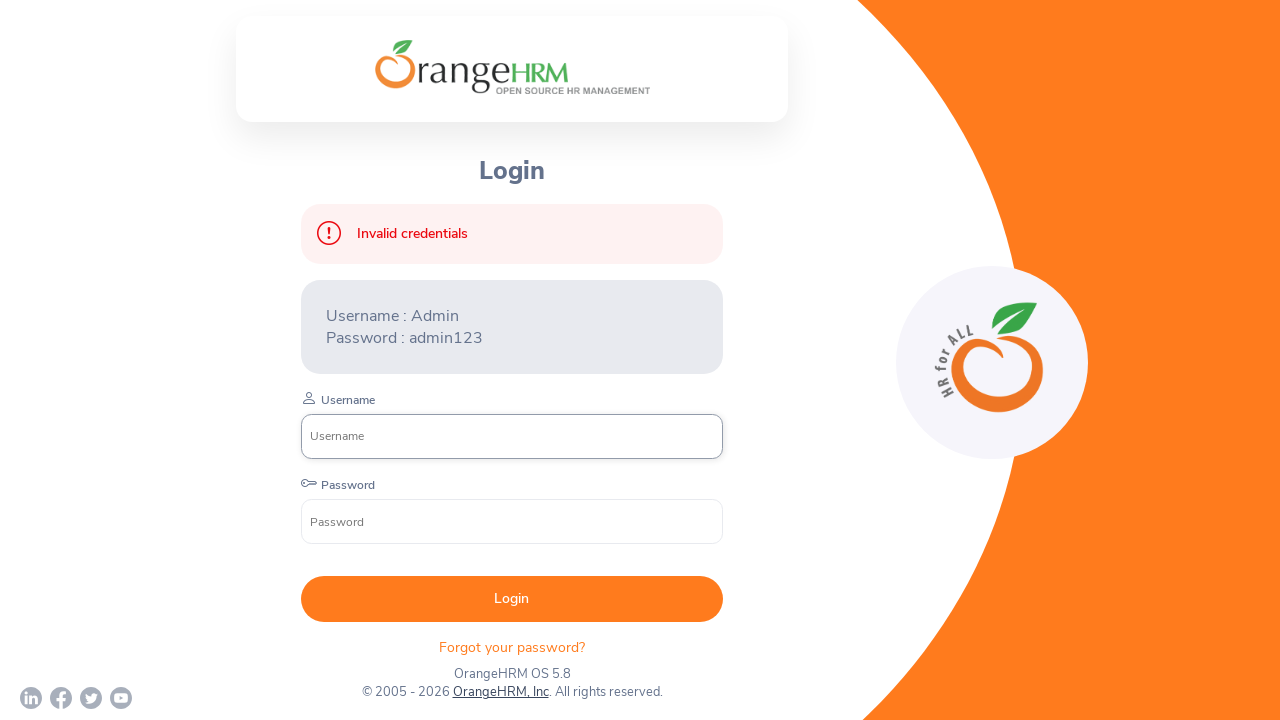

Reloaded login page for next test iteration
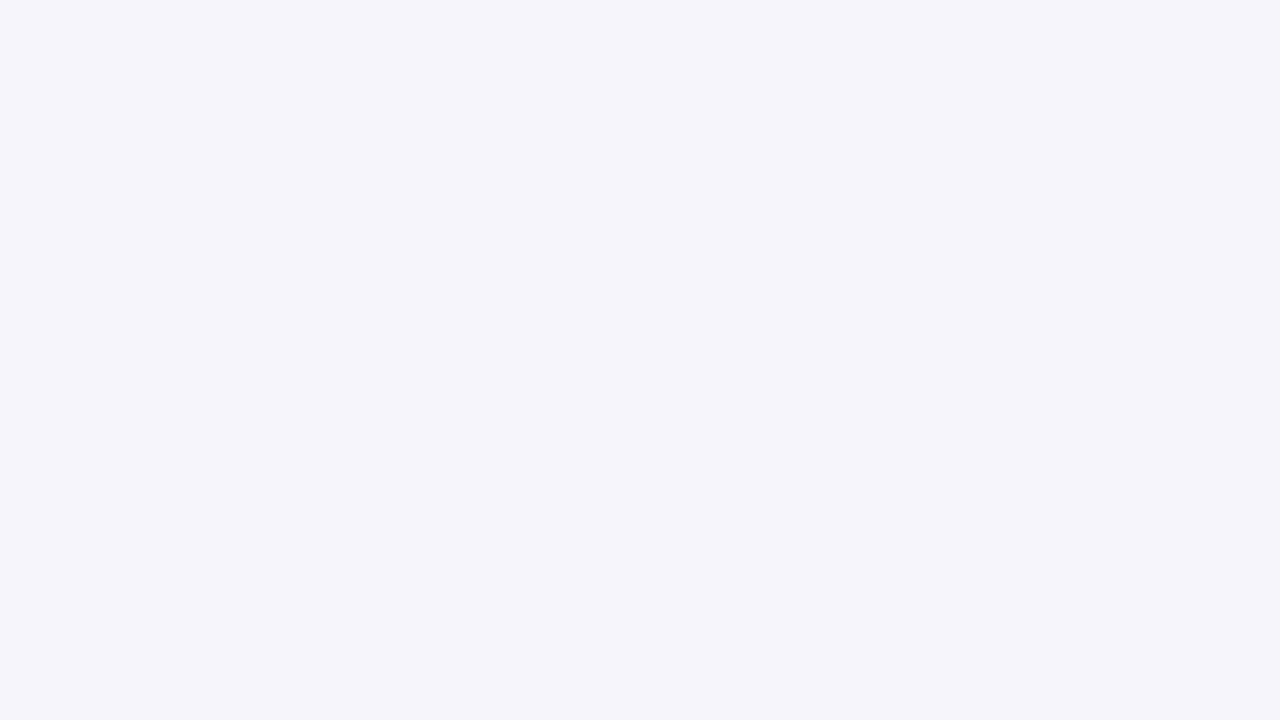

Filled username field with malicious payload: <body onload=alert('XSS')> on internal:role=textbox[name="Username"i]
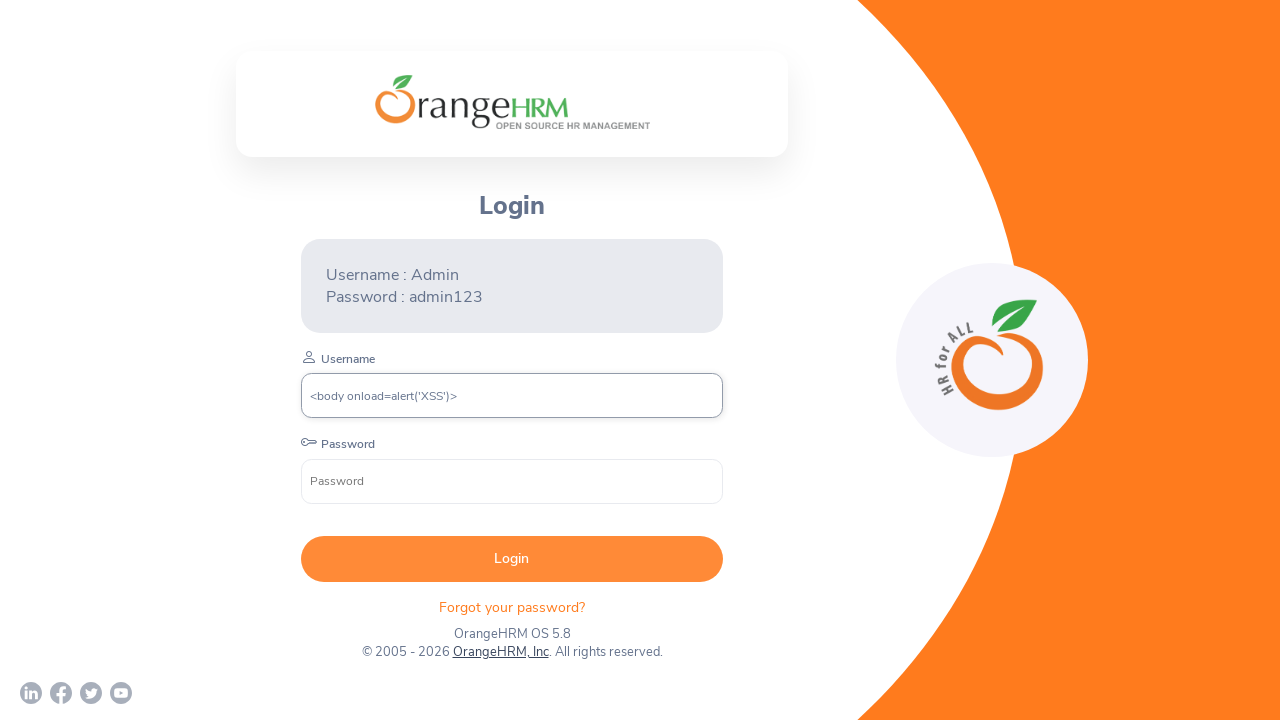

Filled password field with arbitrary value on internal:role=textbox[name="Password"i]
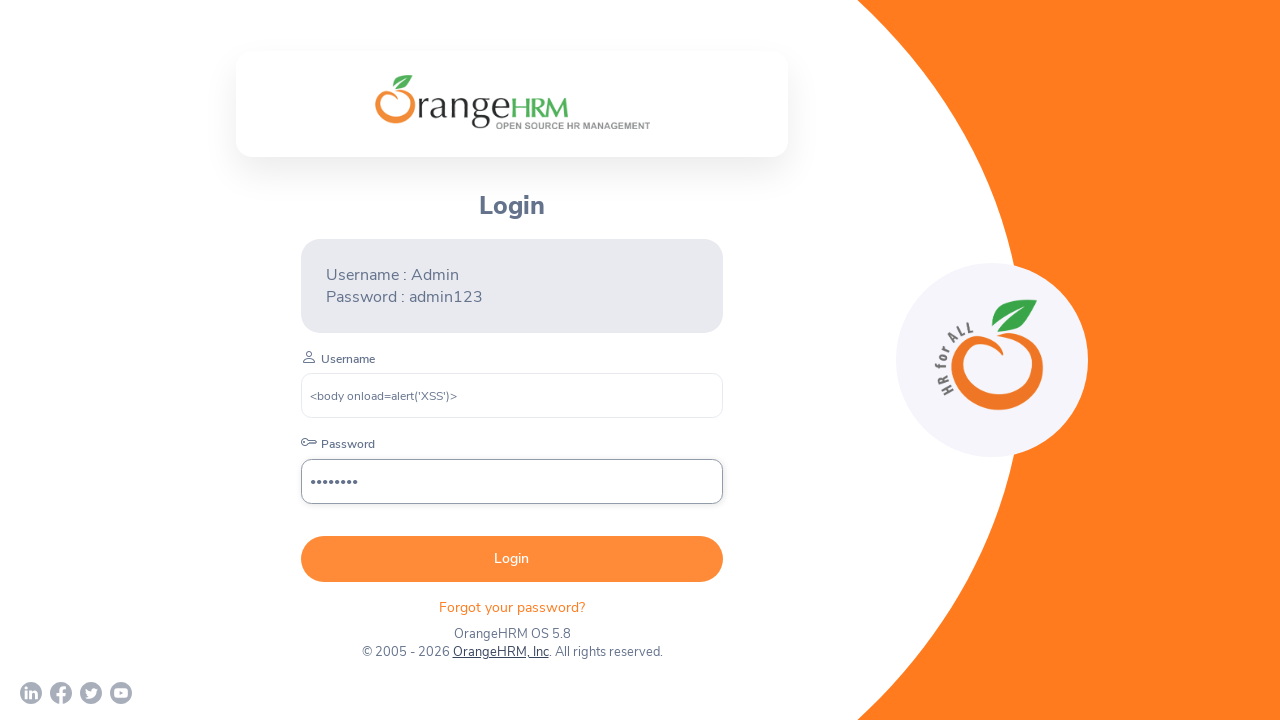

Clicked Login button to attempt authentication with malicious payload at (512, 559) on internal:role=button[name="Login"i]
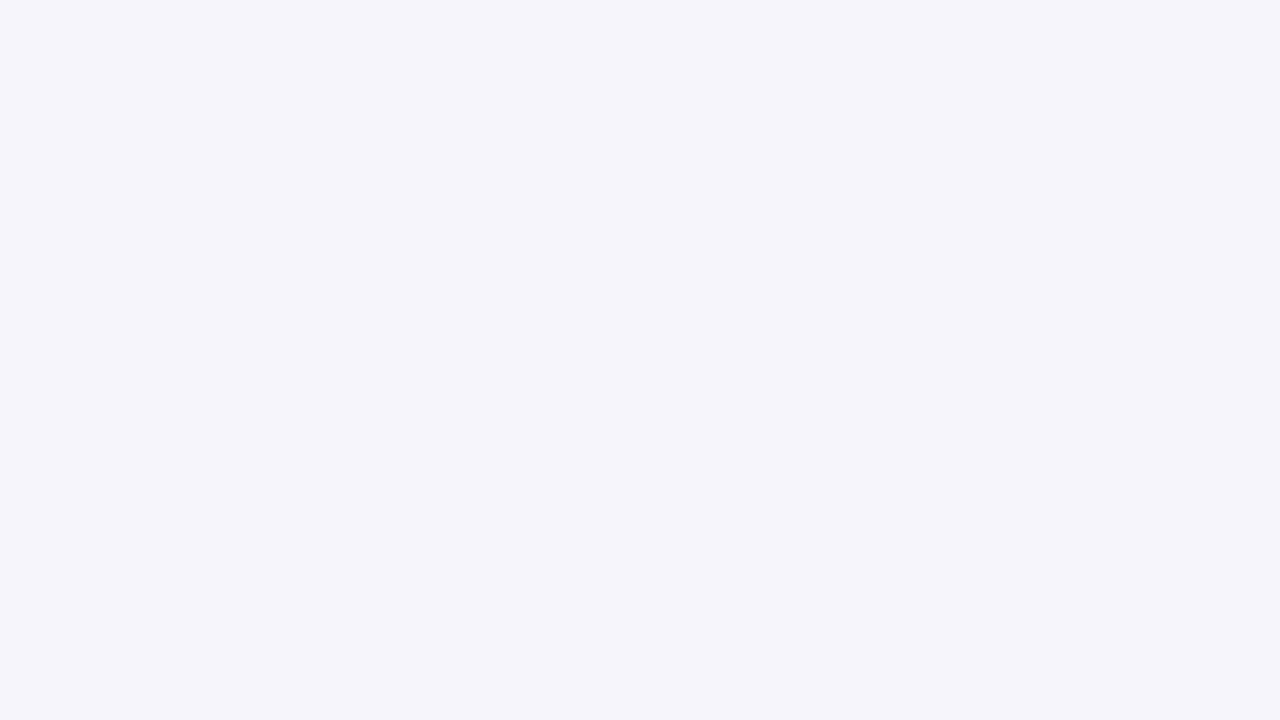

Error message appeared on login form
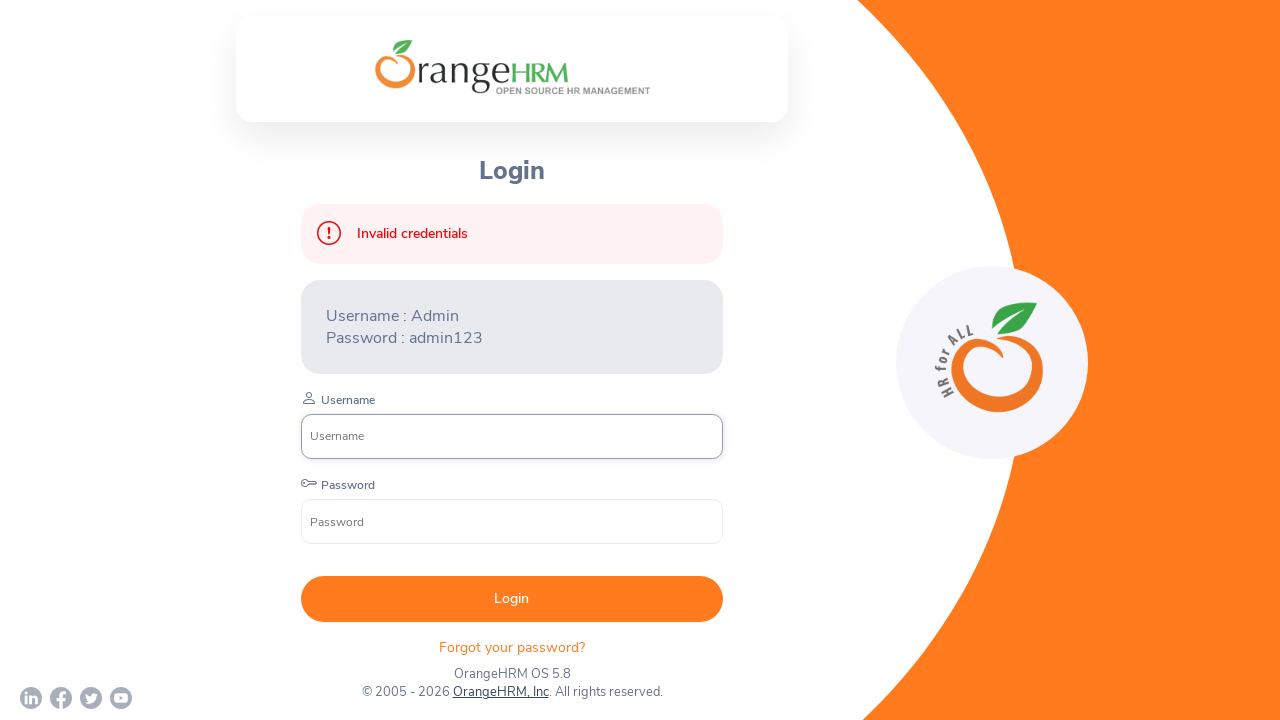

Verified error message contains 'invalid': Invalid credentials
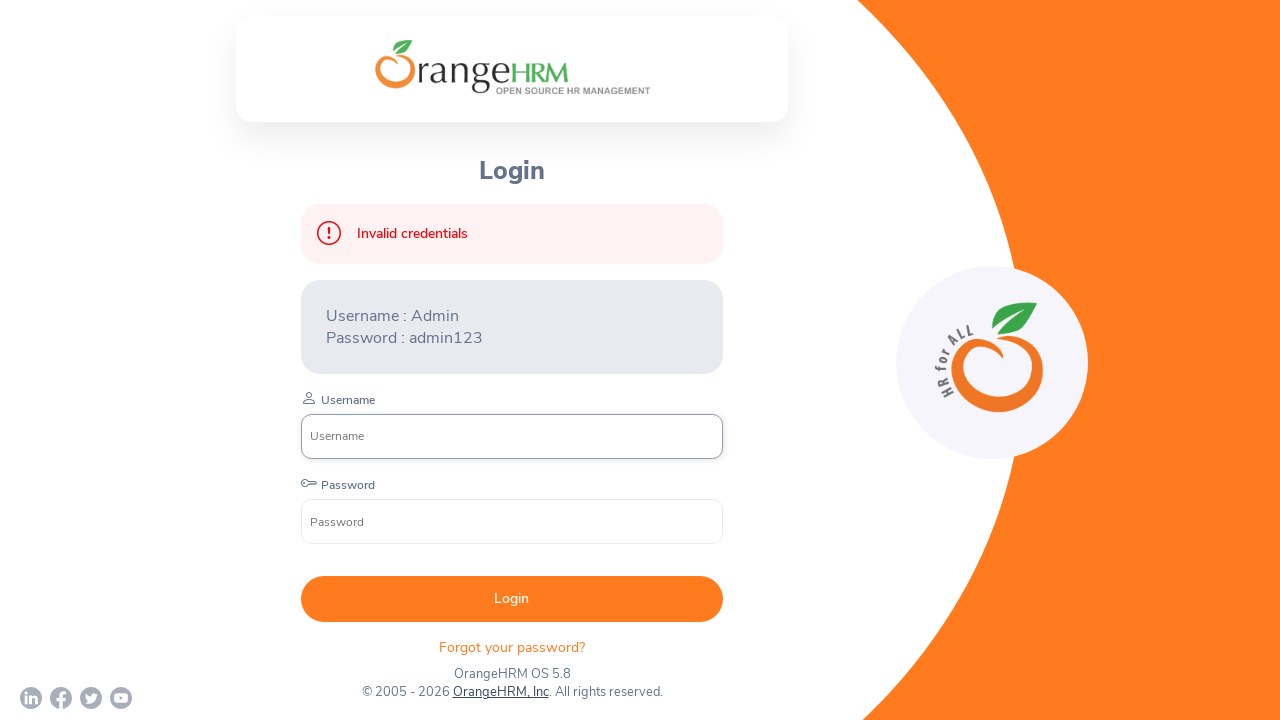

Assertion passed: malicious payload was properly rejected
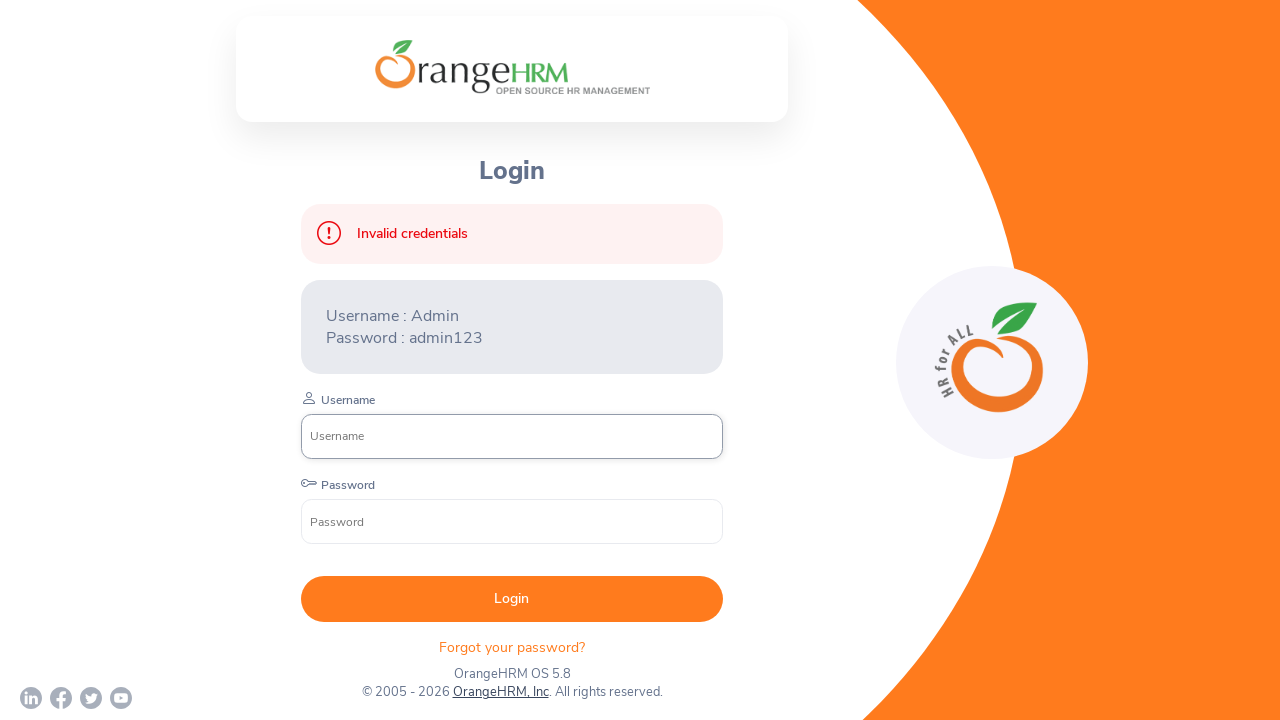

Reloaded login page for next test iteration
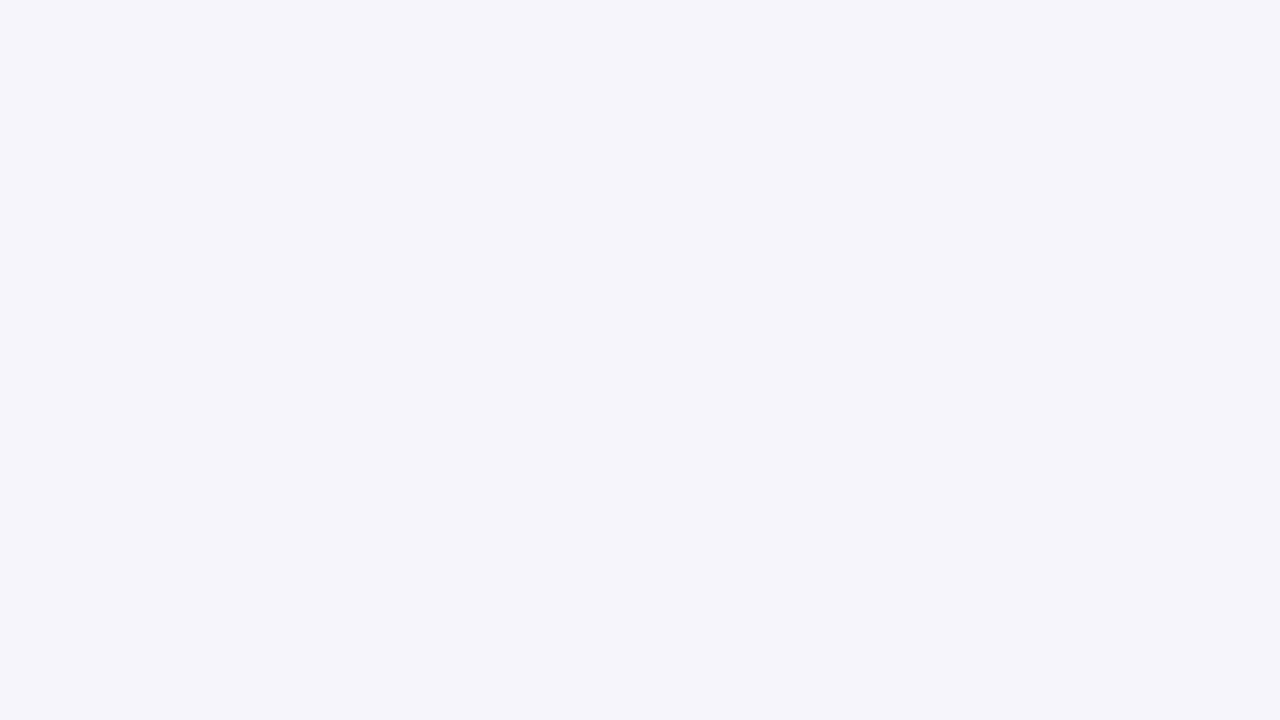

Filled username field with malicious payload: <iframe src="javascript:alert('XSS')"></iframe> on internal:role=textbox[name="Username"i]
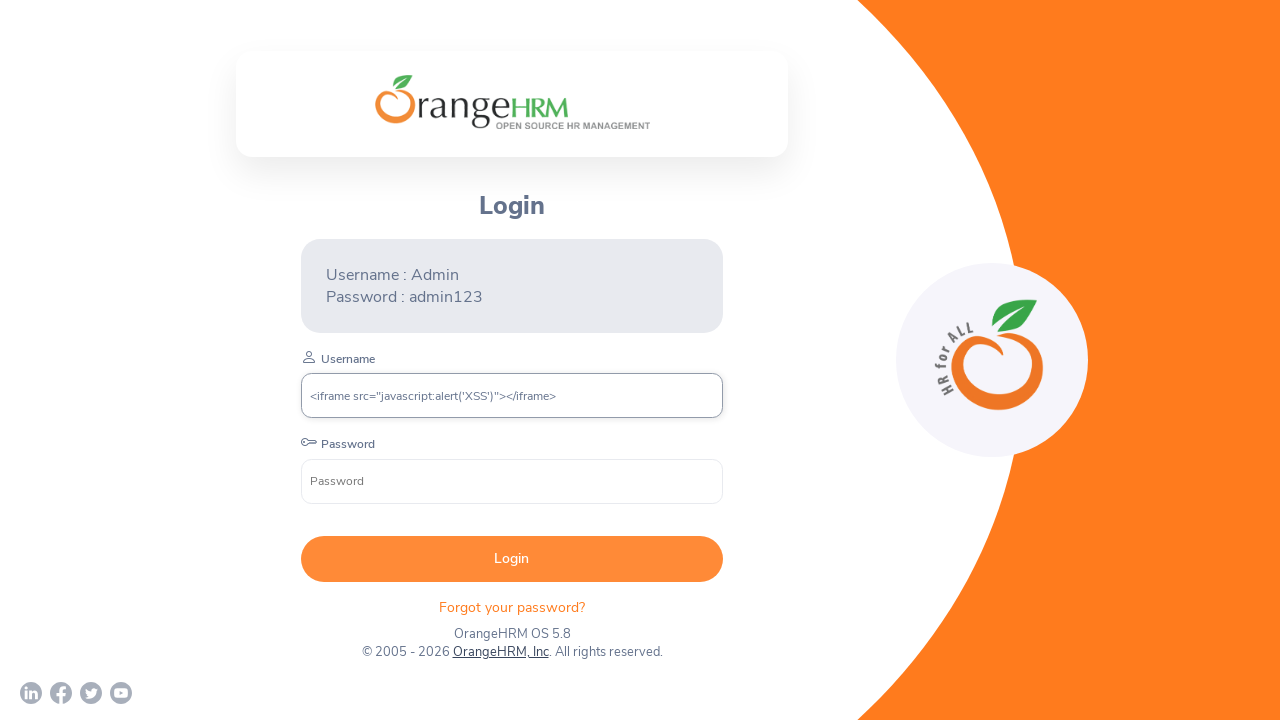

Filled password field with arbitrary value on internal:role=textbox[name="Password"i]
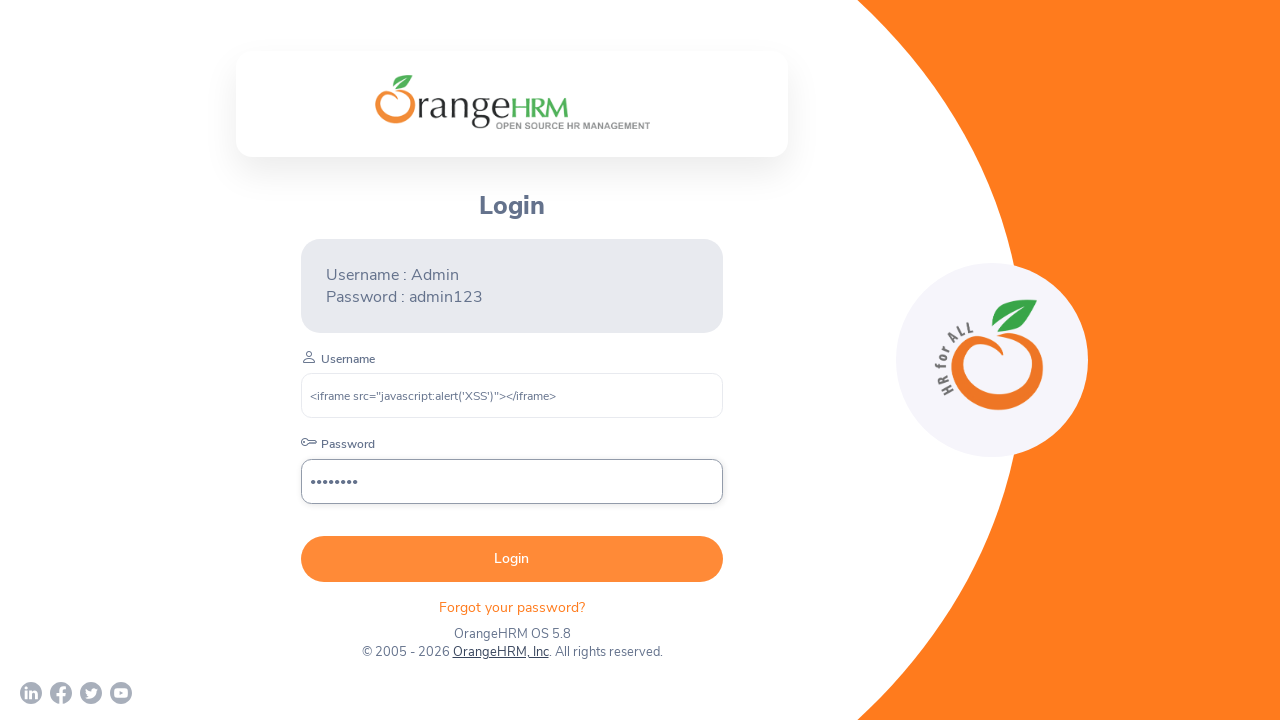

Clicked Login button to attempt authentication with malicious payload at (512, 559) on internal:role=button[name="Login"i]
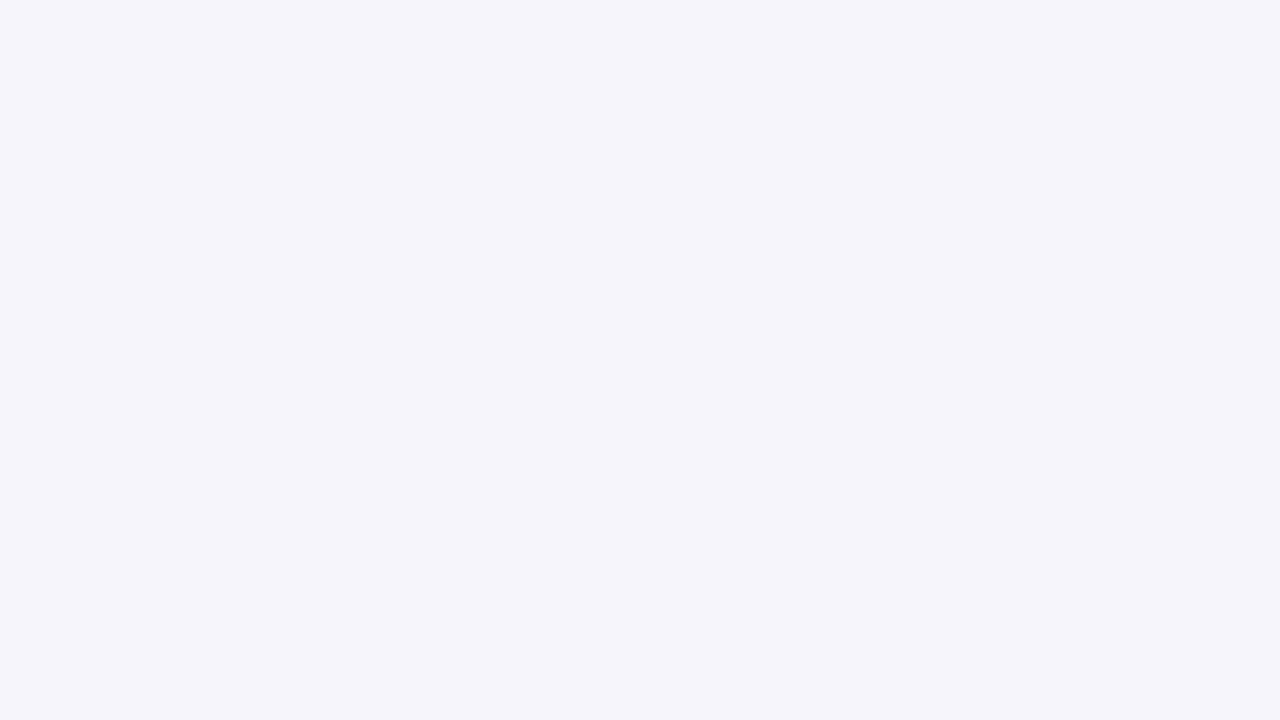

Error message appeared on login form
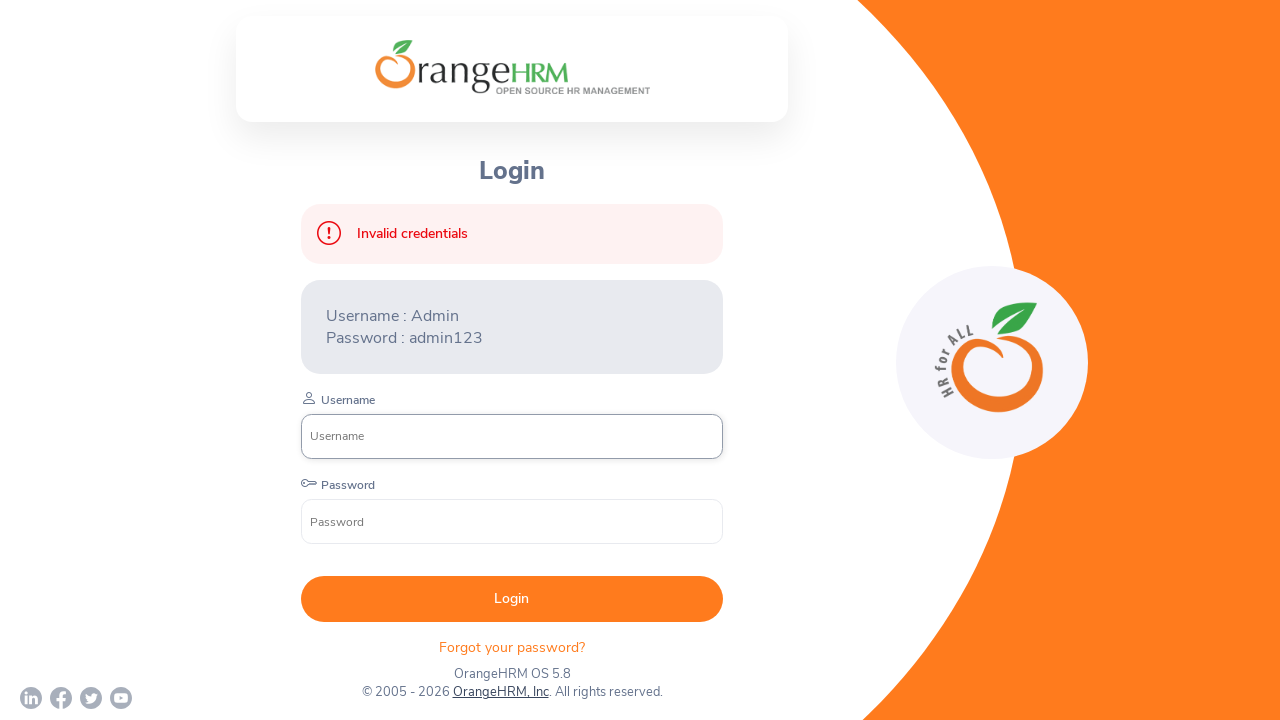

Verified error message contains 'invalid': Invalid credentials
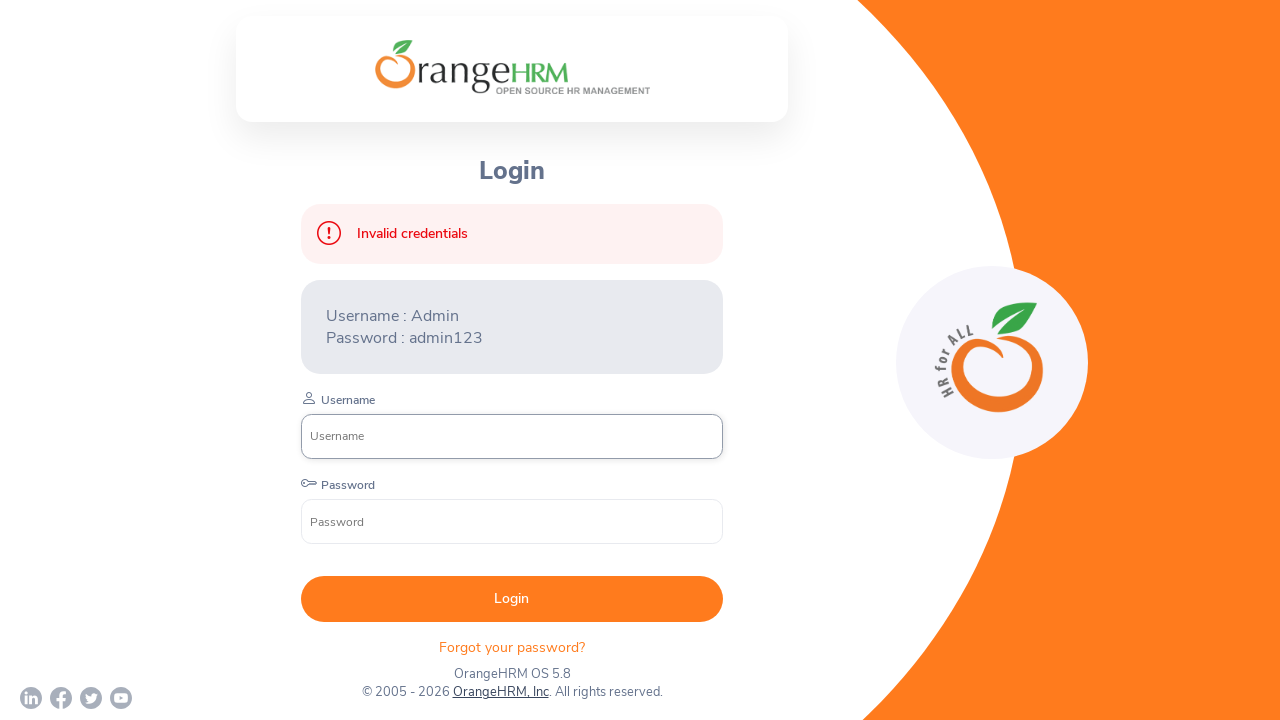

Assertion passed: malicious payload was properly rejected
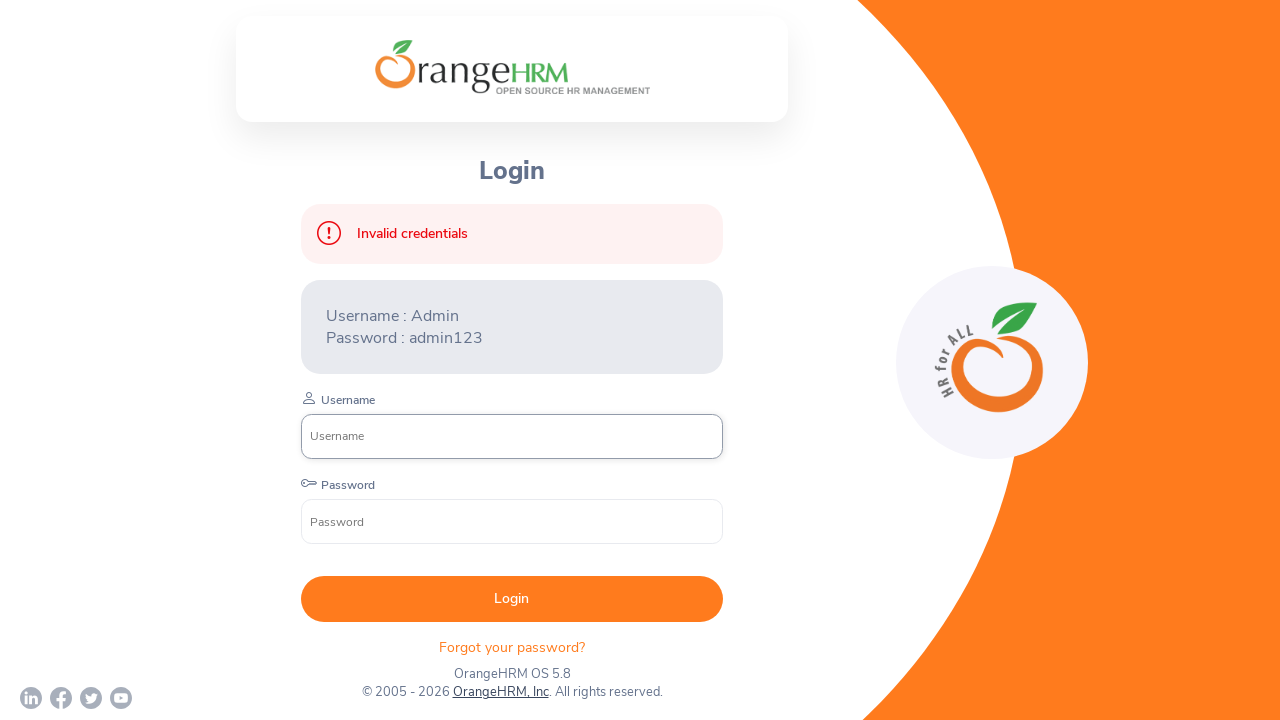

Reloaded login page for next test iteration
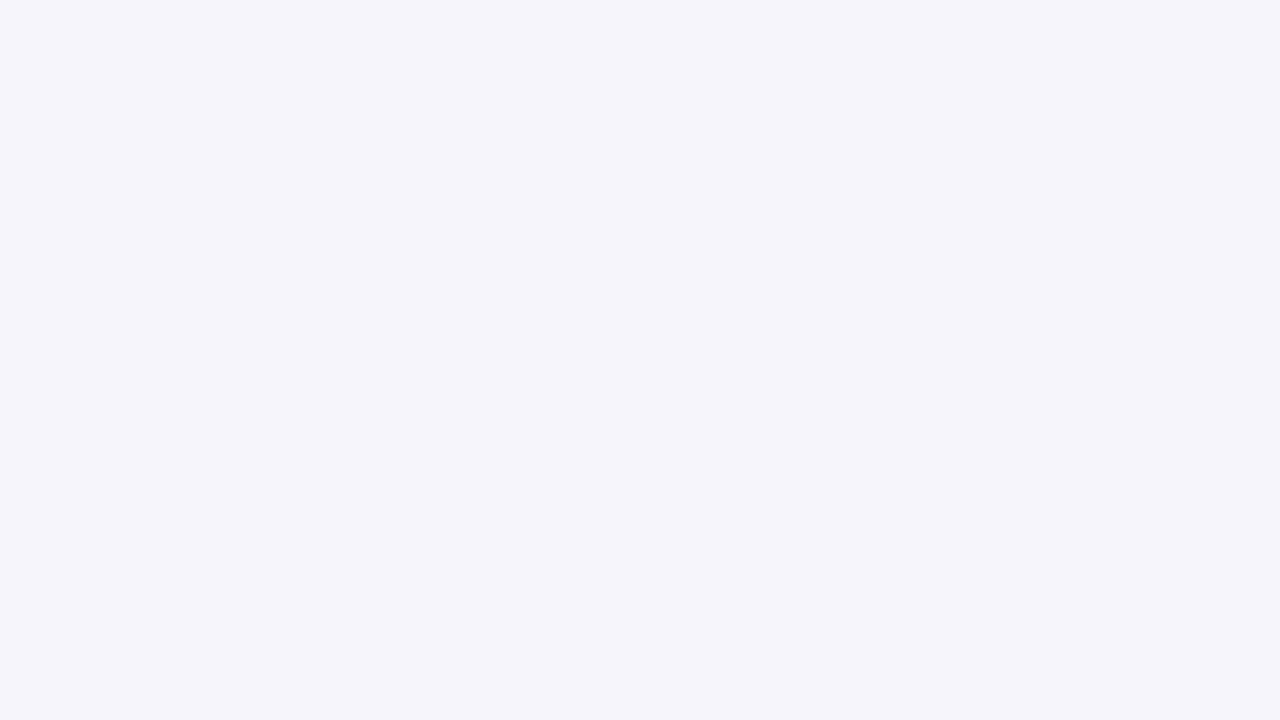

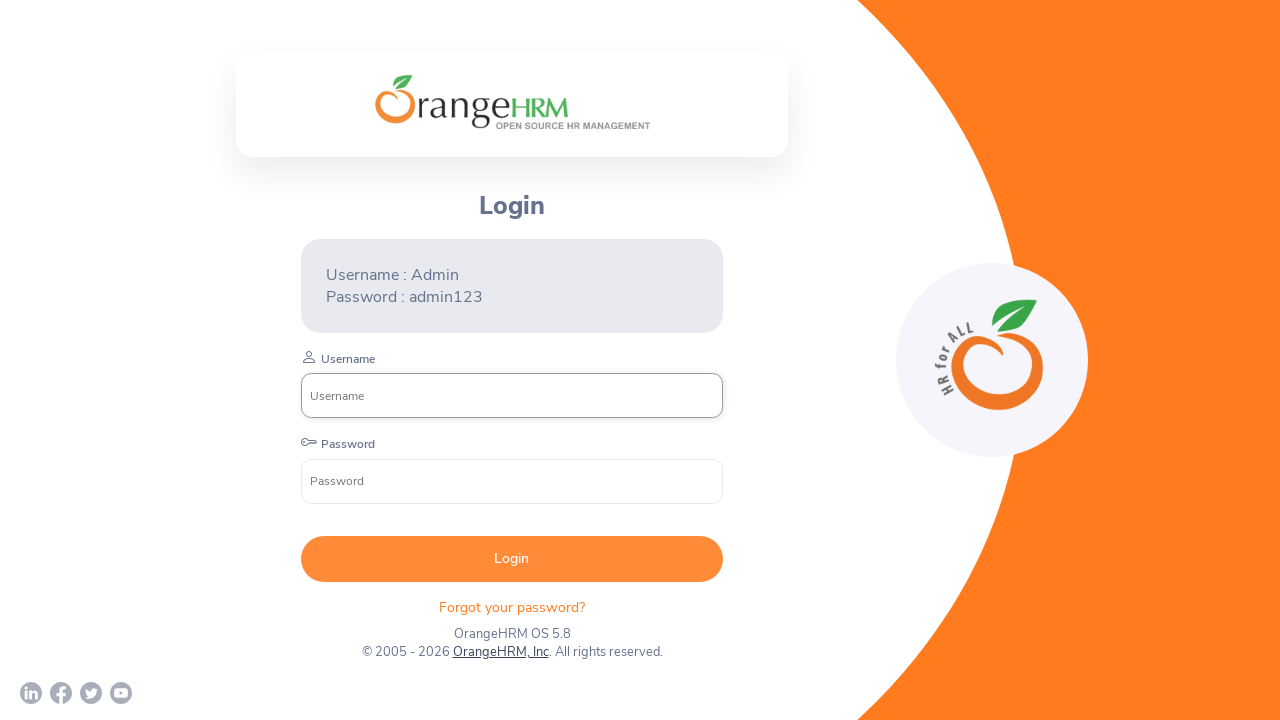